Tests filling a large form by entering text into all input fields and submitting the form by clicking the button

Starting URL: http://suninjuly.github.io/huge_form.html

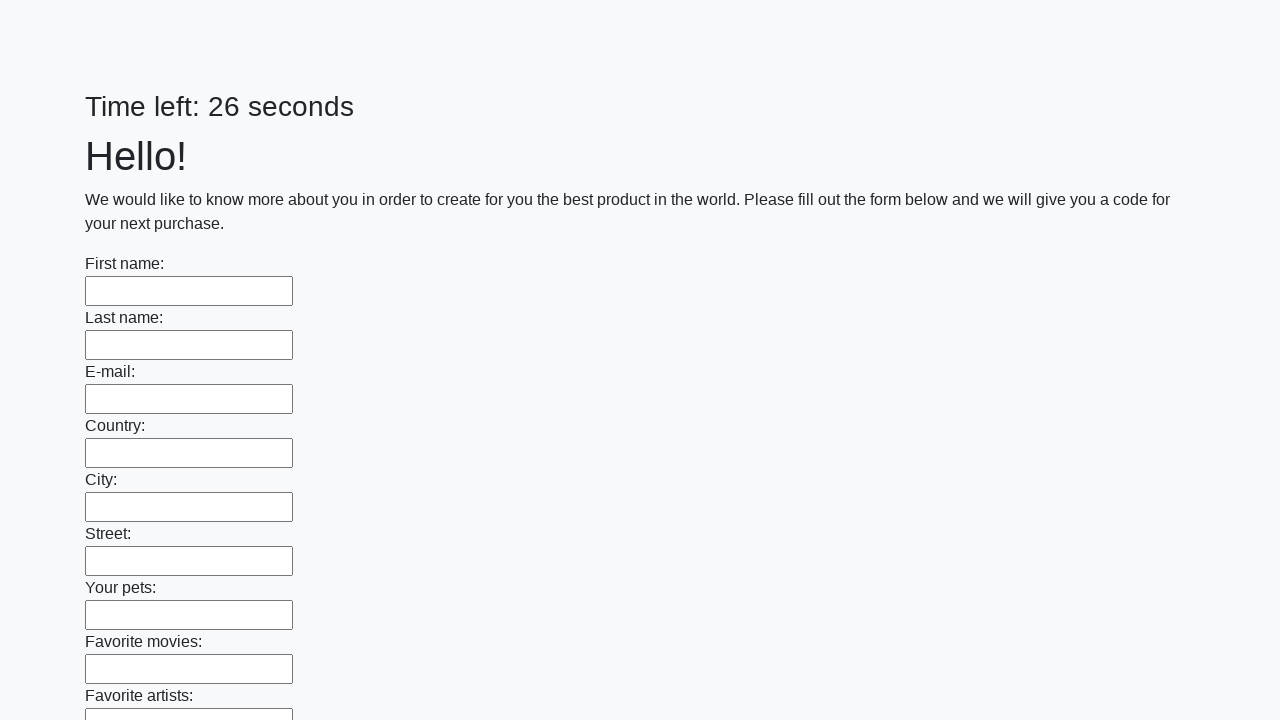

Navigated to huge form test page
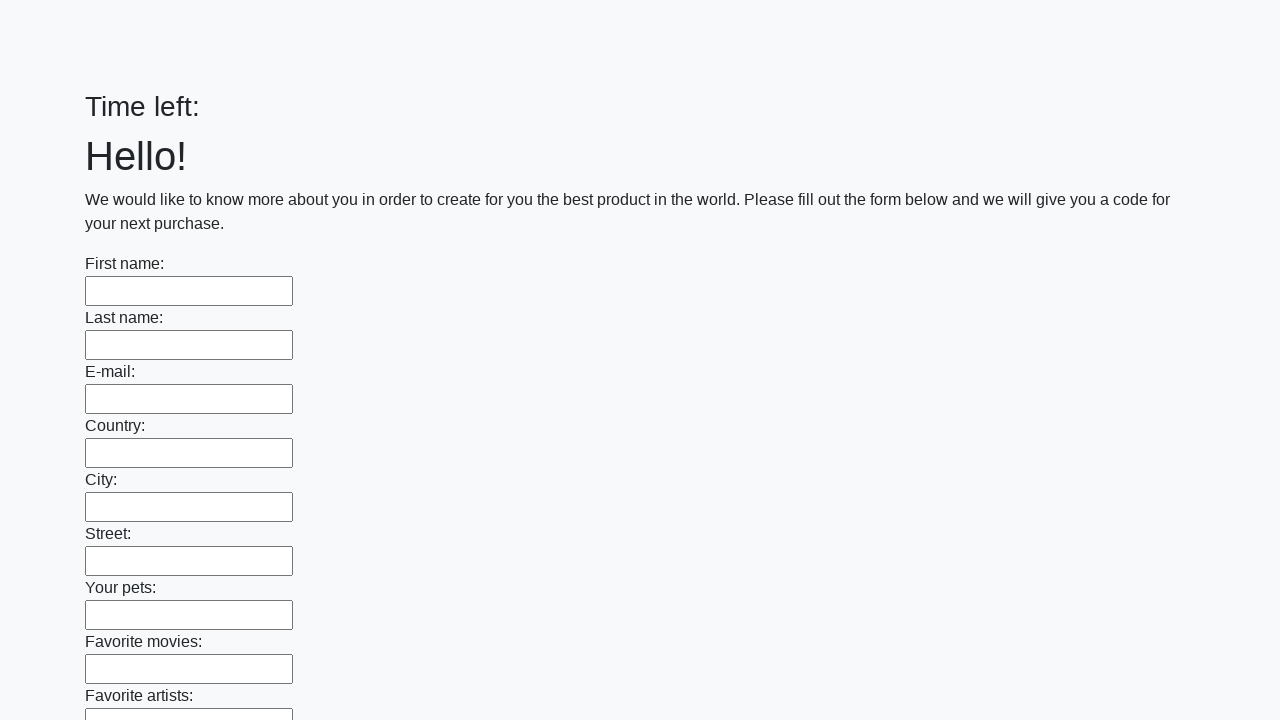

Filled input field with answer text on input >> nth=0
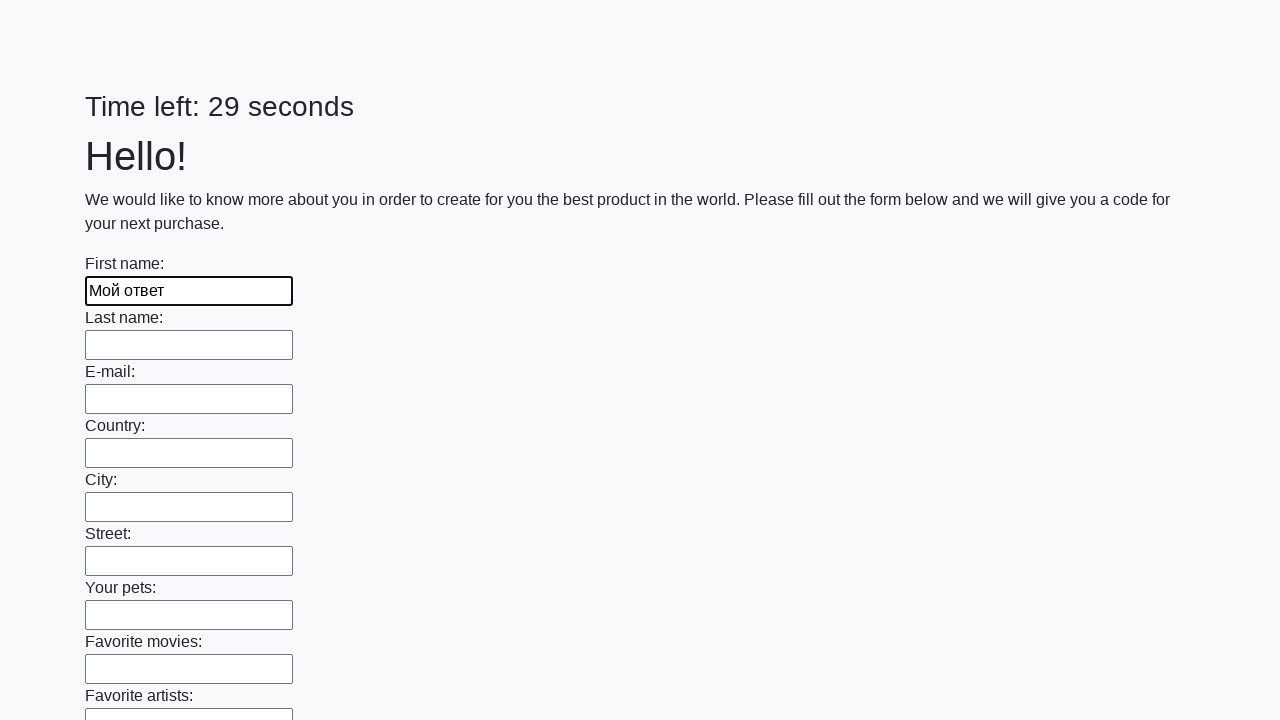

Filled input field with answer text on input >> nth=1
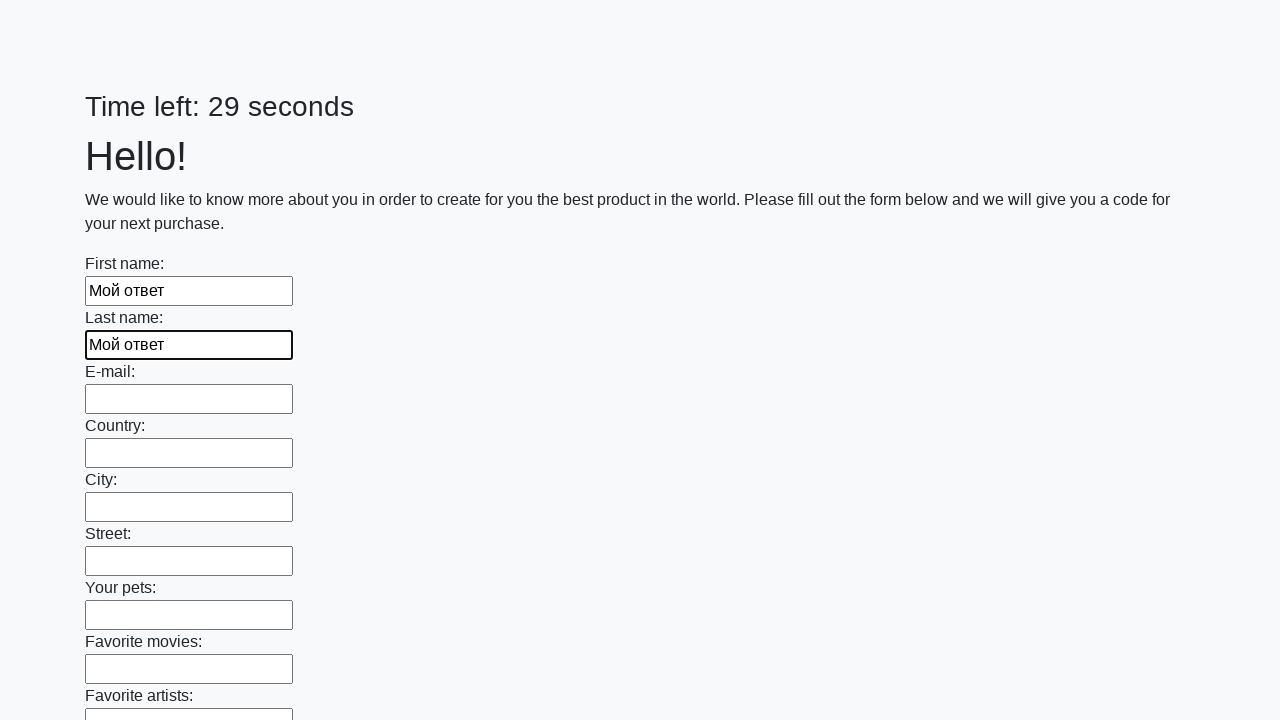

Filled input field with answer text on input >> nth=2
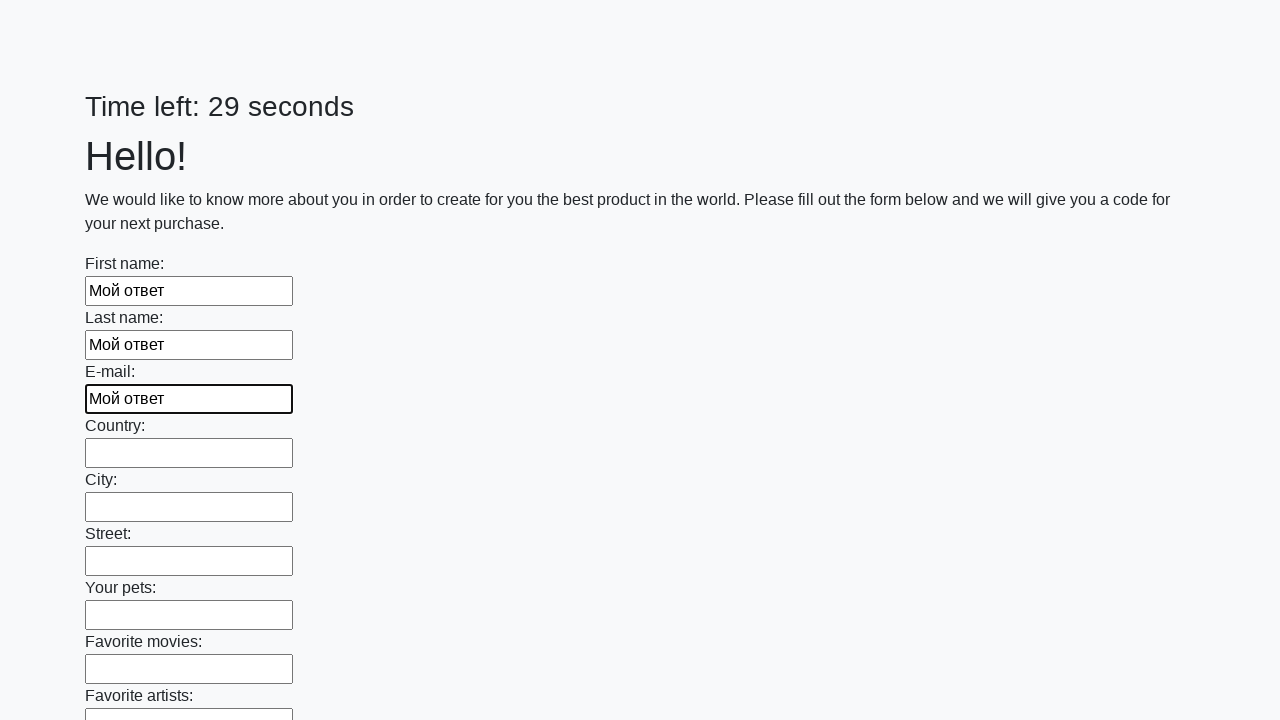

Filled input field with answer text on input >> nth=3
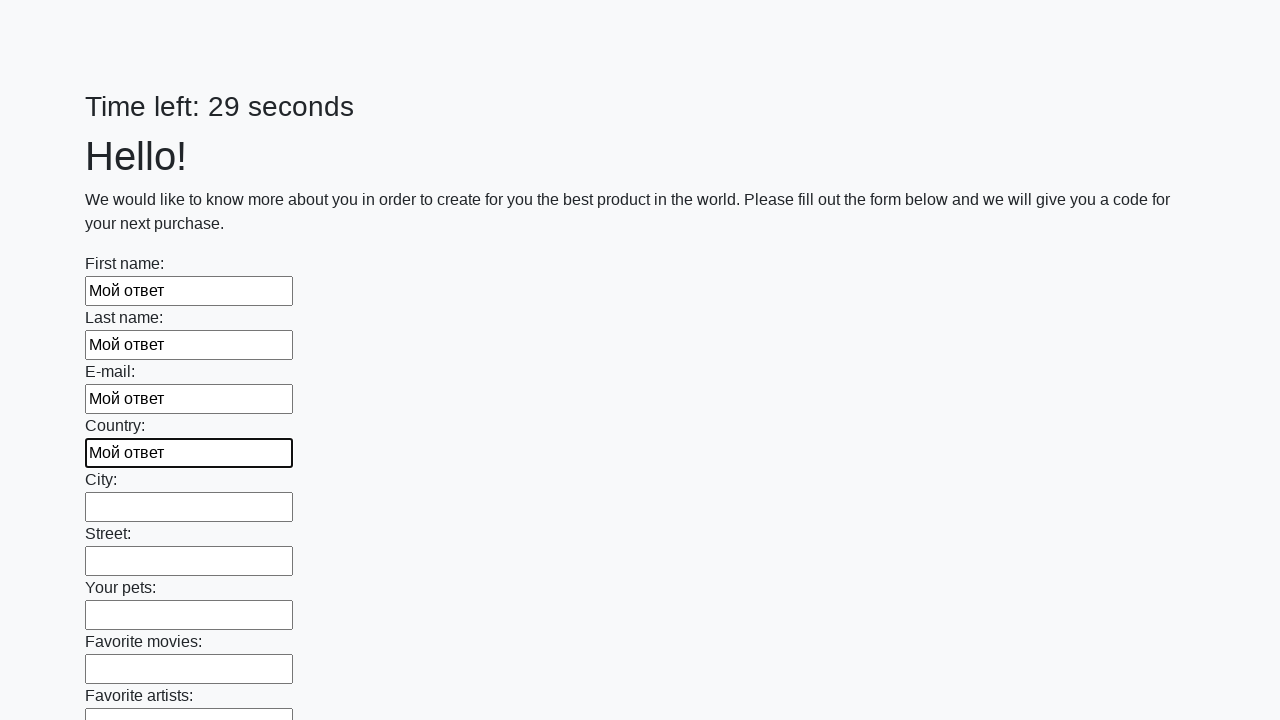

Filled input field with answer text on input >> nth=4
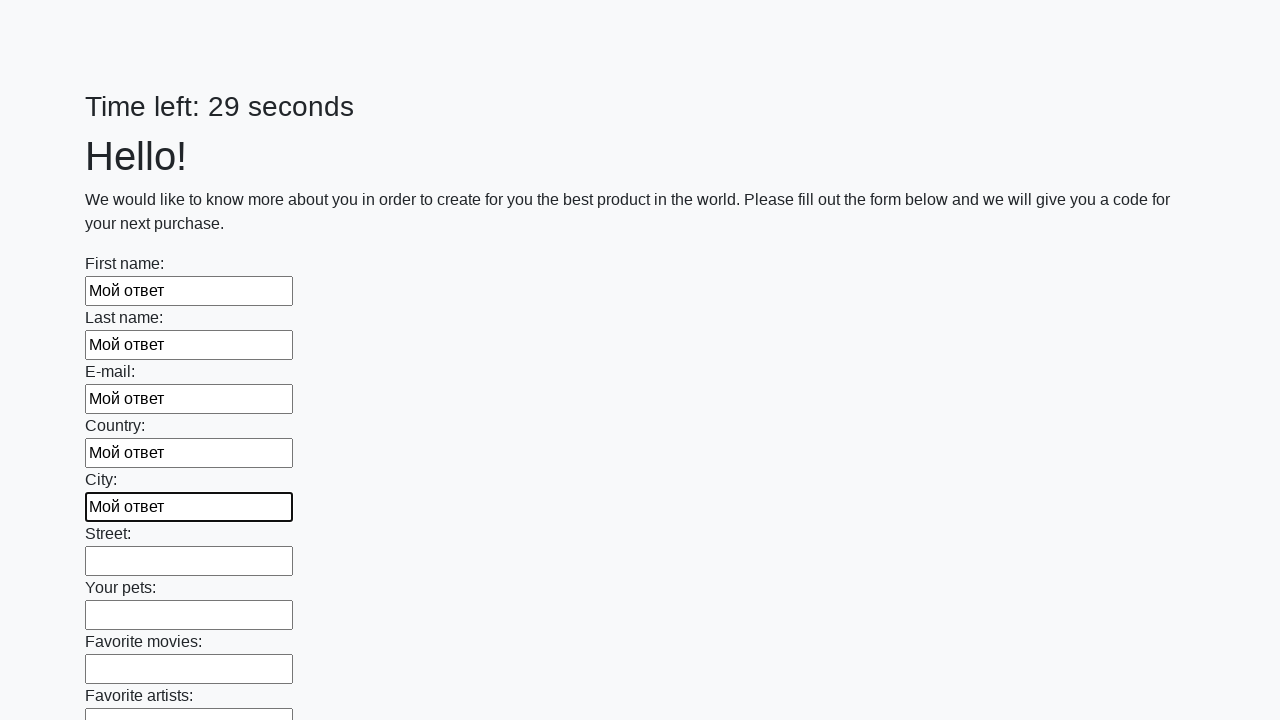

Filled input field with answer text on input >> nth=5
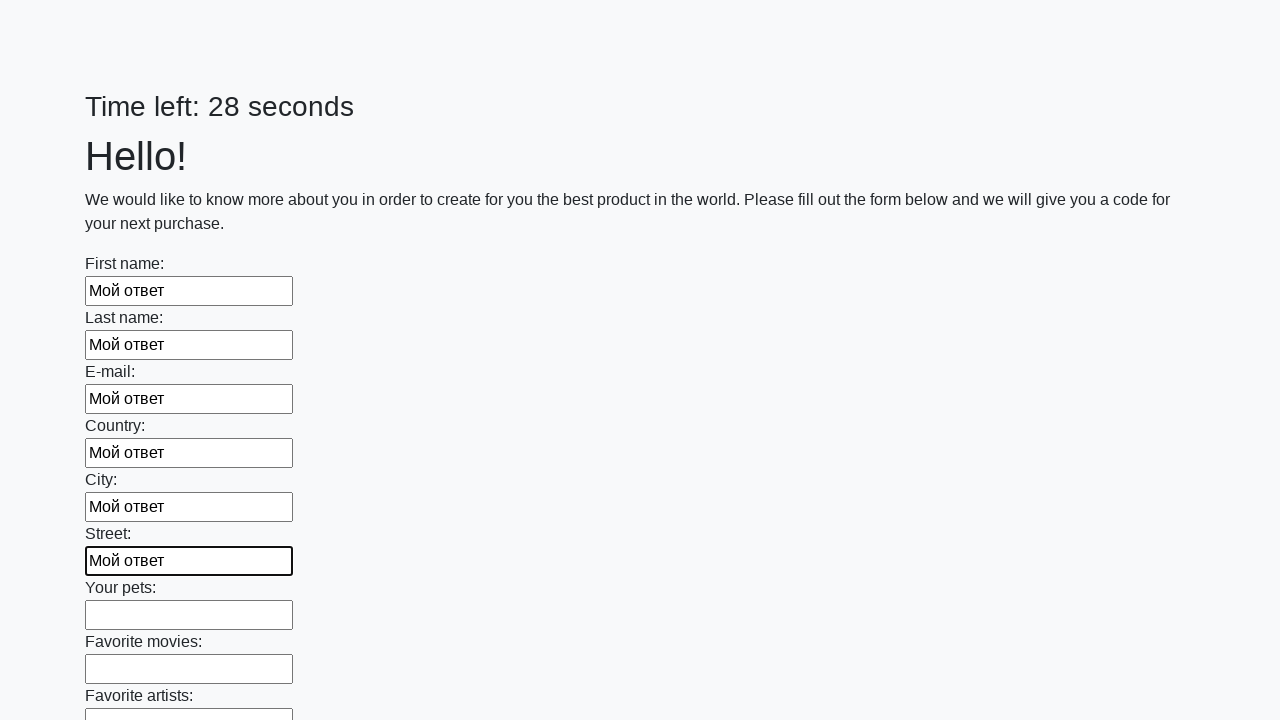

Filled input field with answer text on input >> nth=6
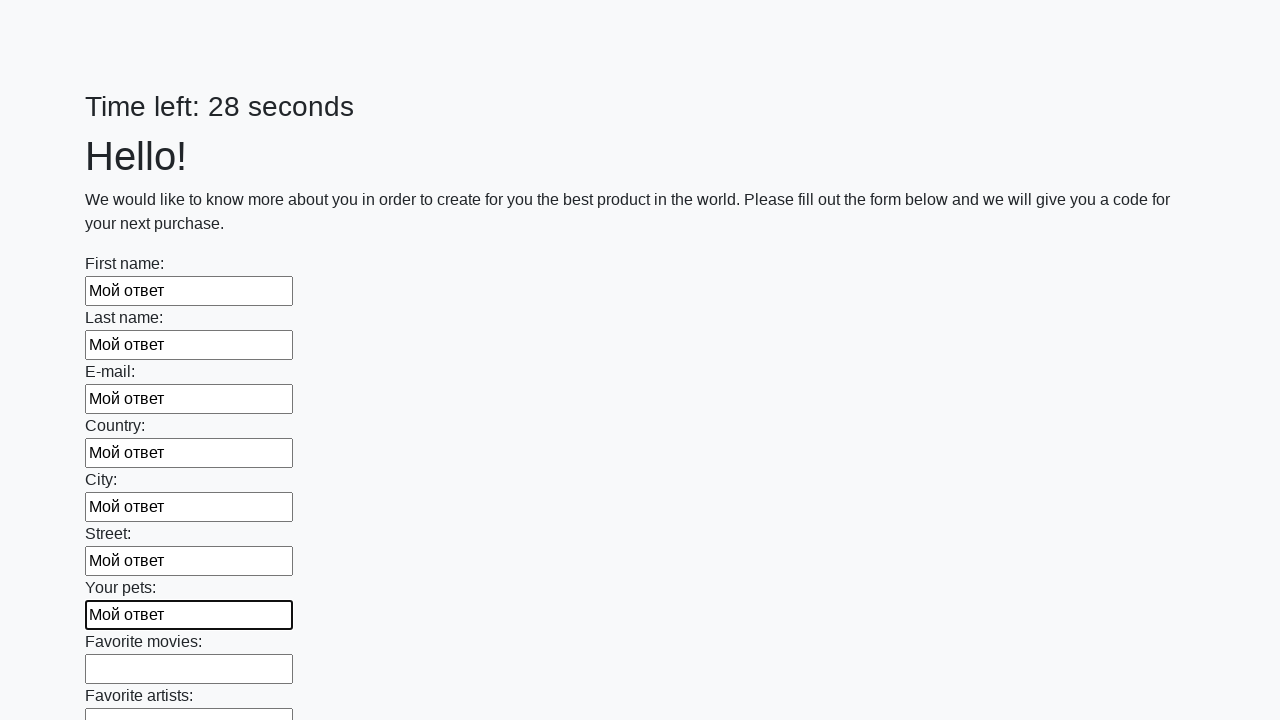

Filled input field with answer text on input >> nth=7
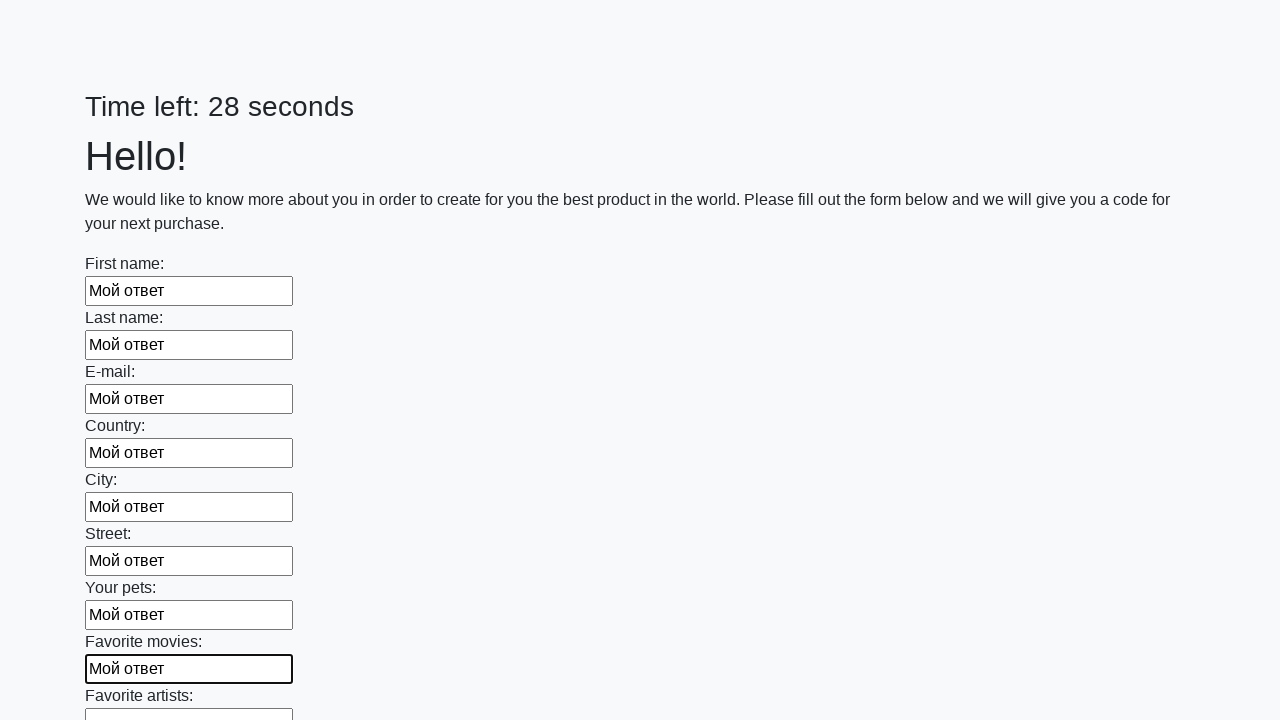

Filled input field with answer text on input >> nth=8
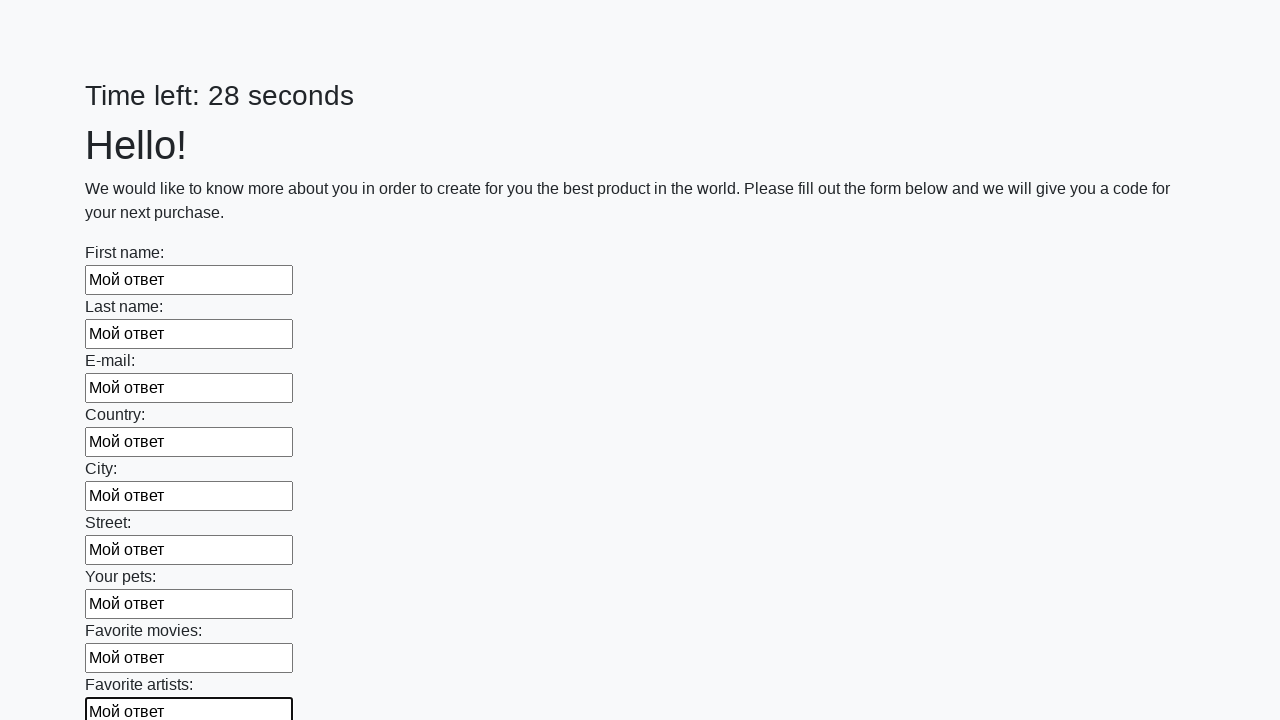

Filled input field with answer text on input >> nth=9
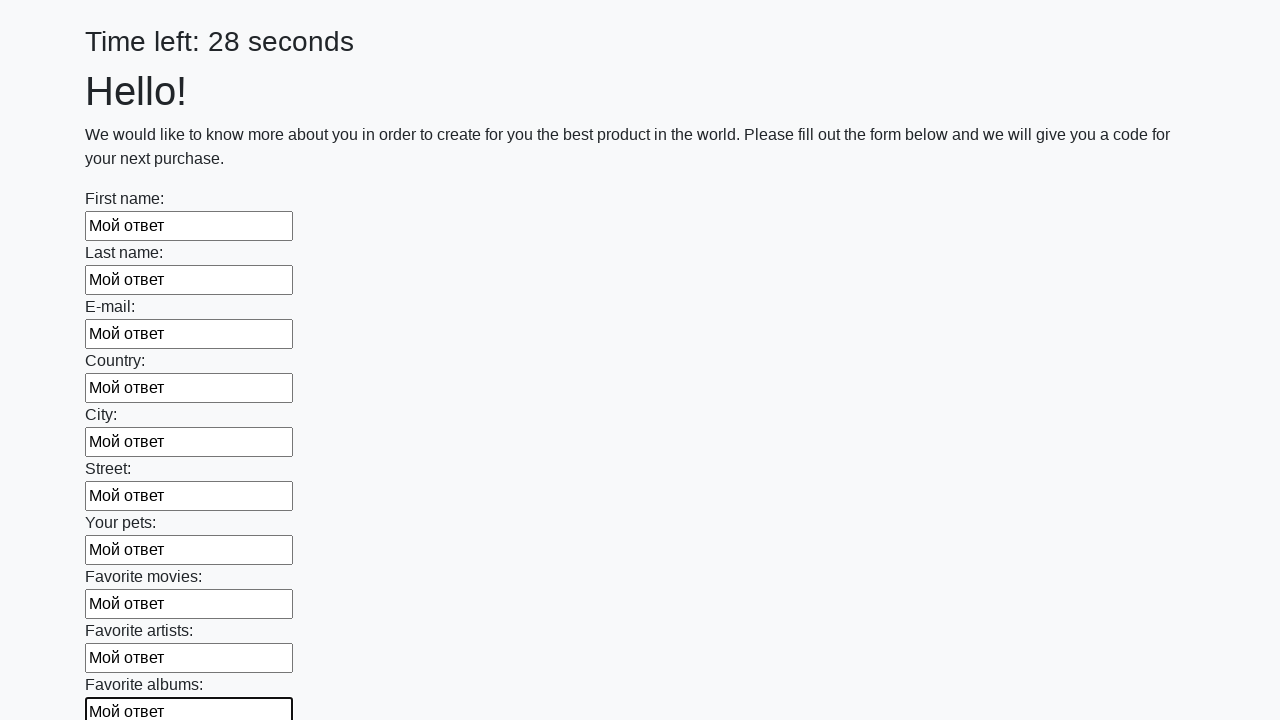

Filled input field with answer text on input >> nth=10
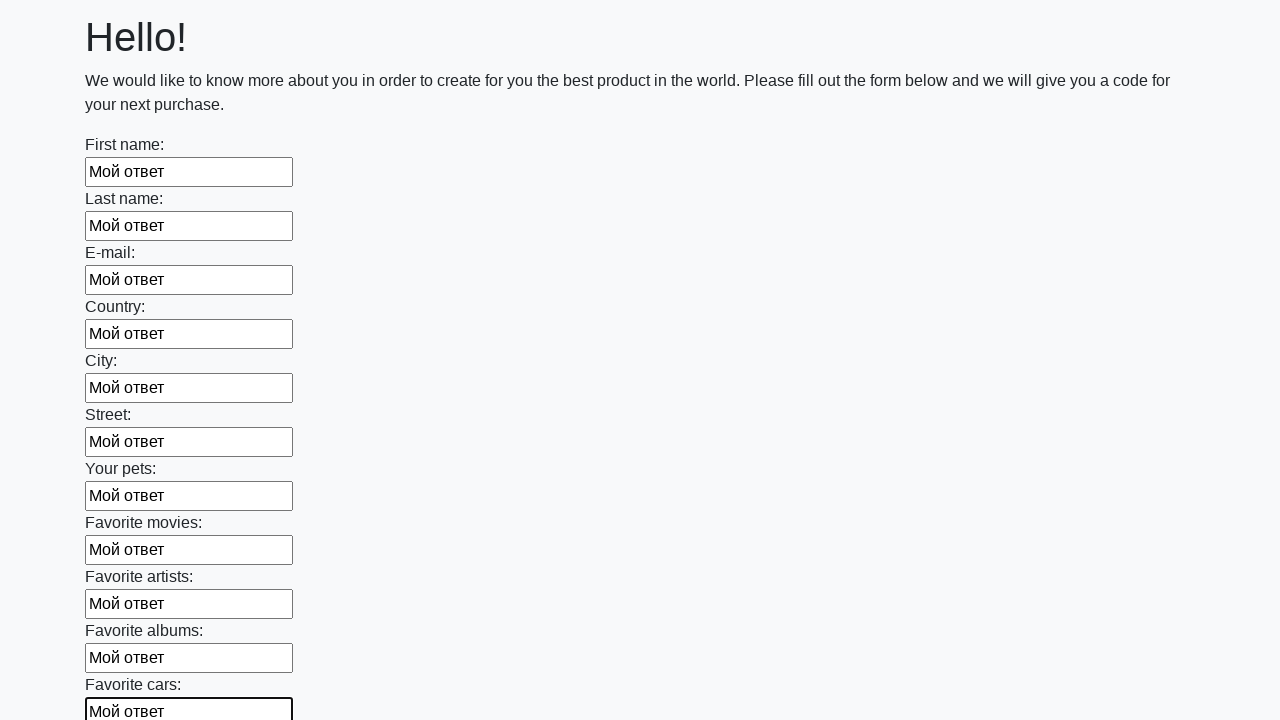

Filled input field with answer text on input >> nth=11
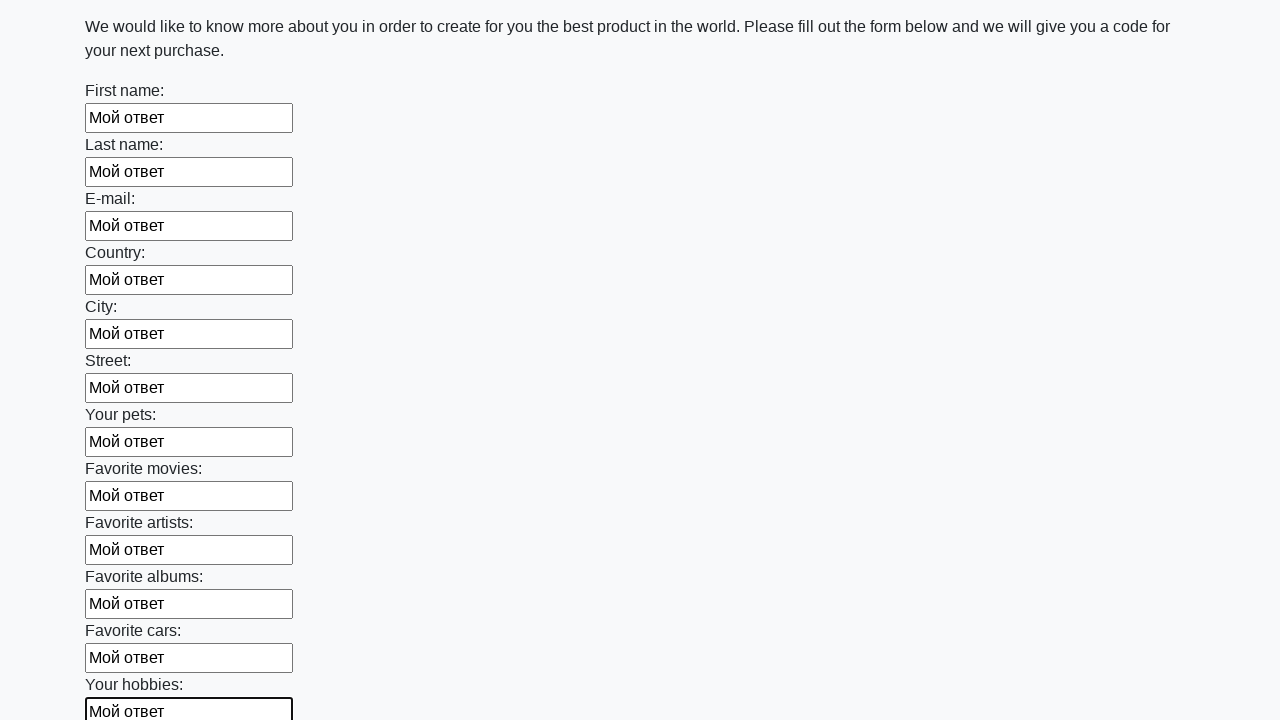

Filled input field with answer text on input >> nth=12
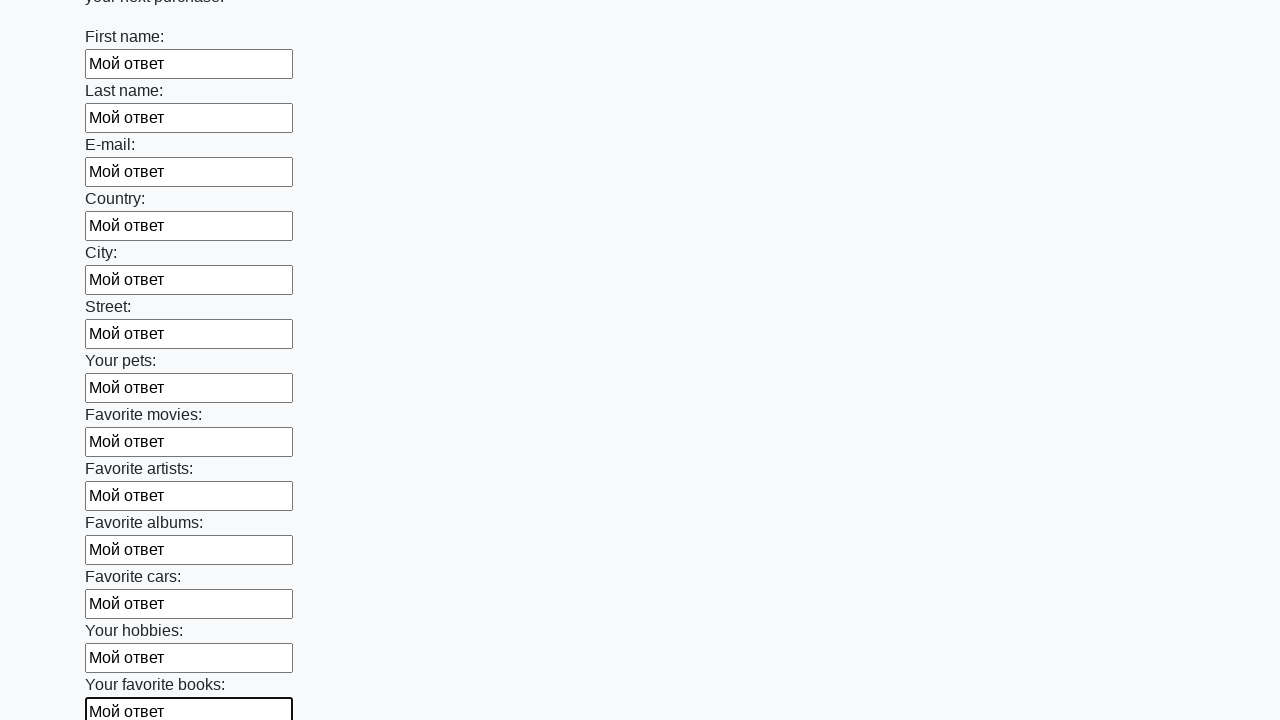

Filled input field with answer text on input >> nth=13
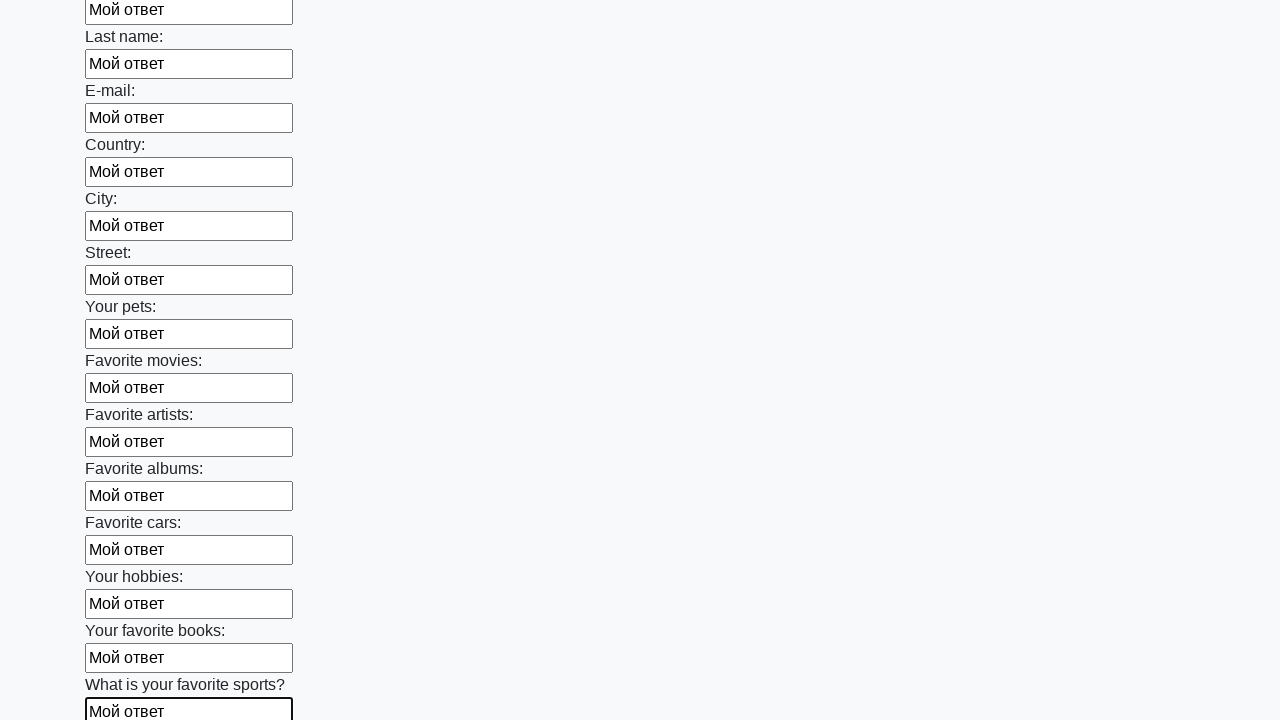

Filled input field with answer text on input >> nth=14
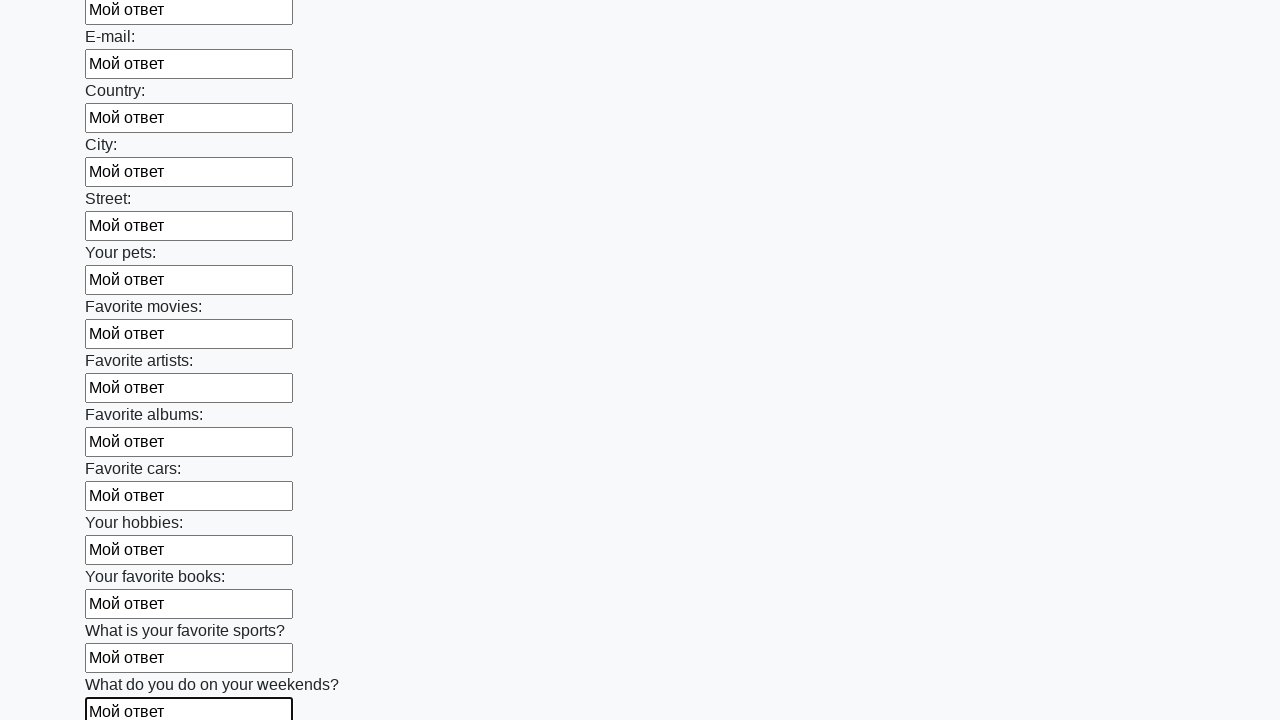

Filled input field with answer text on input >> nth=15
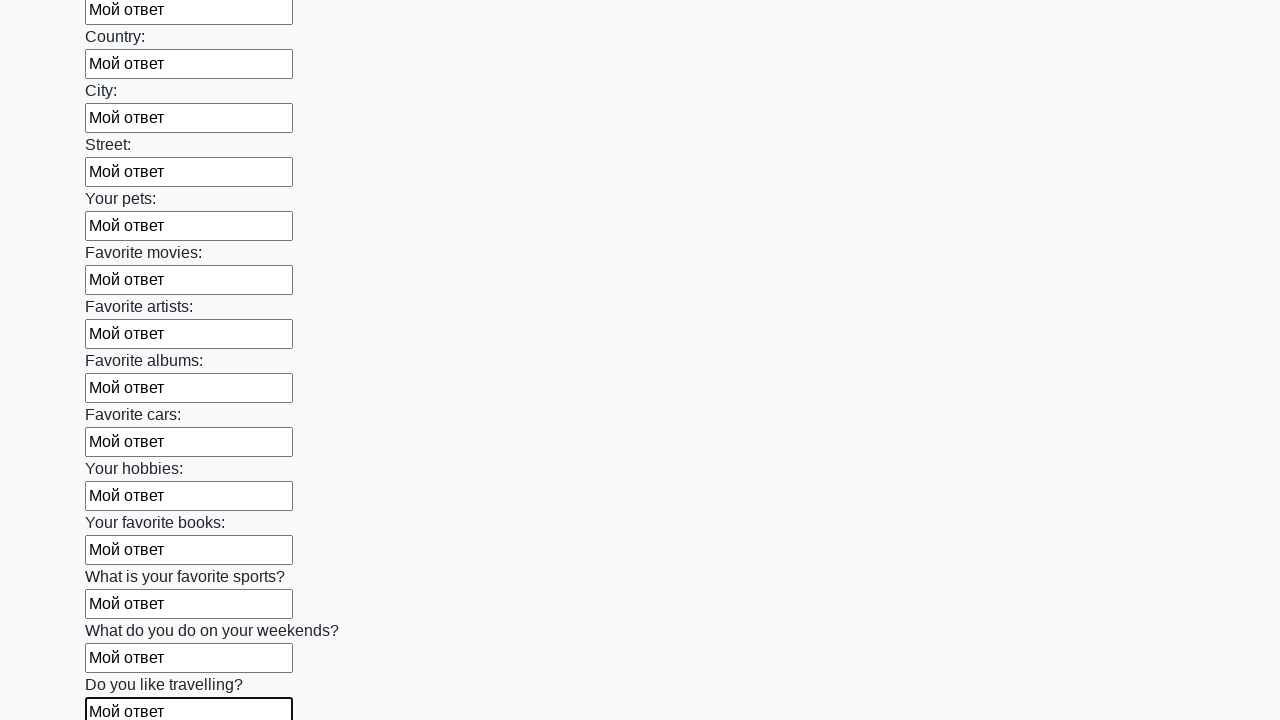

Filled input field with answer text on input >> nth=16
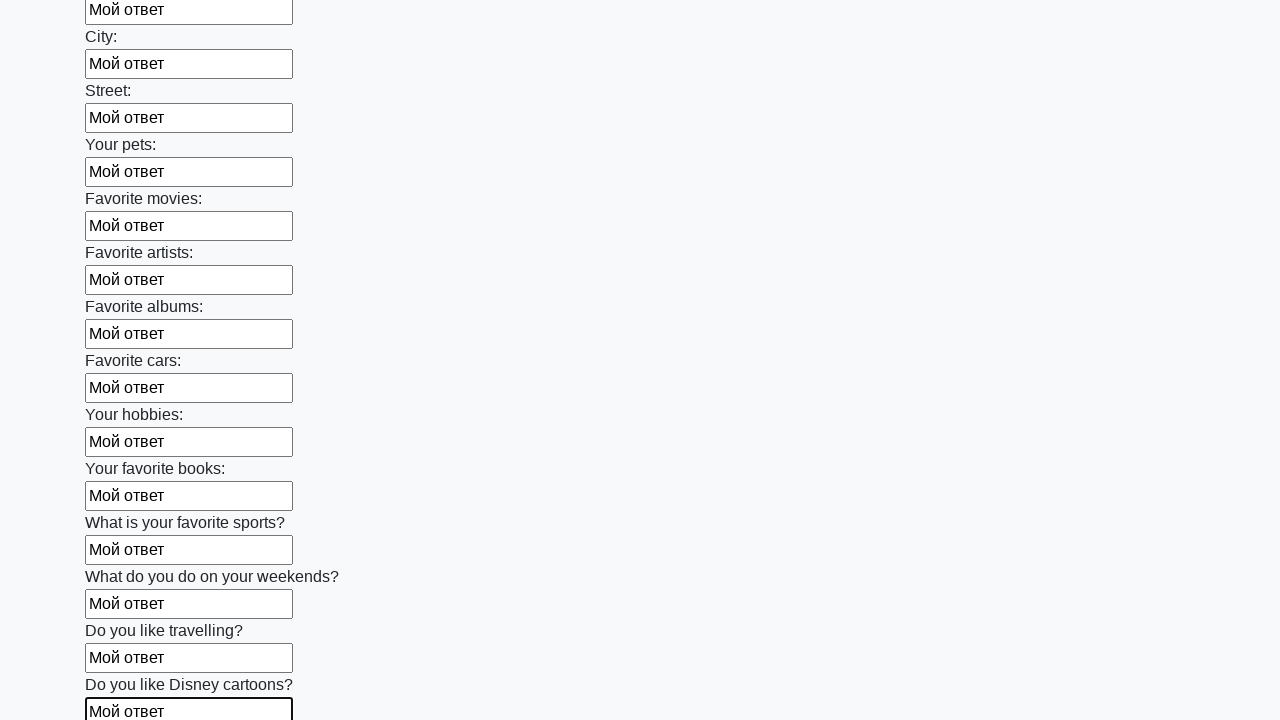

Filled input field with answer text on input >> nth=17
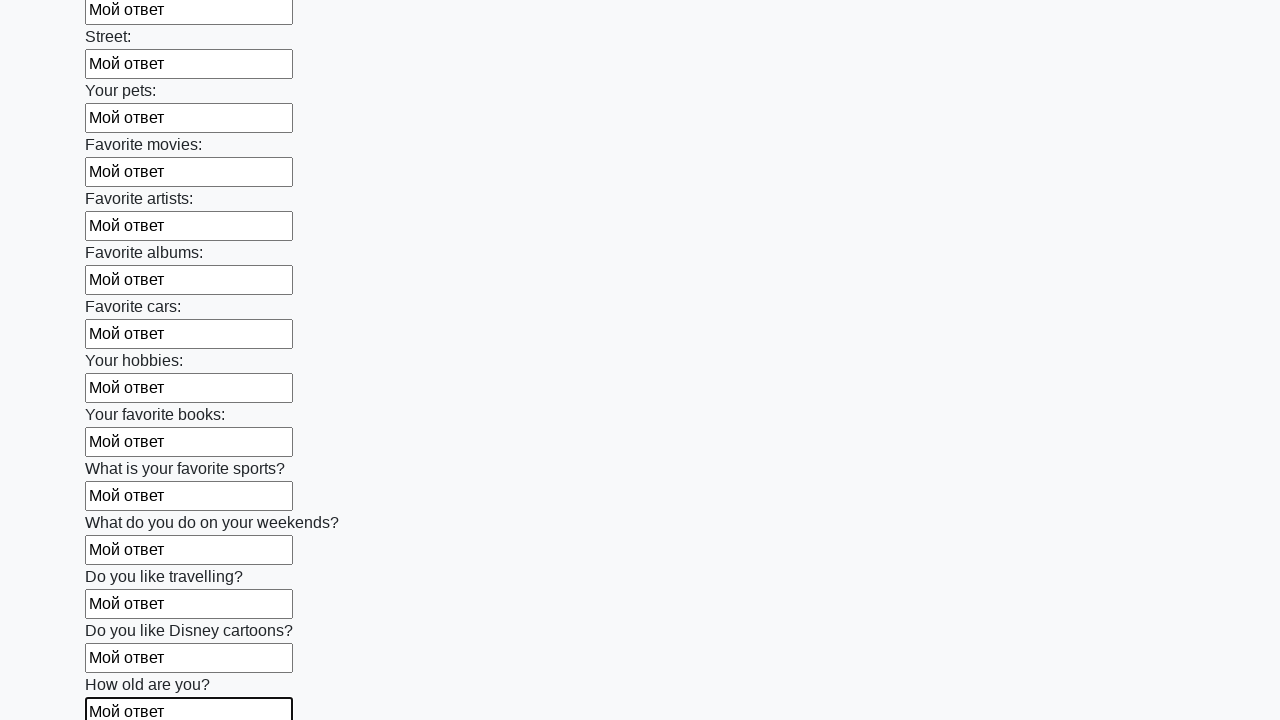

Filled input field with answer text on input >> nth=18
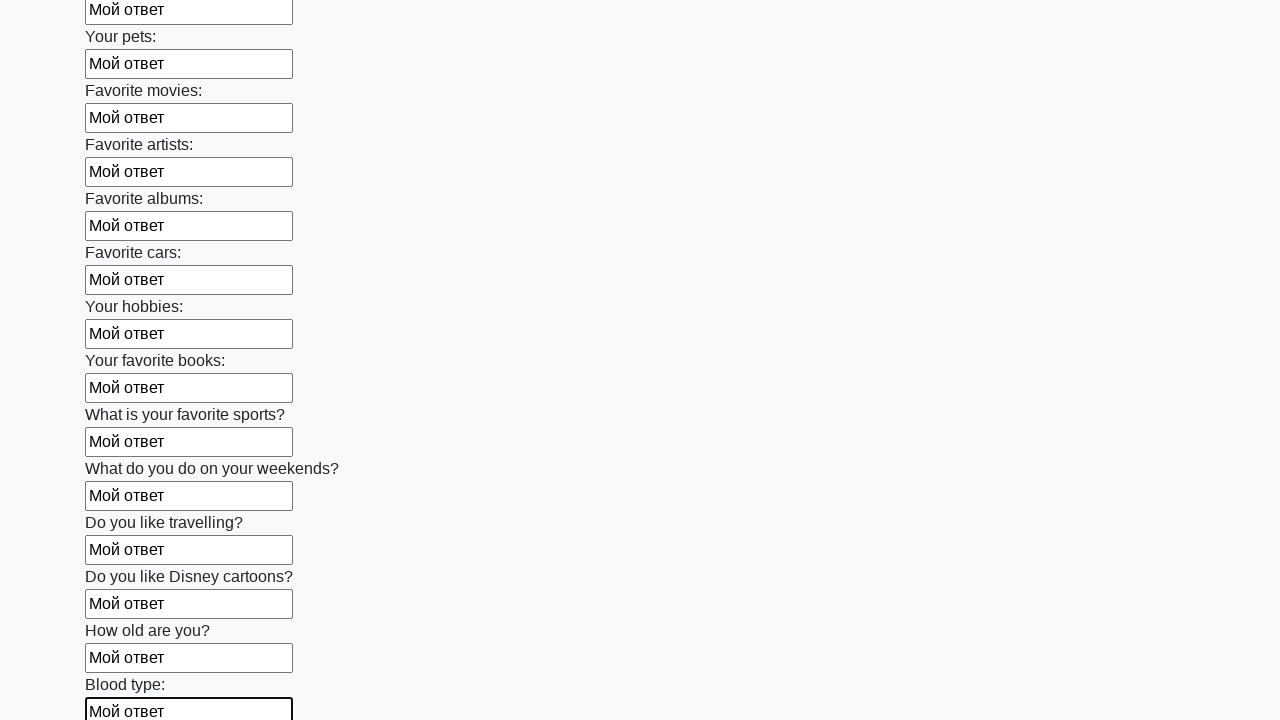

Filled input field with answer text on input >> nth=19
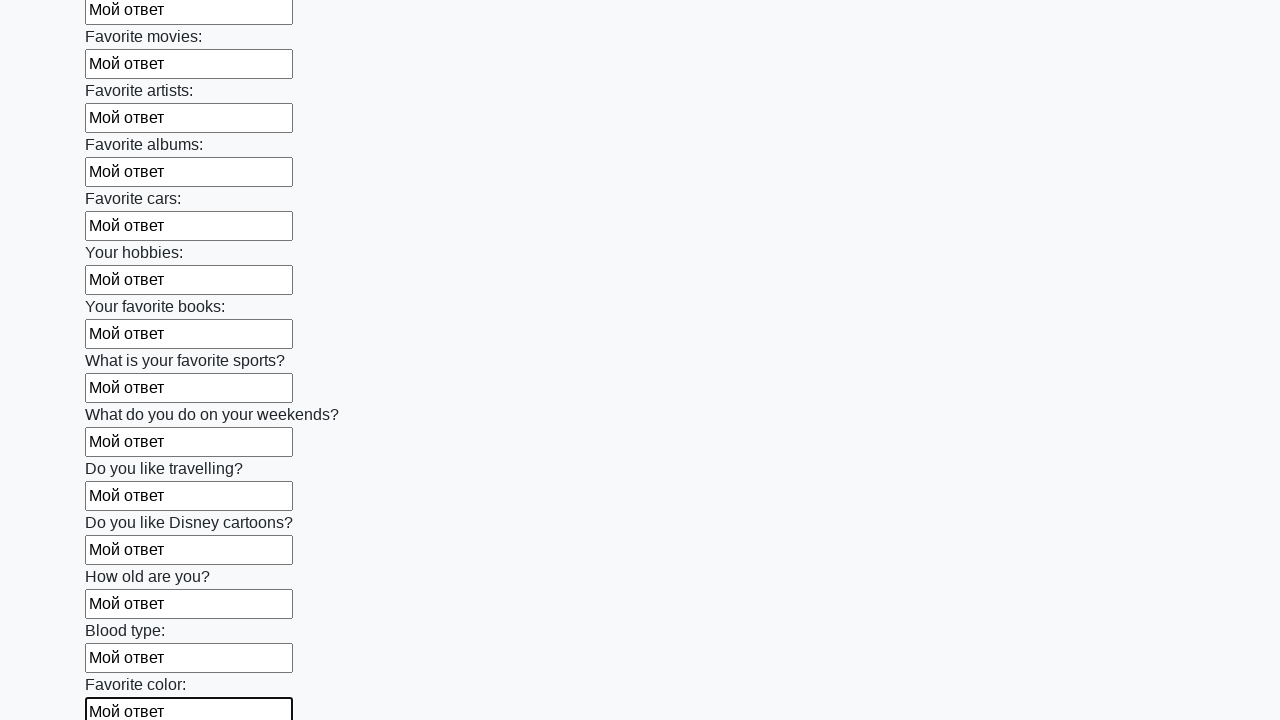

Filled input field with answer text on input >> nth=20
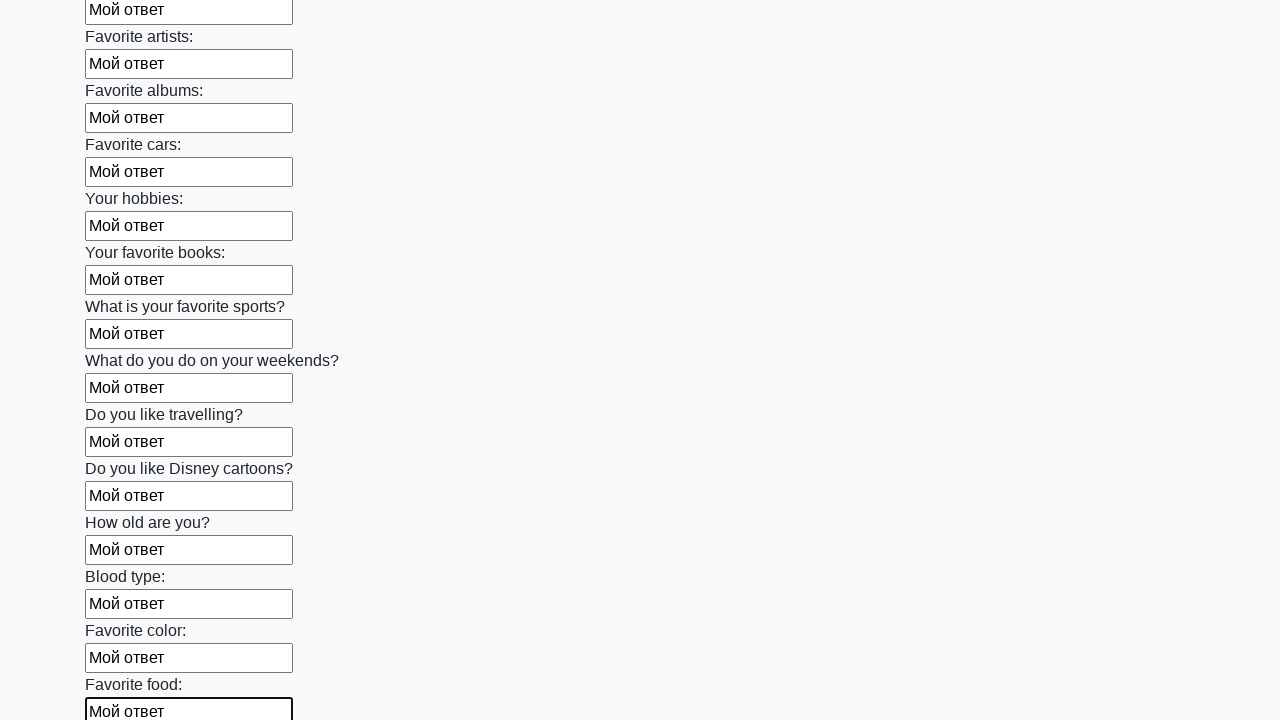

Filled input field with answer text on input >> nth=21
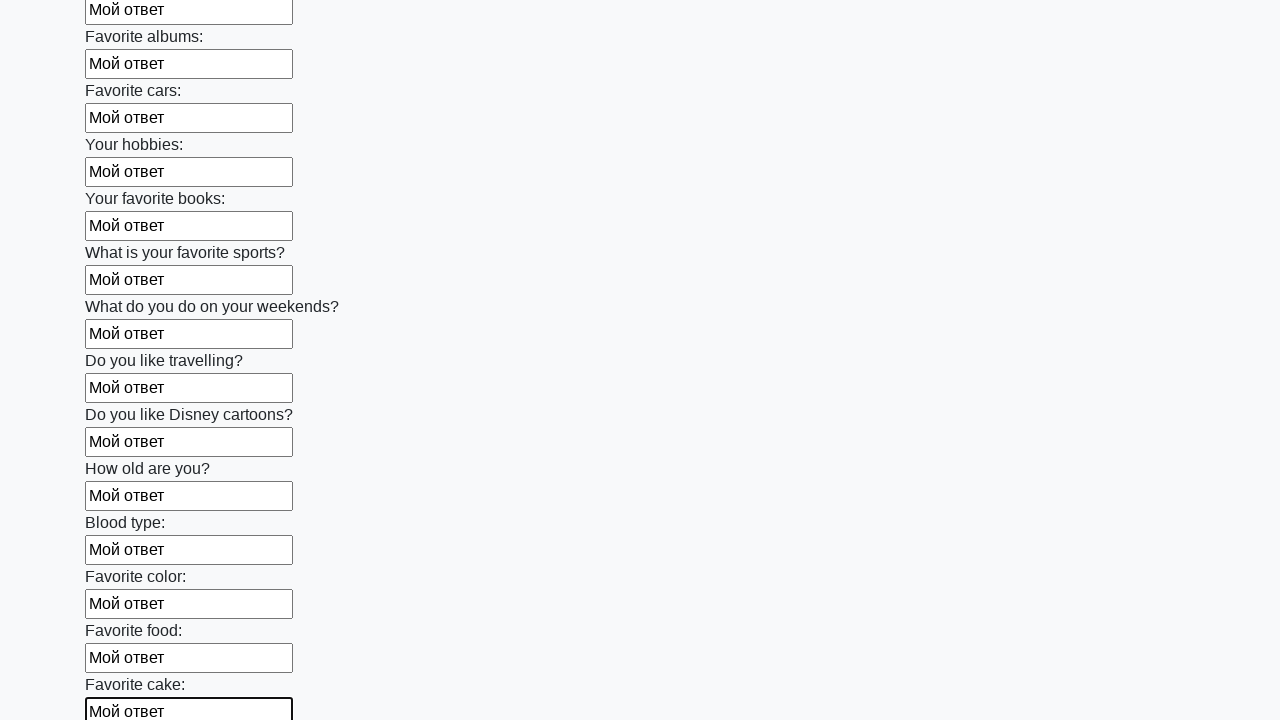

Filled input field with answer text on input >> nth=22
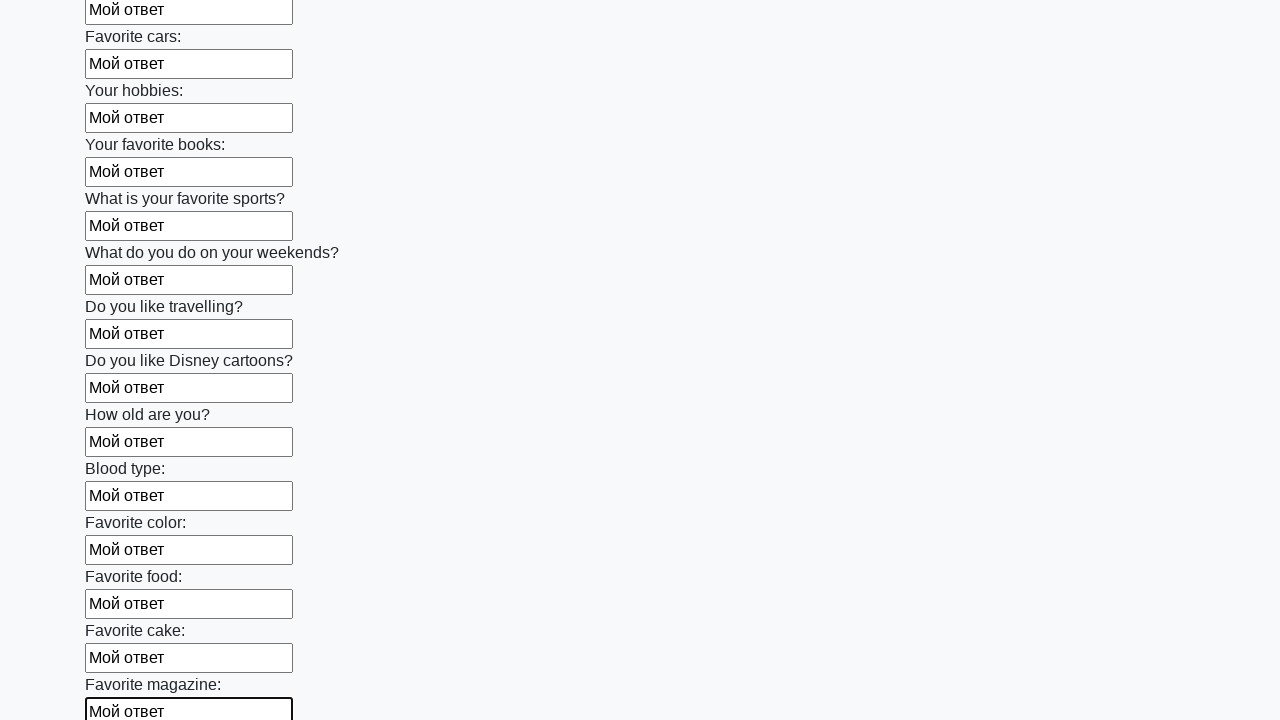

Filled input field with answer text on input >> nth=23
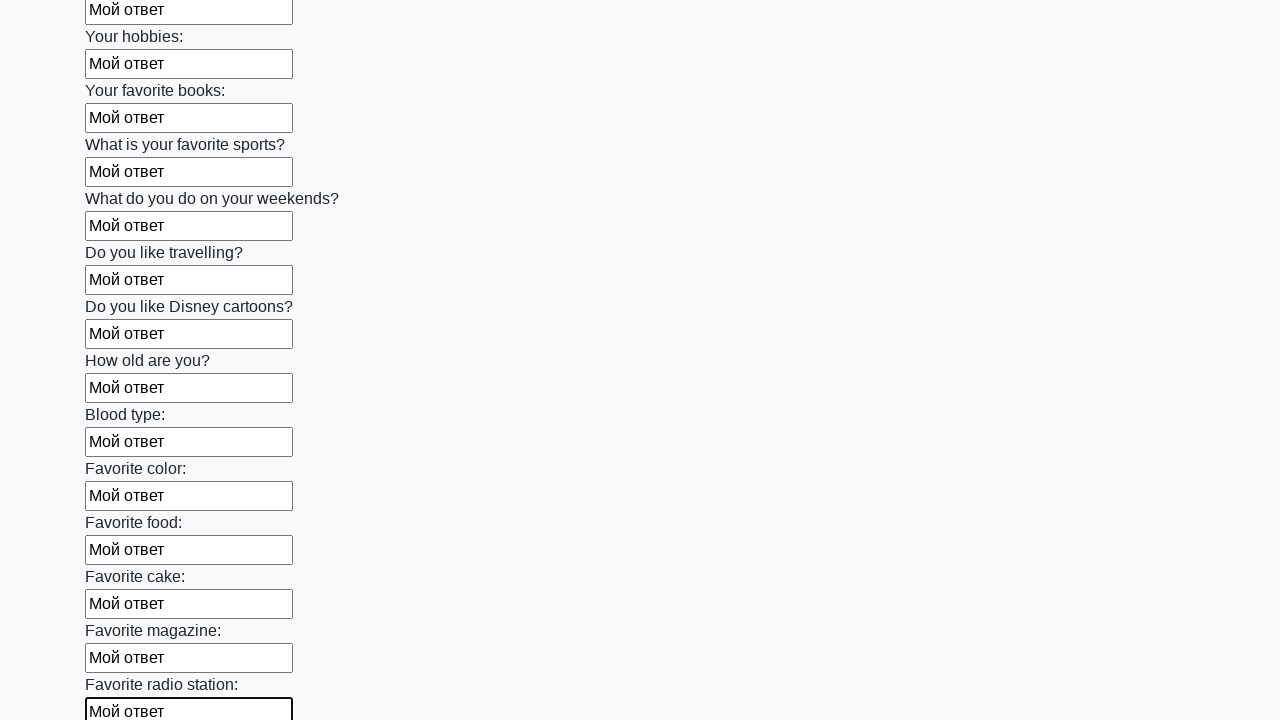

Filled input field with answer text on input >> nth=24
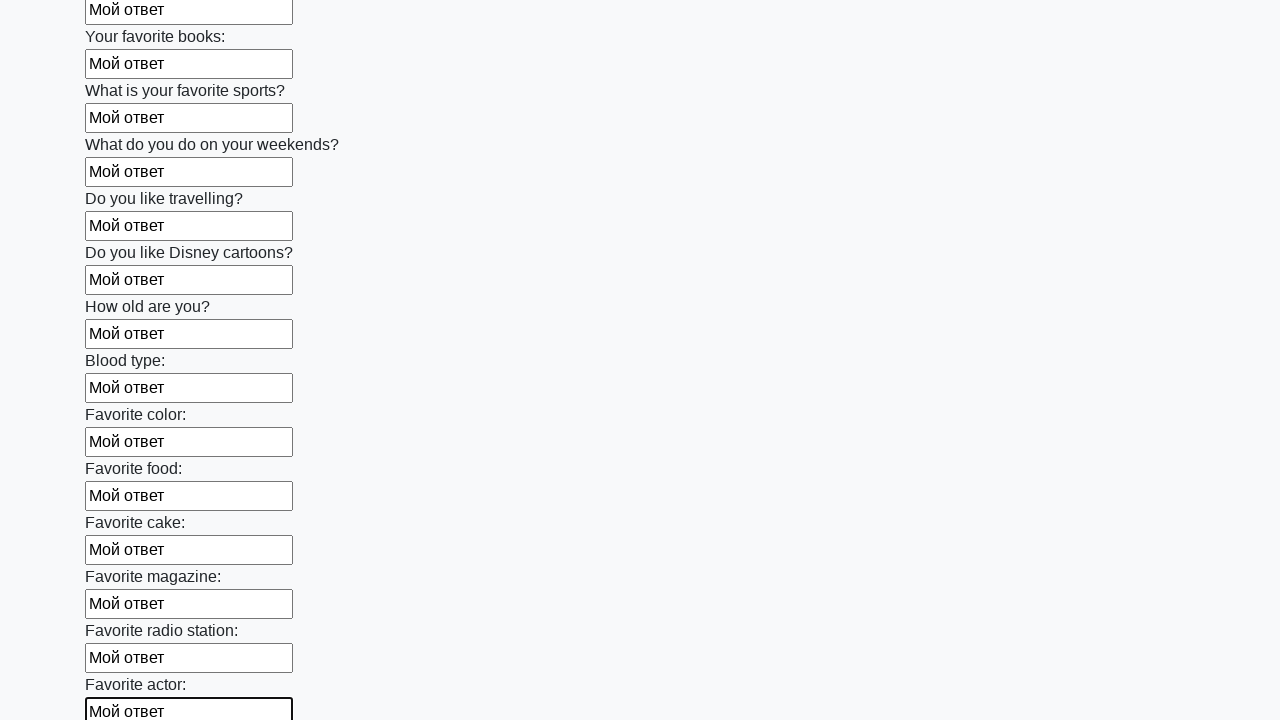

Filled input field with answer text on input >> nth=25
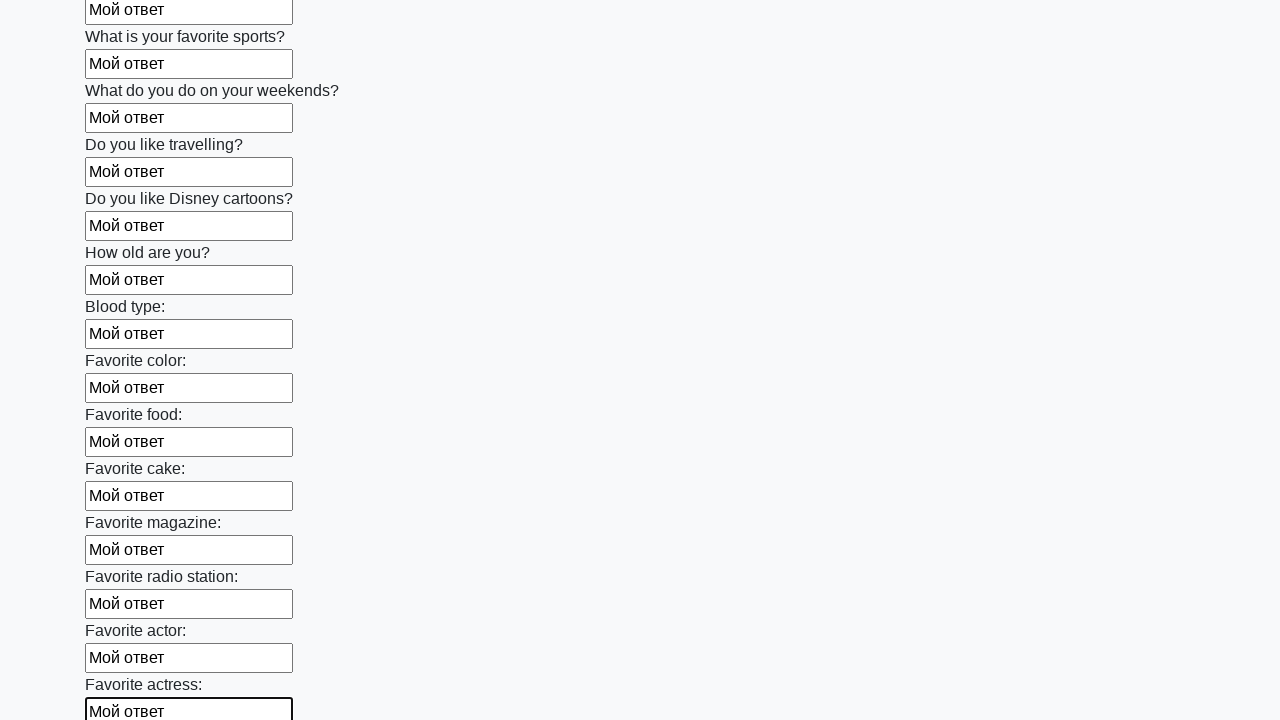

Filled input field with answer text on input >> nth=26
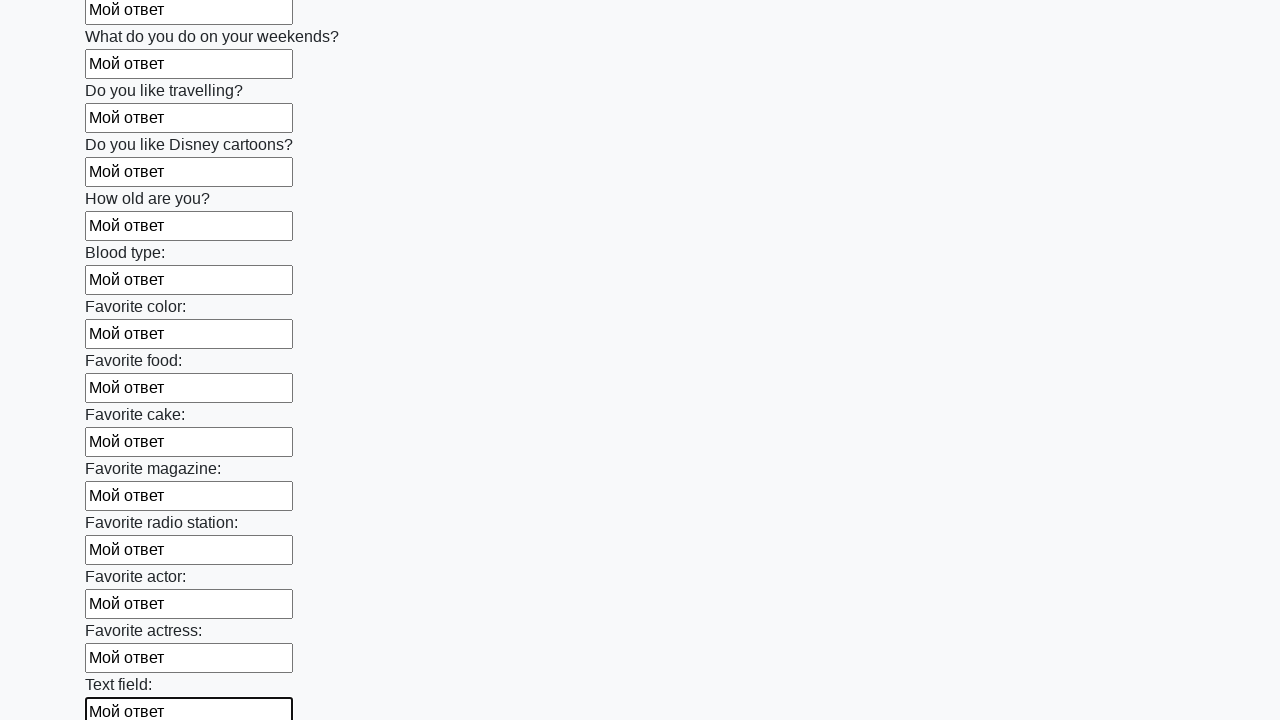

Filled input field with answer text on input >> nth=27
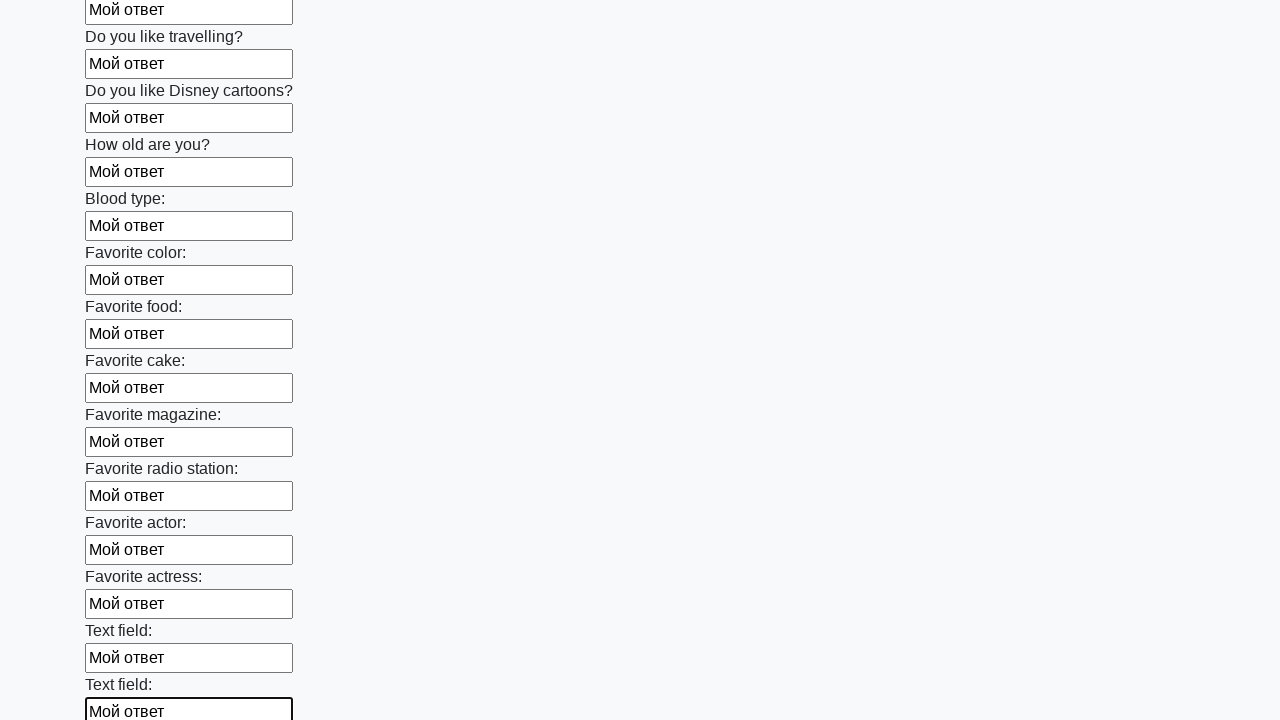

Filled input field with answer text on input >> nth=28
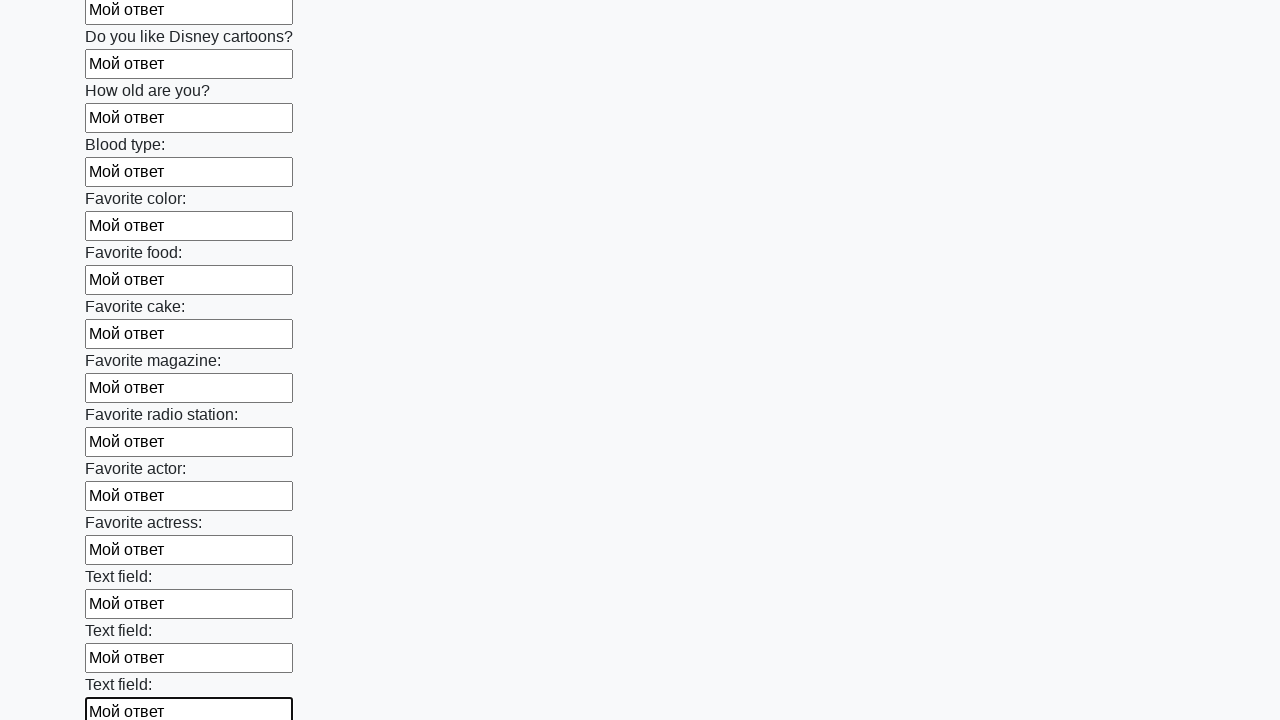

Filled input field with answer text on input >> nth=29
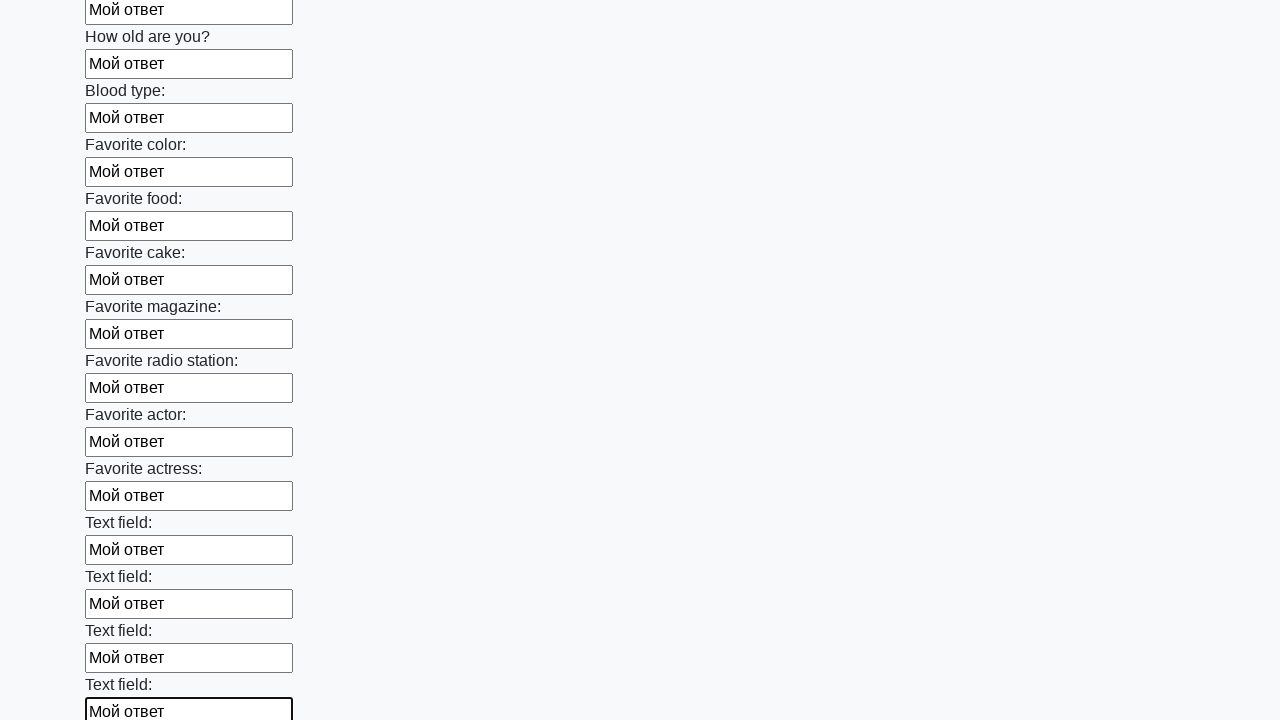

Filled input field with answer text on input >> nth=30
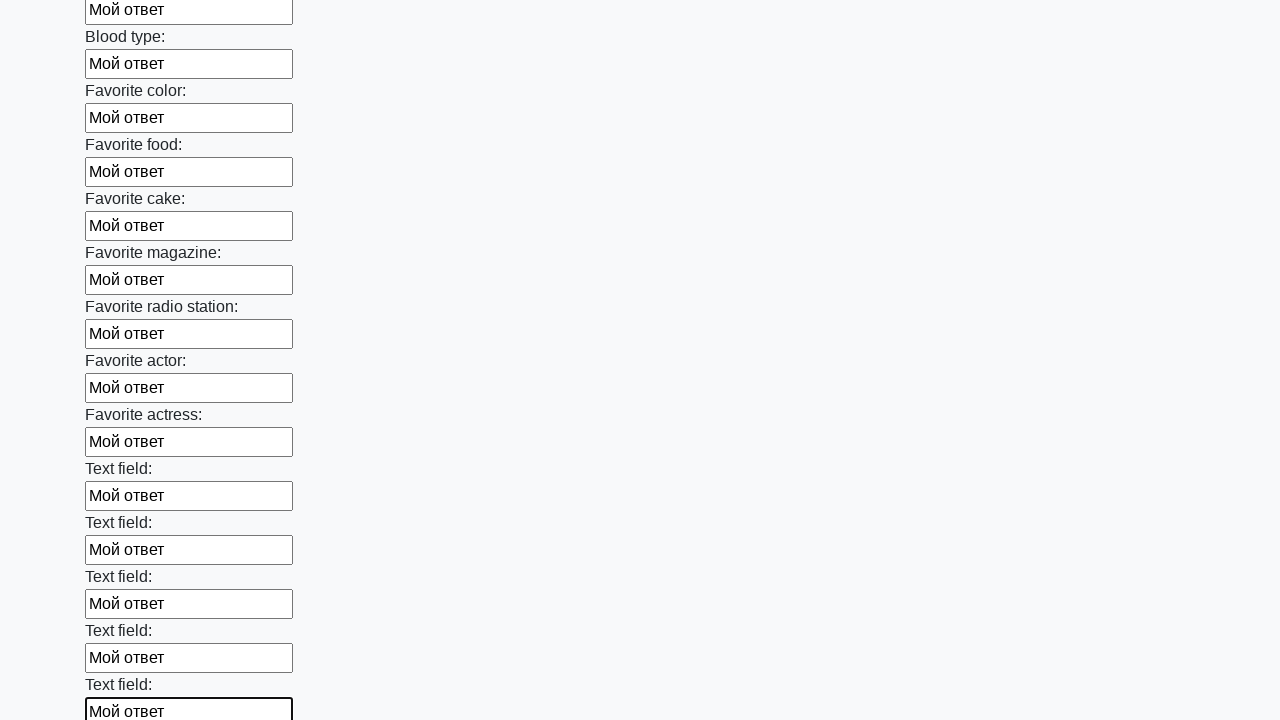

Filled input field with answer text on input >> nth=31
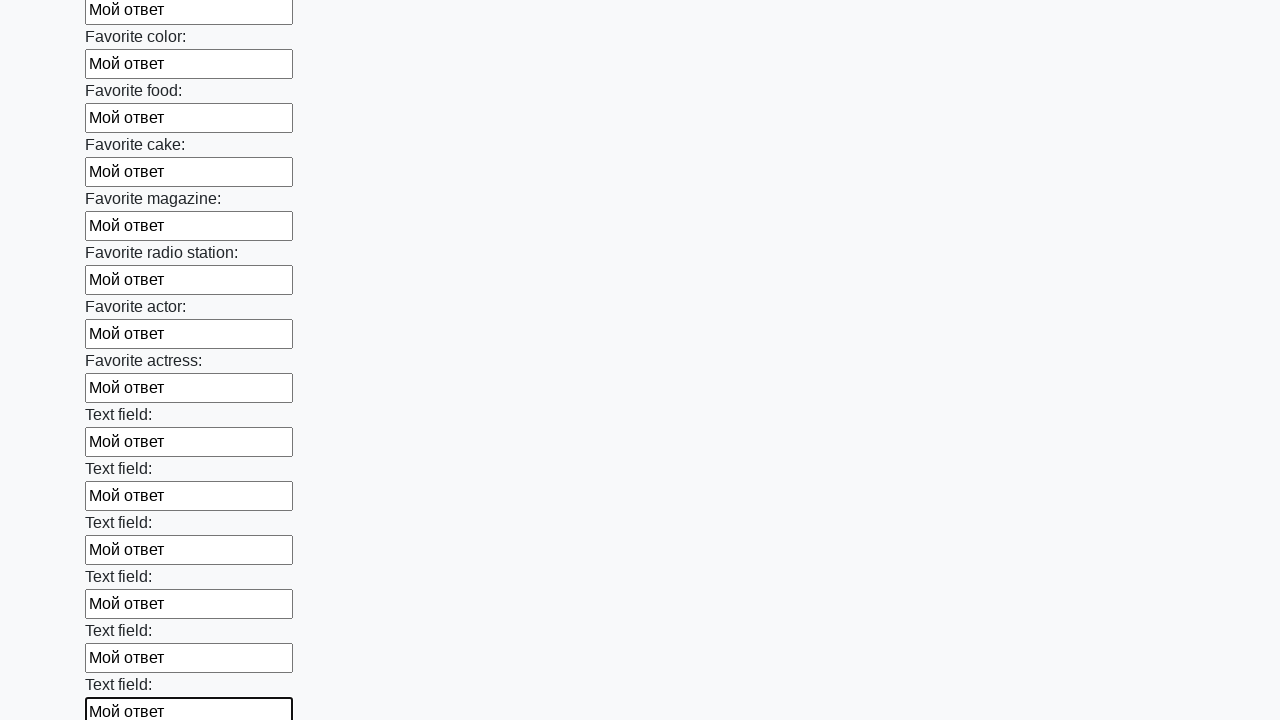

Filled input field with answer text on input >> nth=32
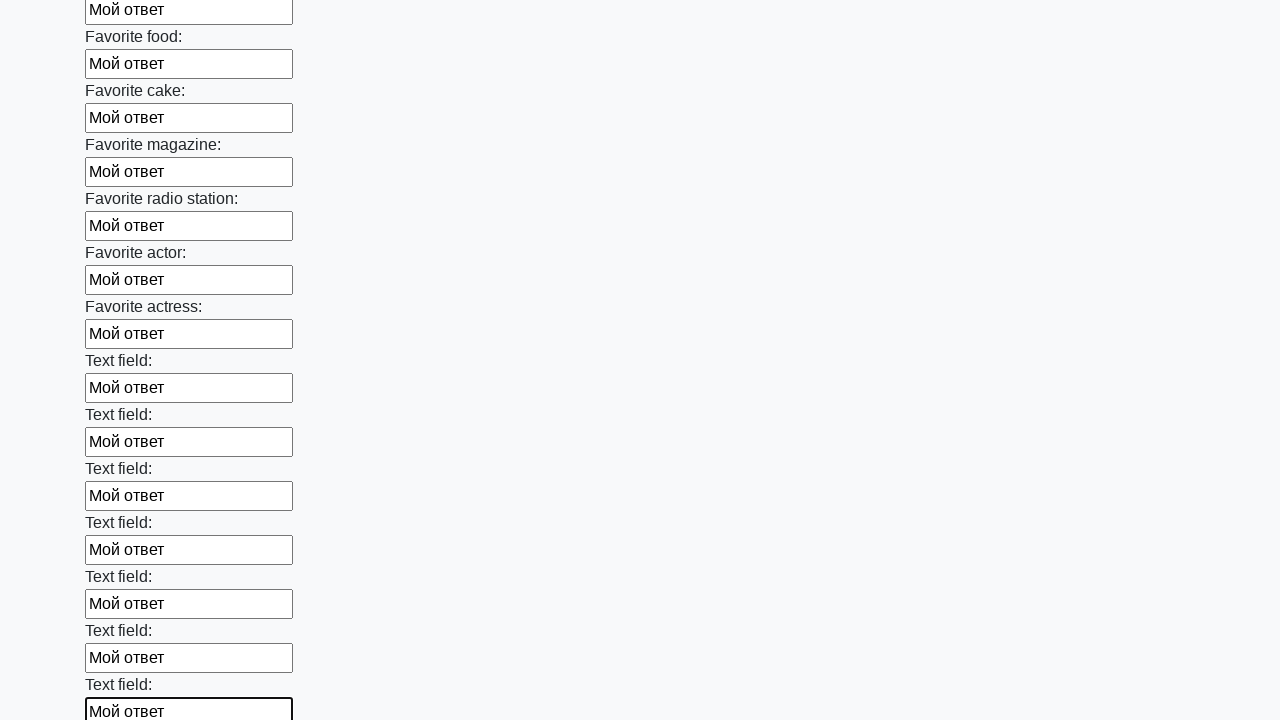

Filled input field with answer text on input >> nth=33
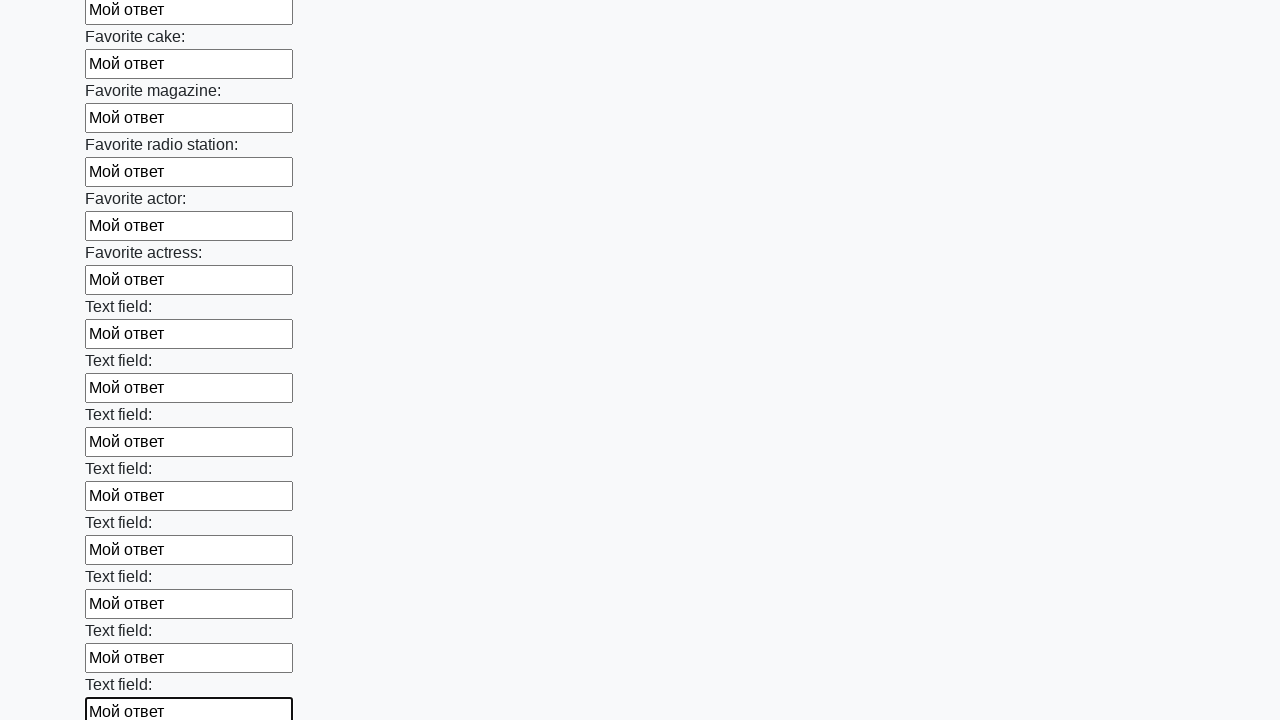

Filled input field with answer text on input >> nth=34
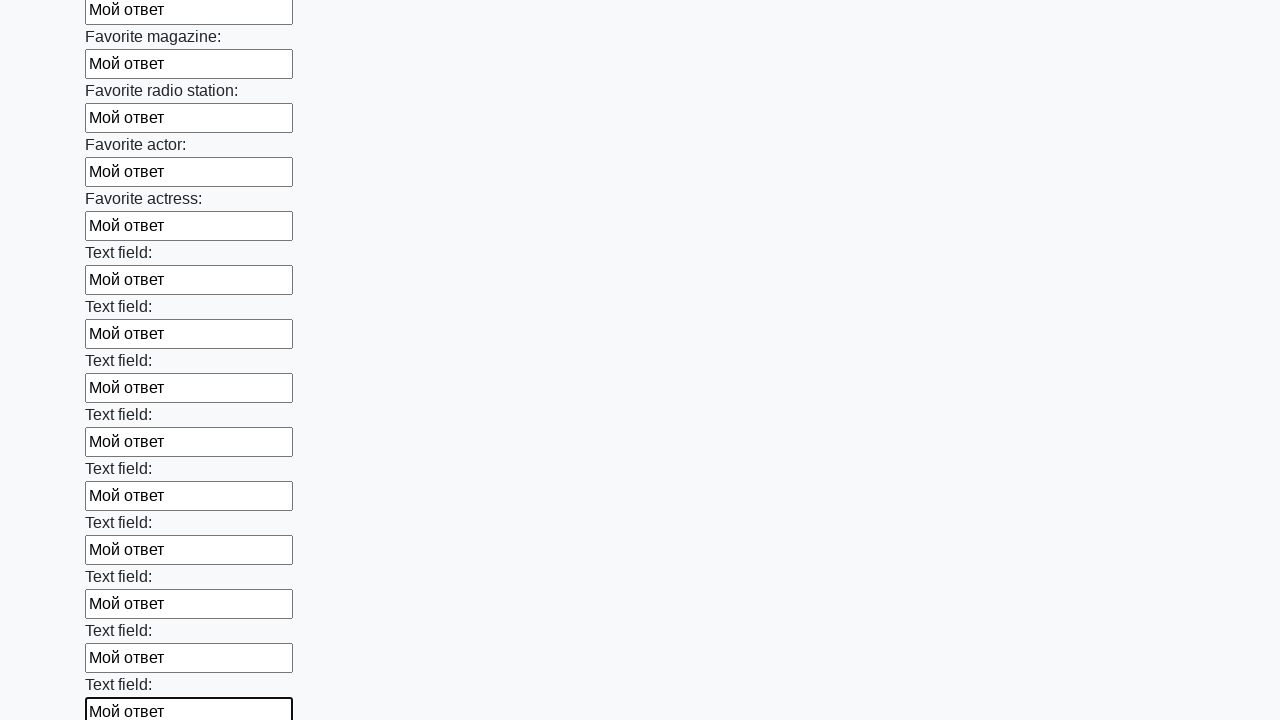

Filled input field with answer text on input >> nth=35
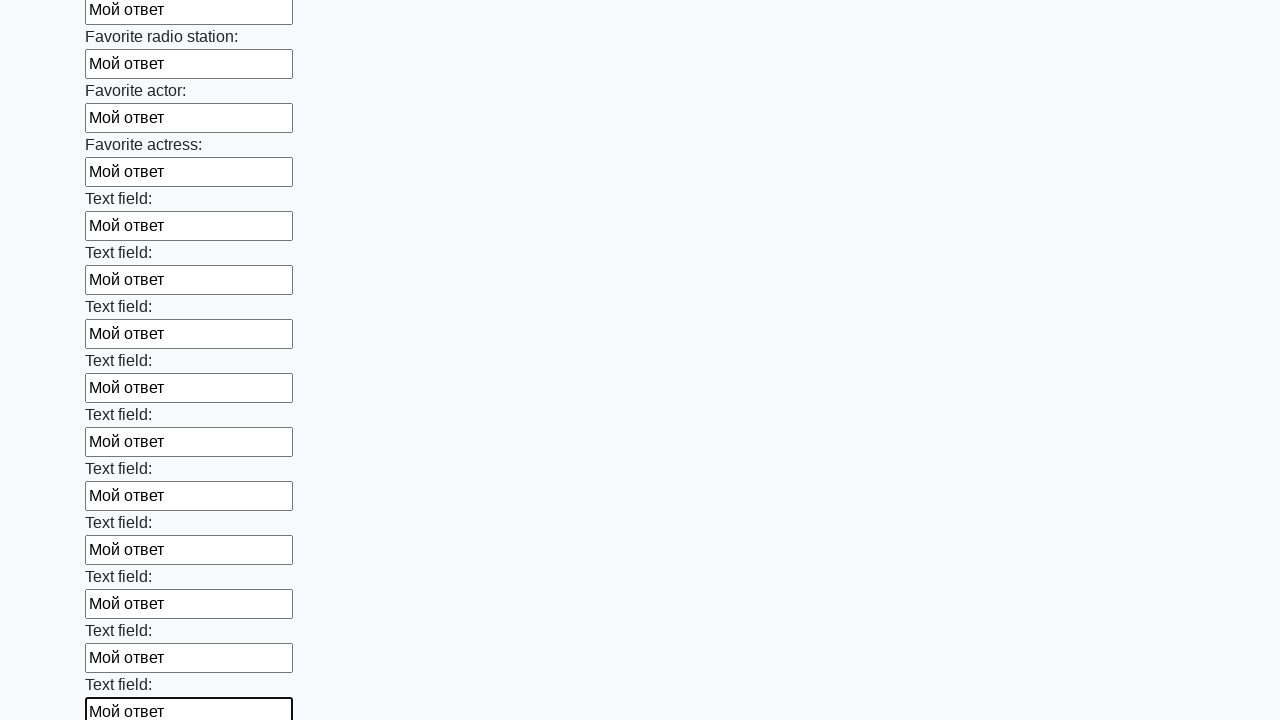

Filled input field with answer text on input >> nth=36
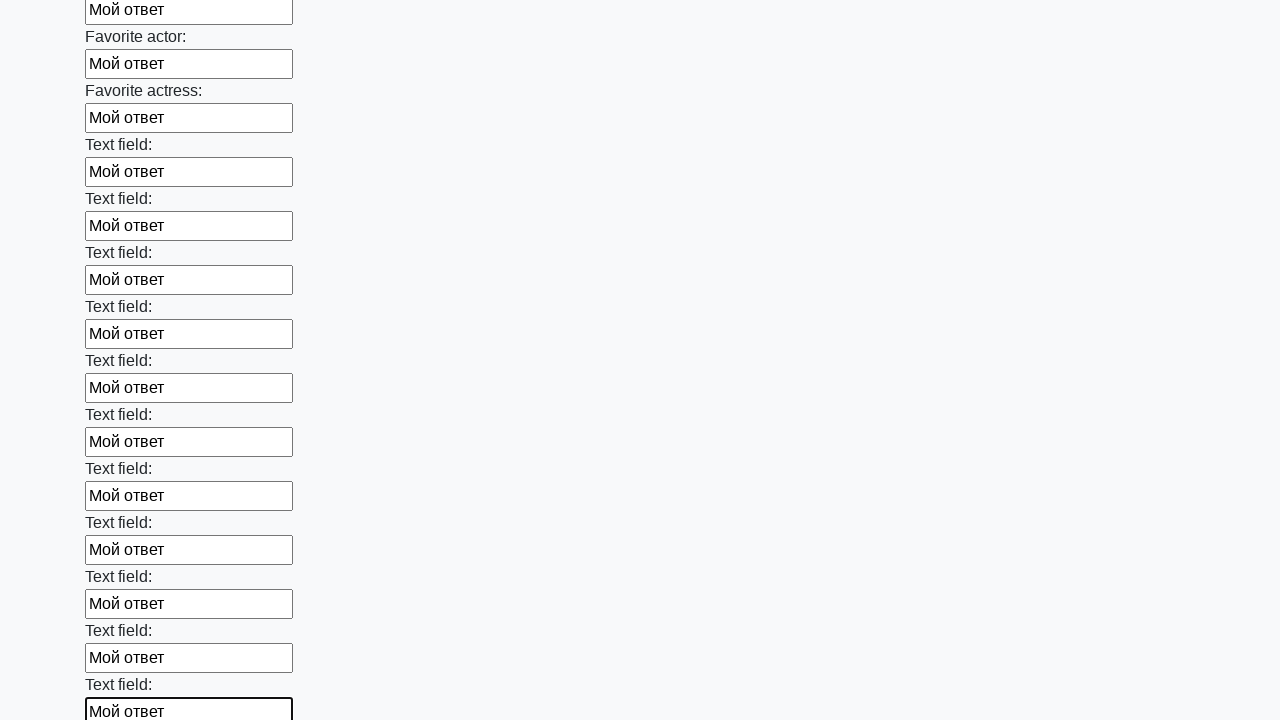

Filled input field with answer text on input >> nth=37
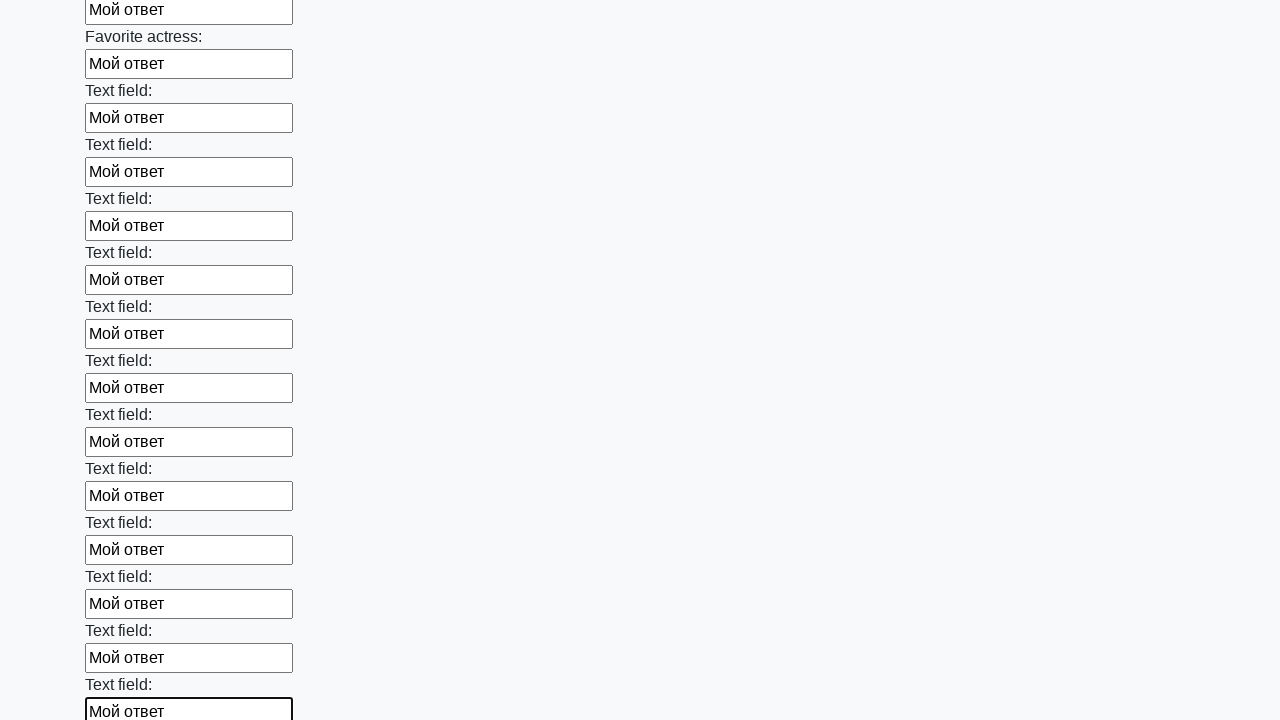

Filled input field with answer text on input >> nth=38
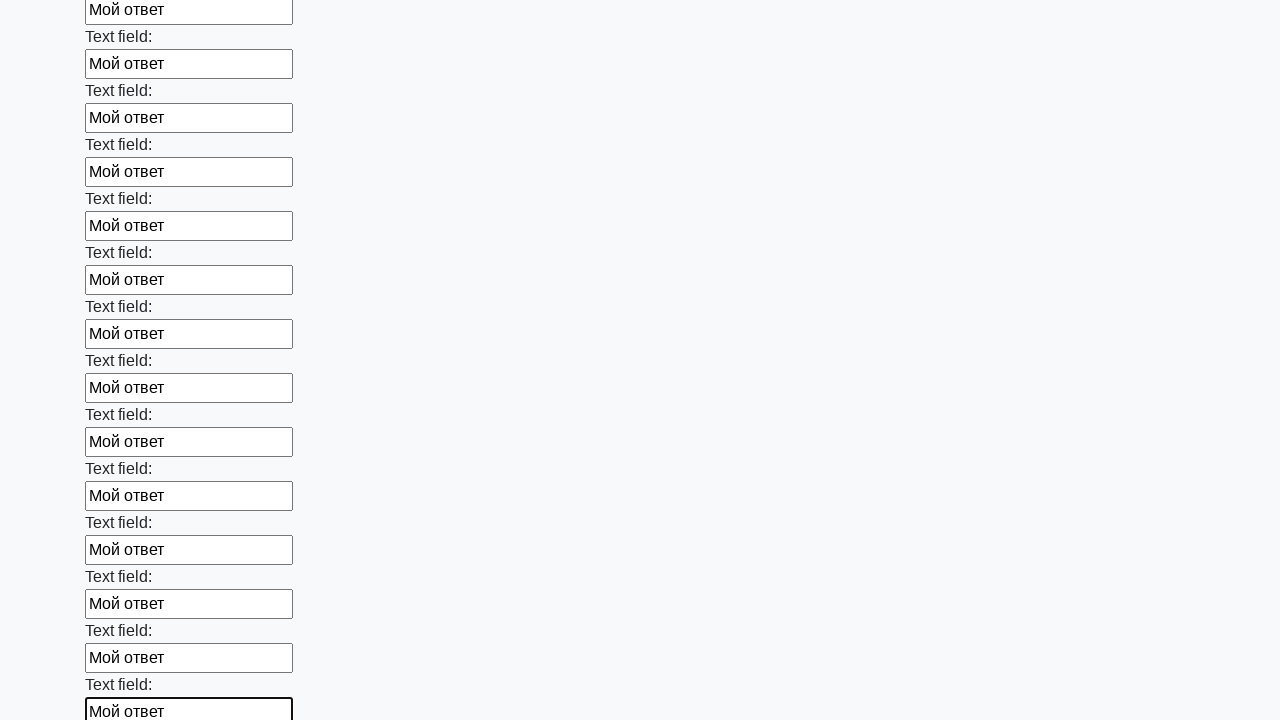

Filled input field with answer text on input >> nth=39
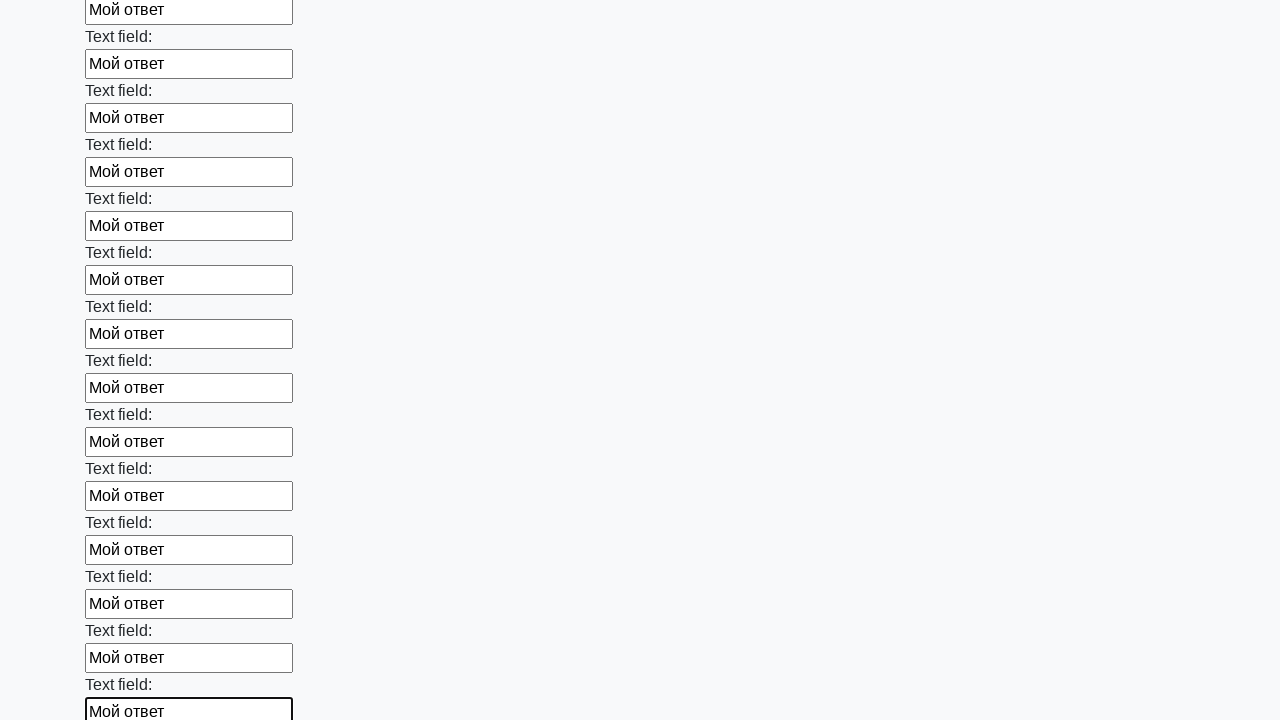

Filled input field with answer text on input >> nth=40
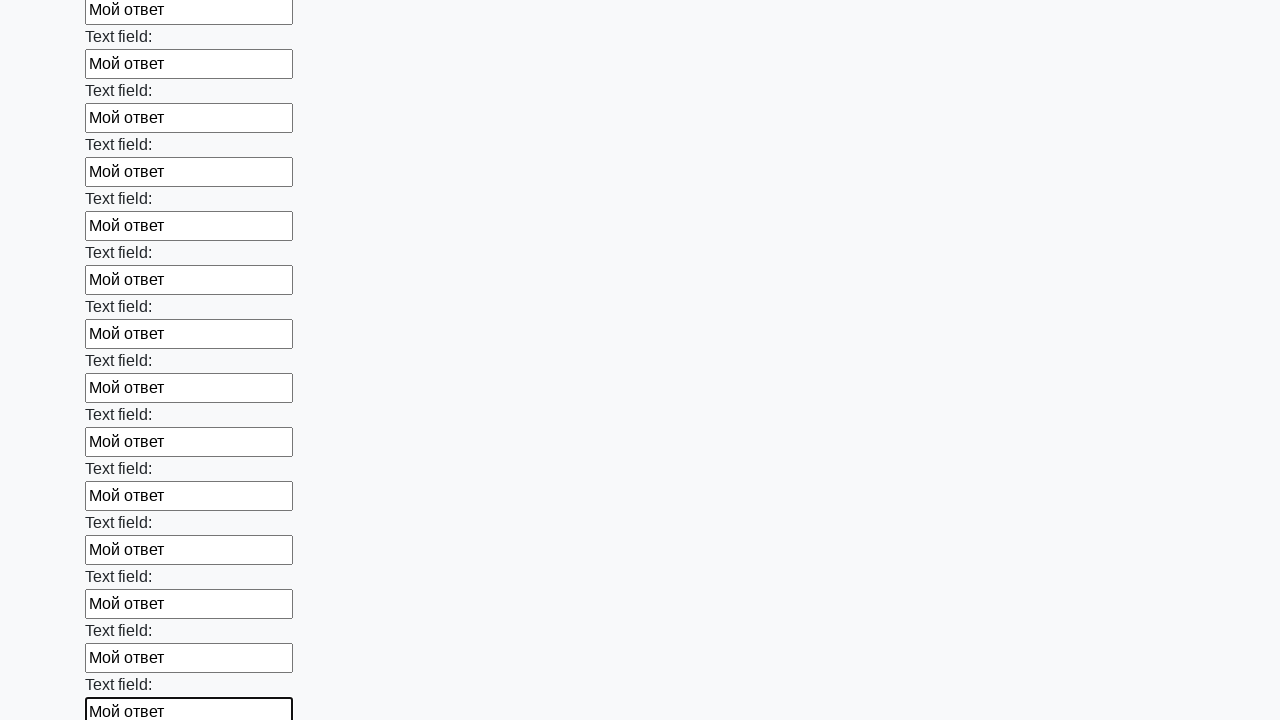

Filled input field with answer text on input >> nth=41
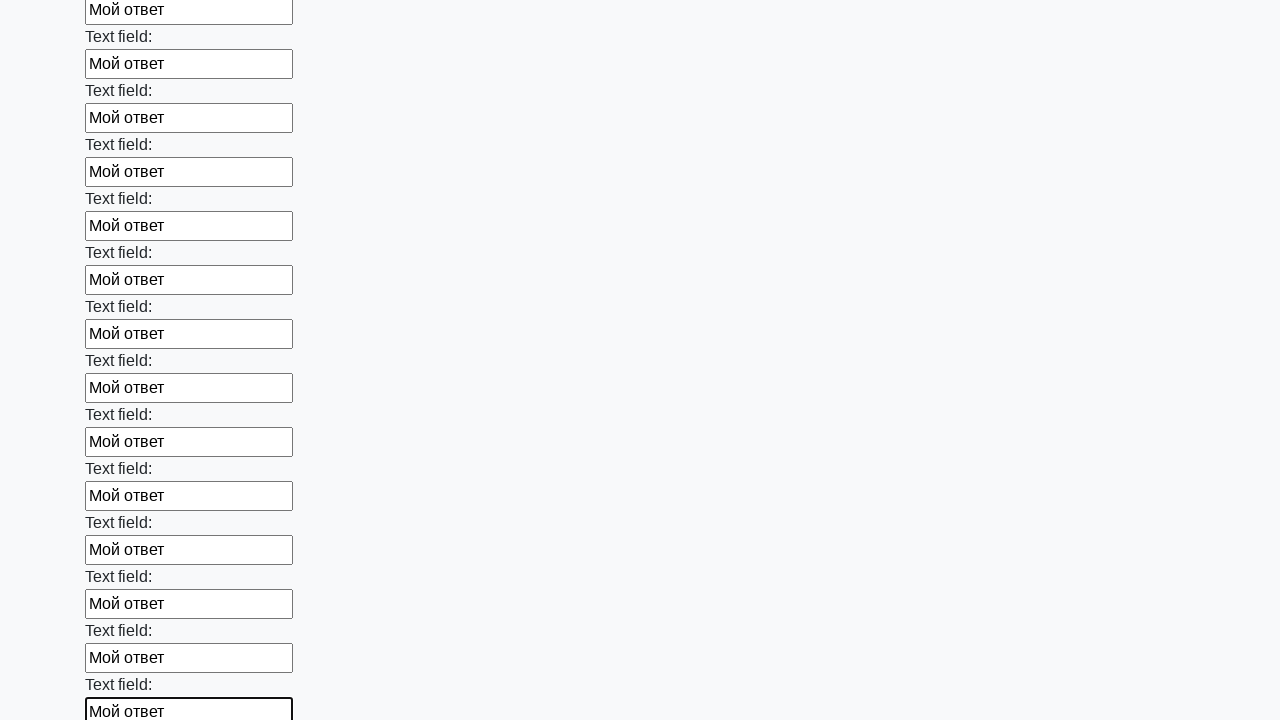

Filled input field with answer text on input >> nth=42
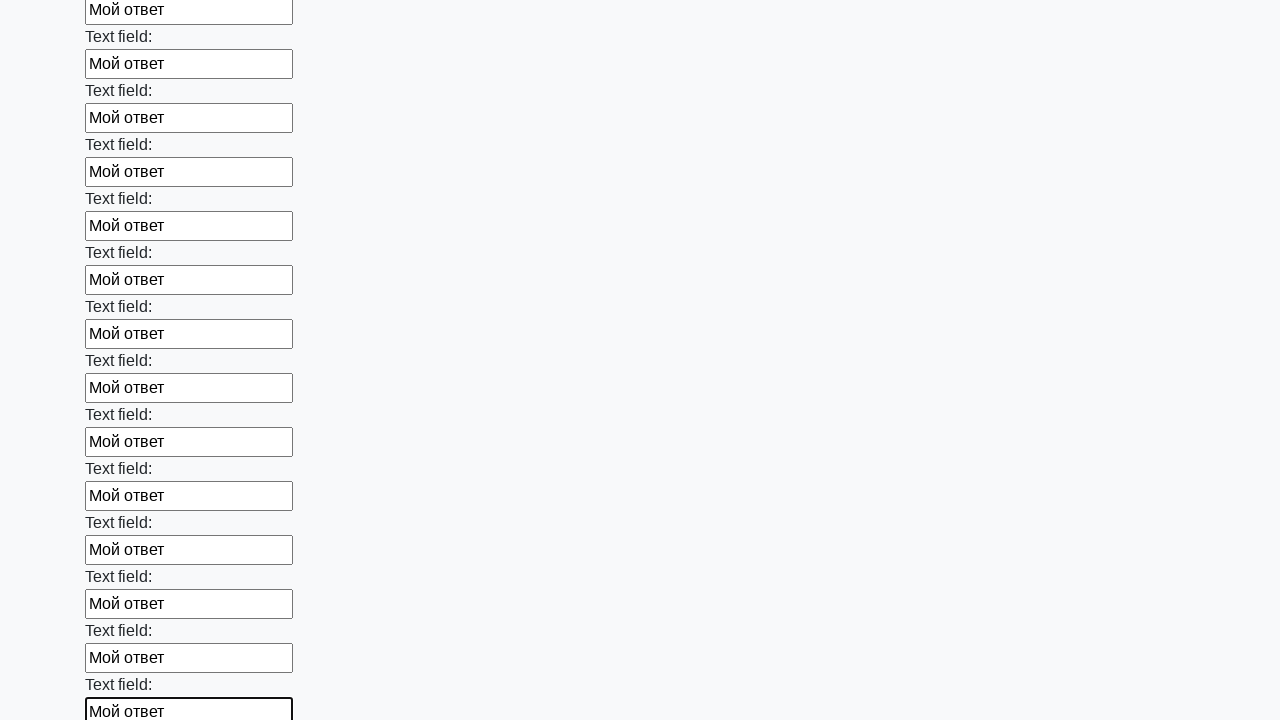

Filled input field with answer text on input >> nth=43
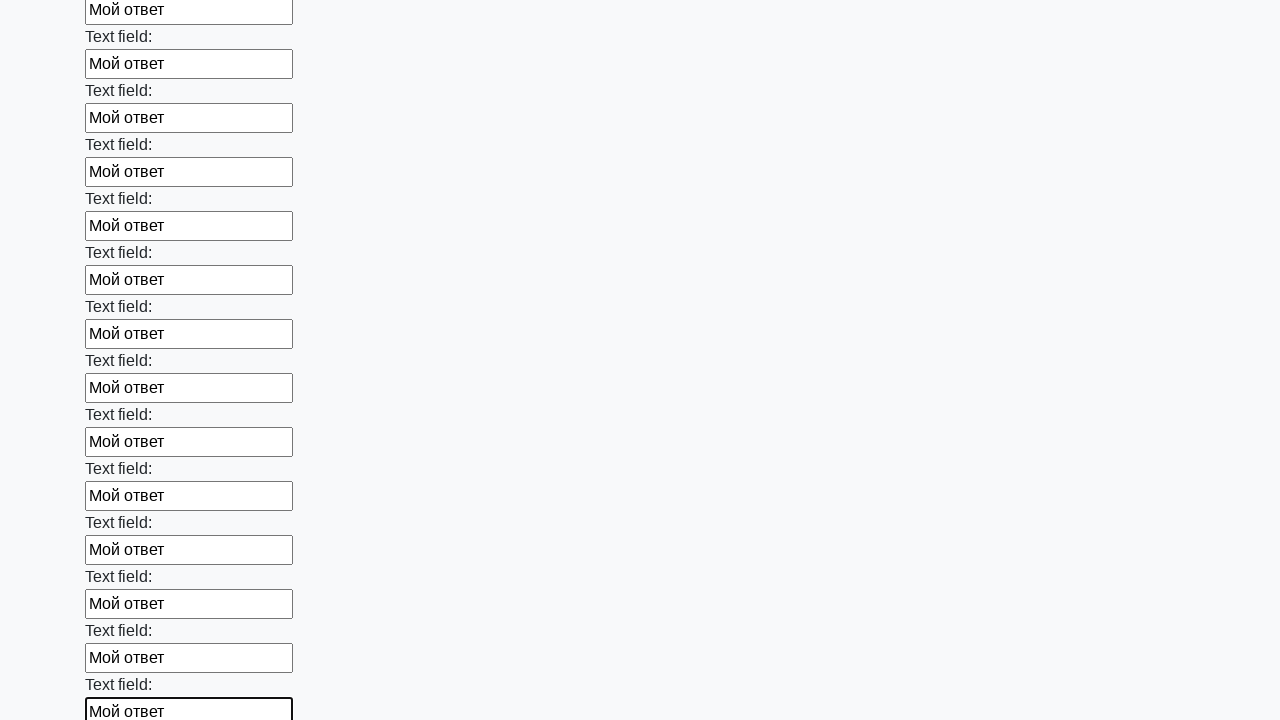

Filled input field with answer text on input >> nth=44
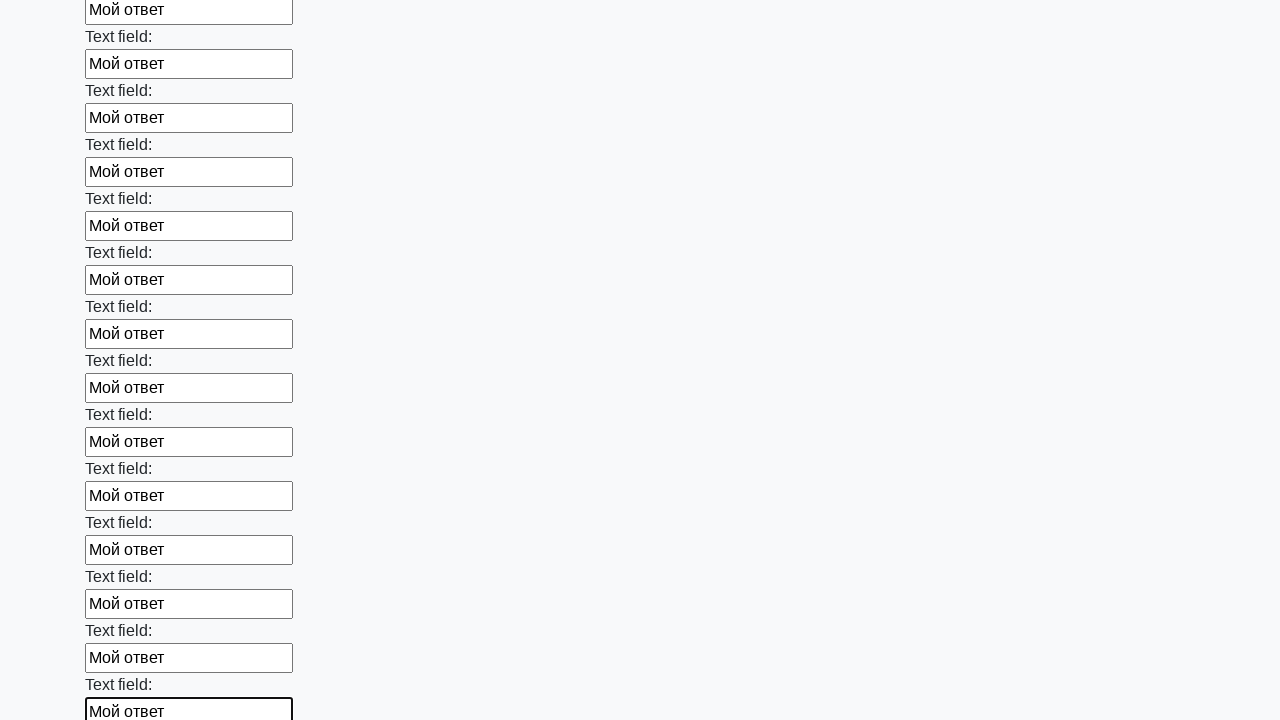

Filled input field with answer text on input >> nth=45
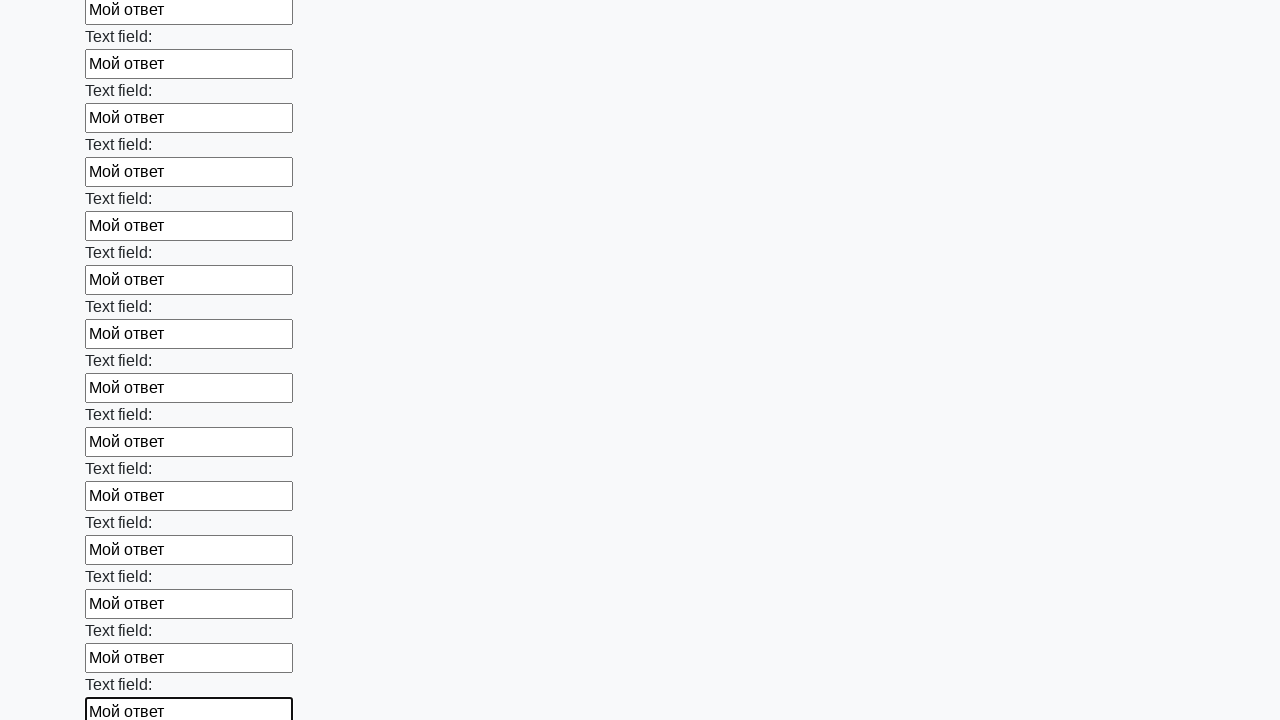

Filled input field with answer text on input >> nth=46
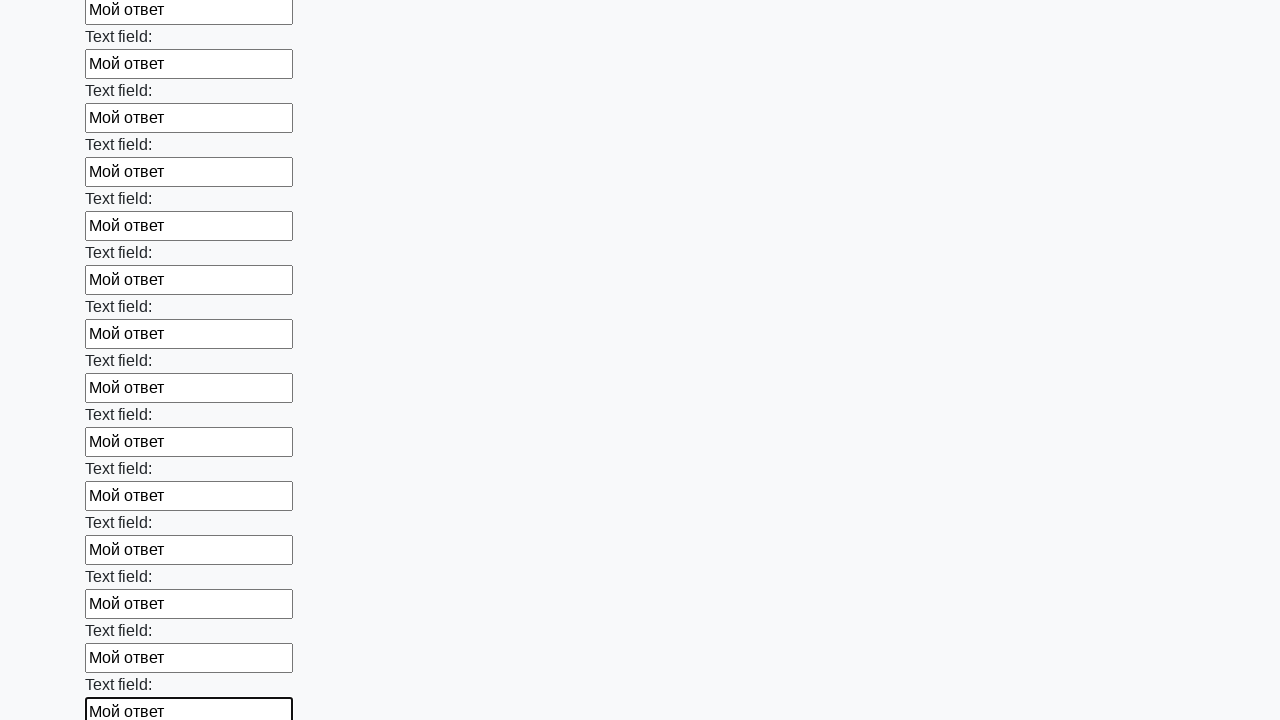

Filled input field with answer text on input >> nth=47
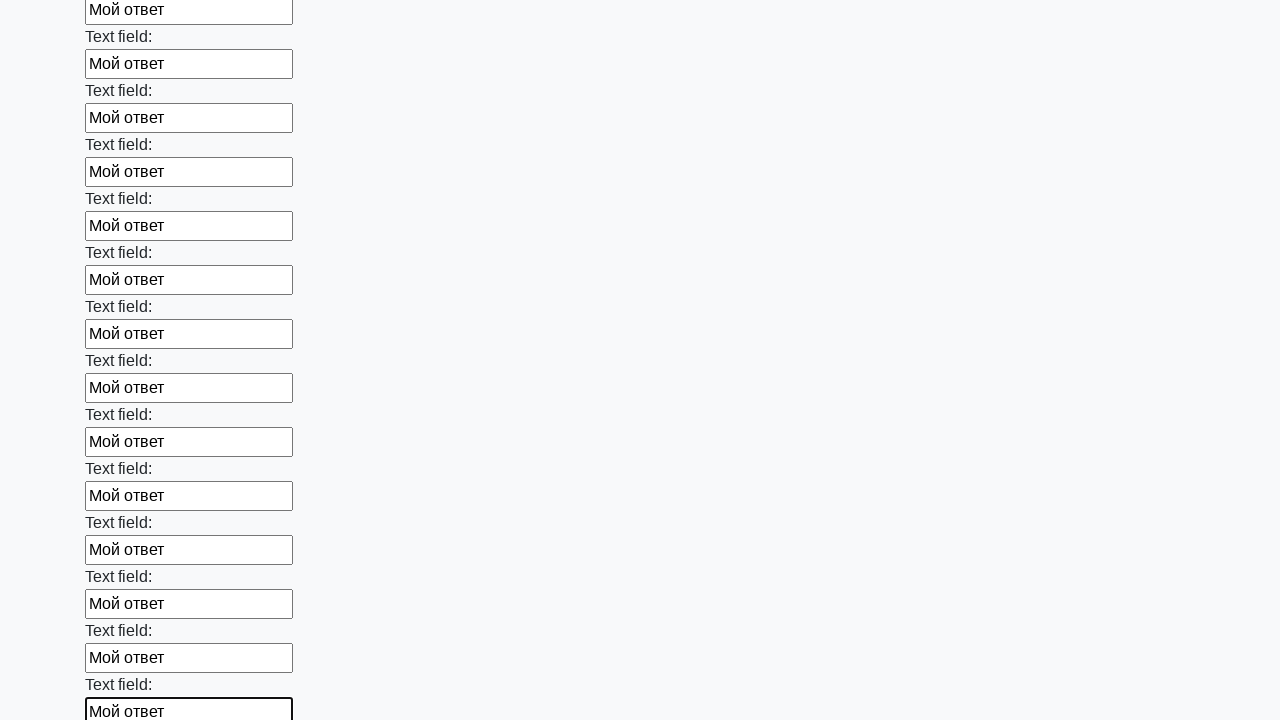

Filled input field with answer text on input >> nth=48
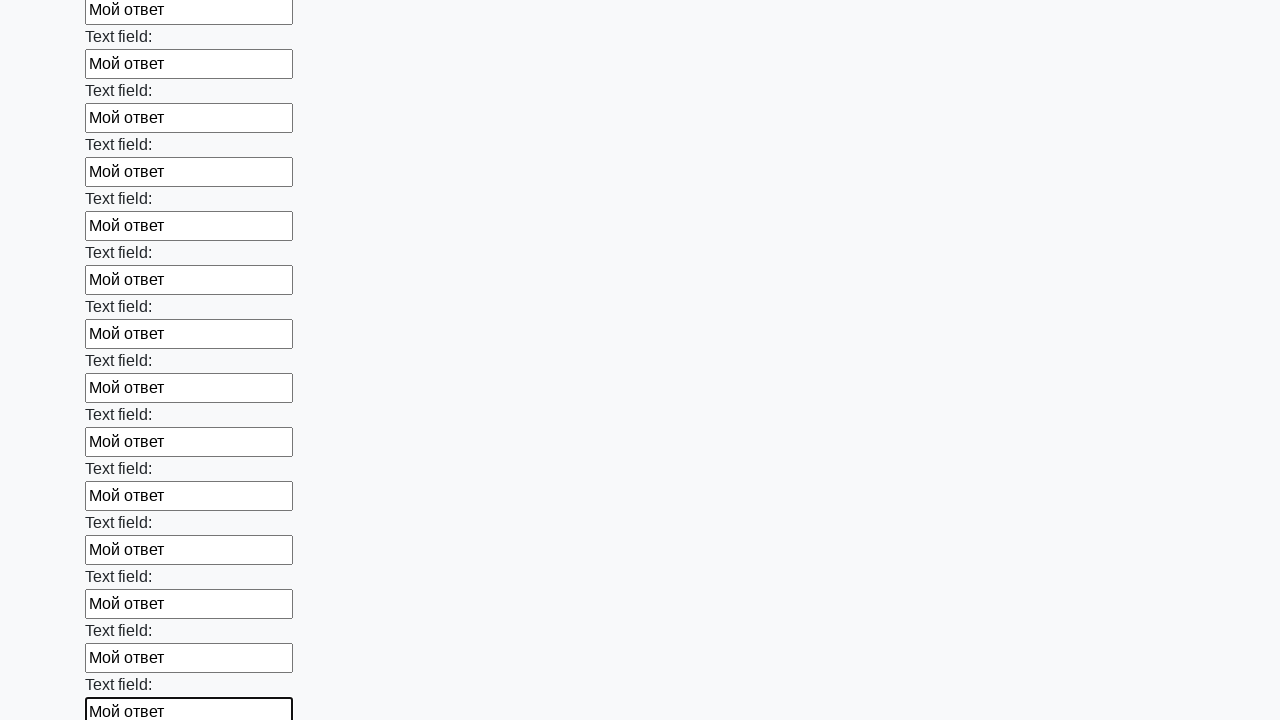

Filled input field with answer text on input >> nth=49
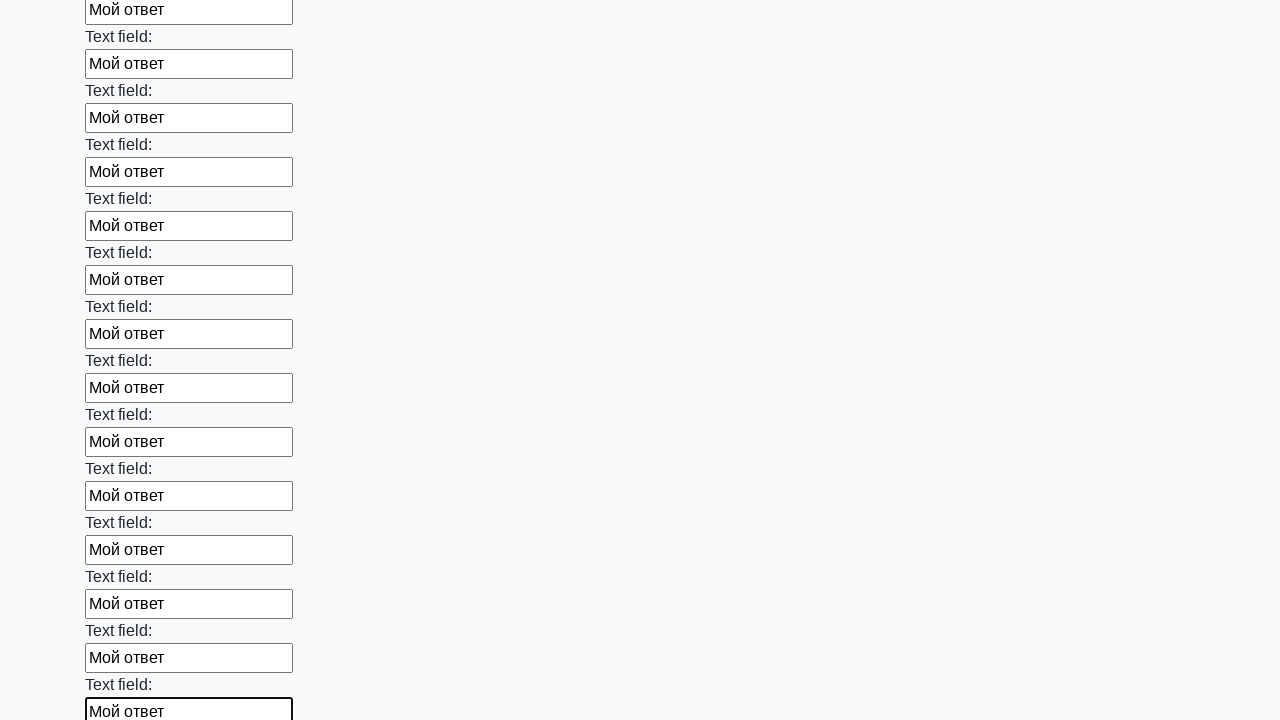

Filled input field with answer text on input >> nth=50
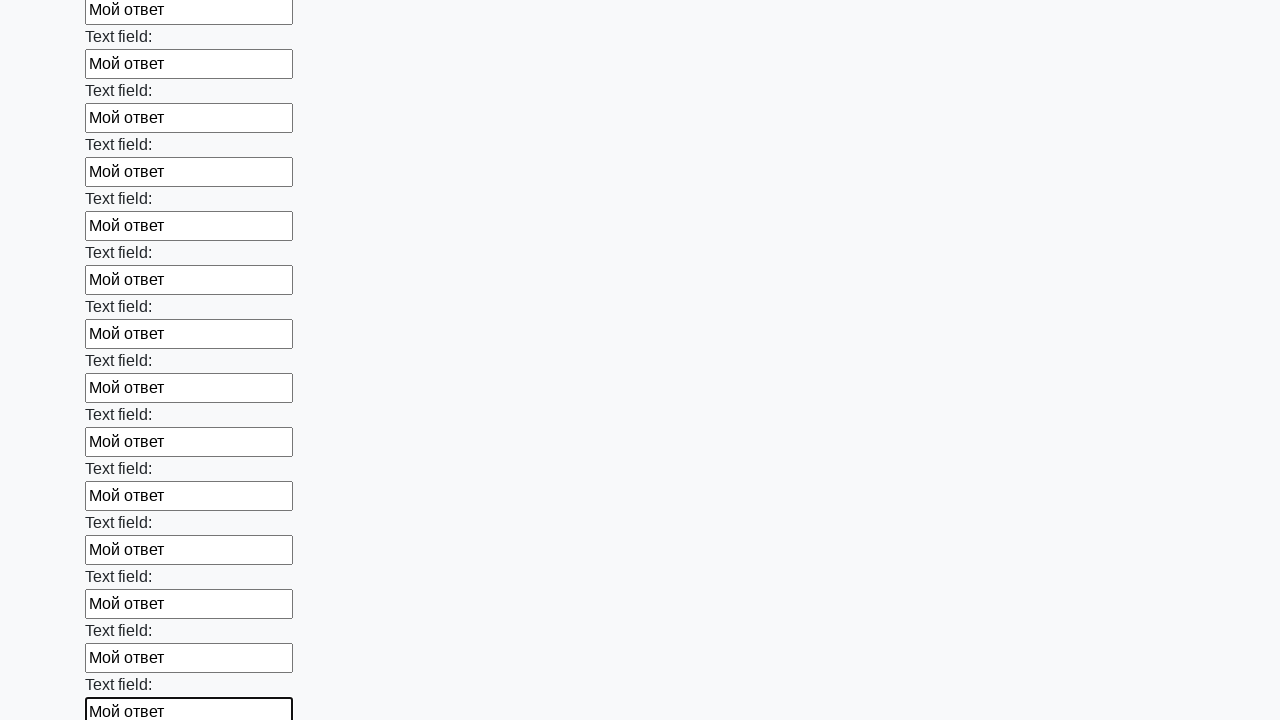

Filled input field with answer text on input >> nth=51
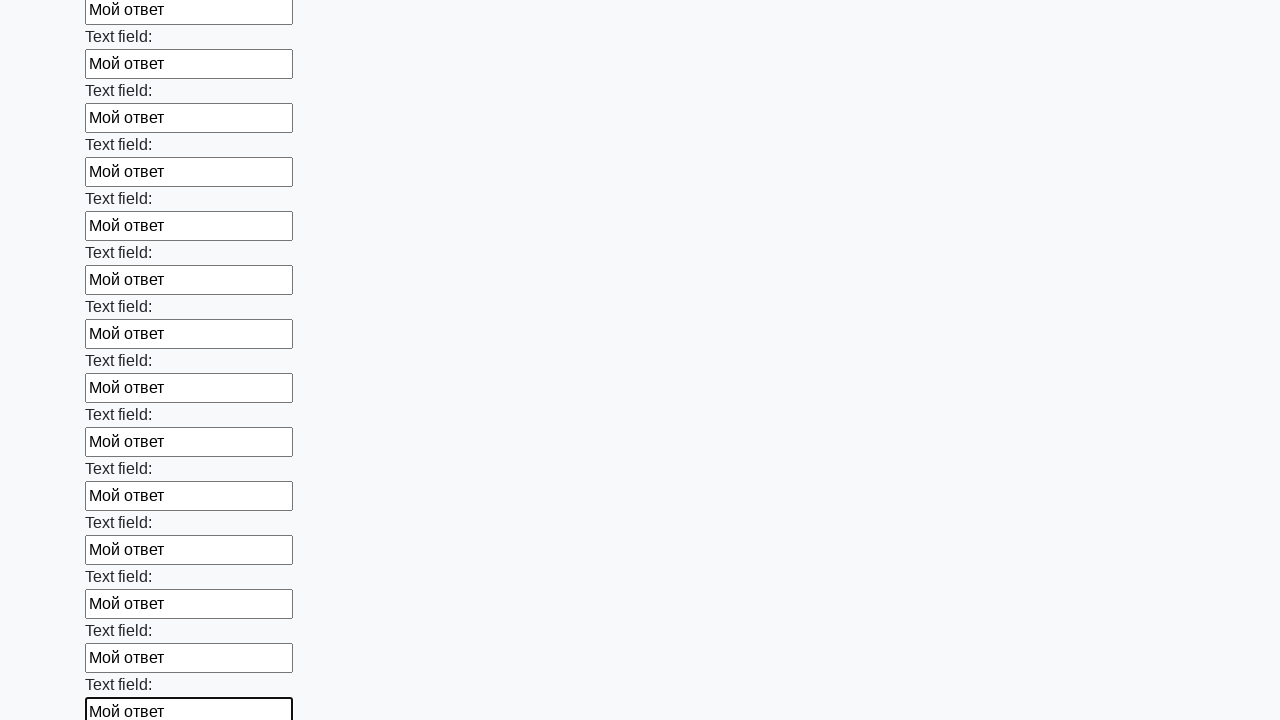

Filled input field with answer text on input >> nth=52
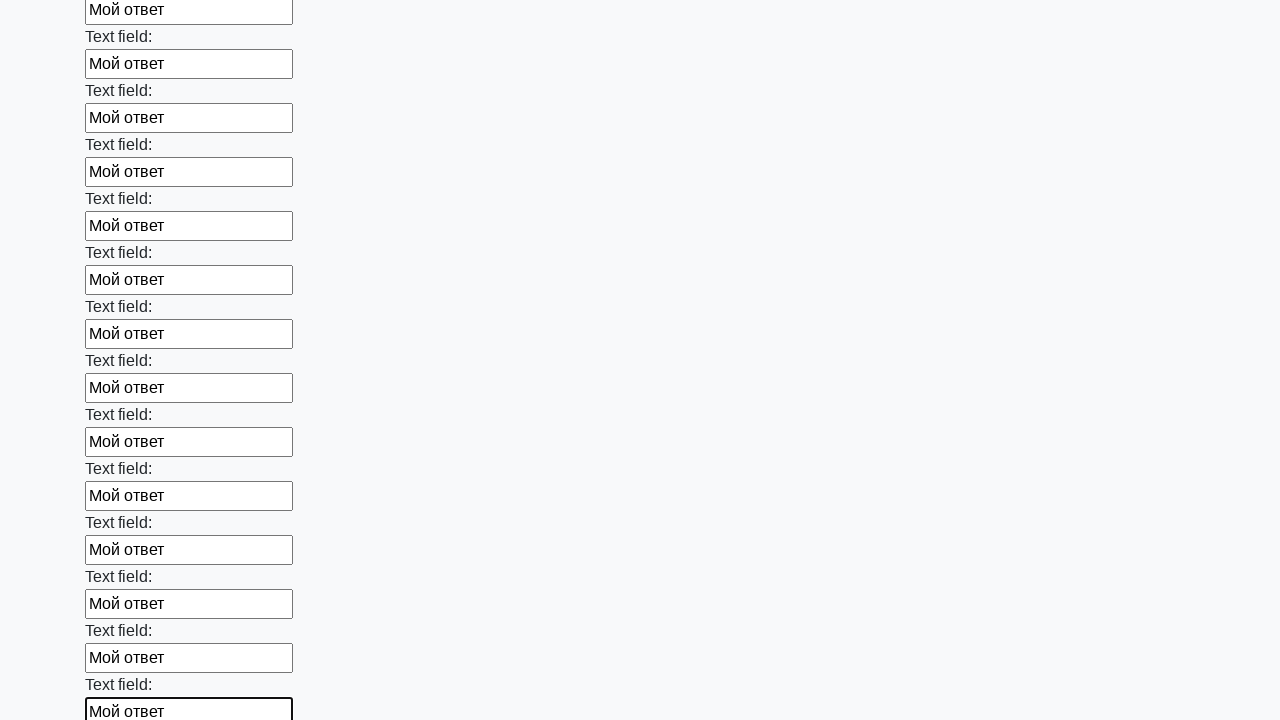

Filled input field with answer text on input >> nth=53
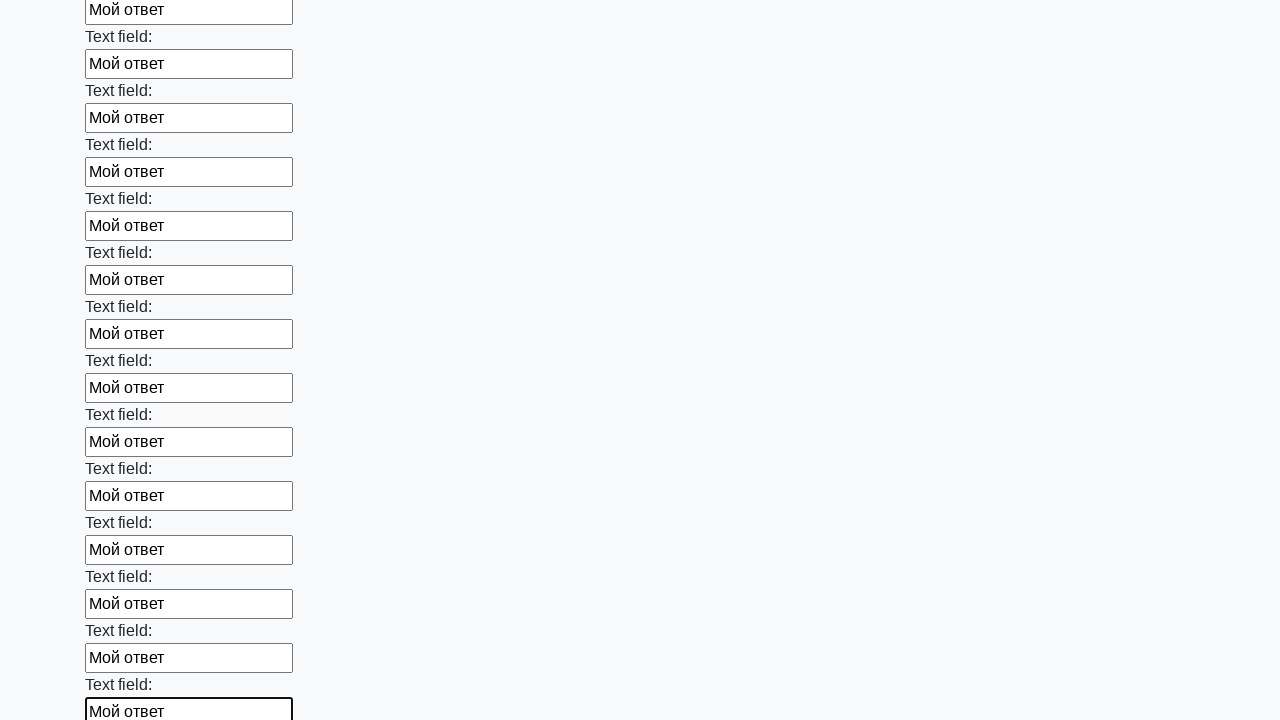

Filled input field with answer text on input >> nth=54
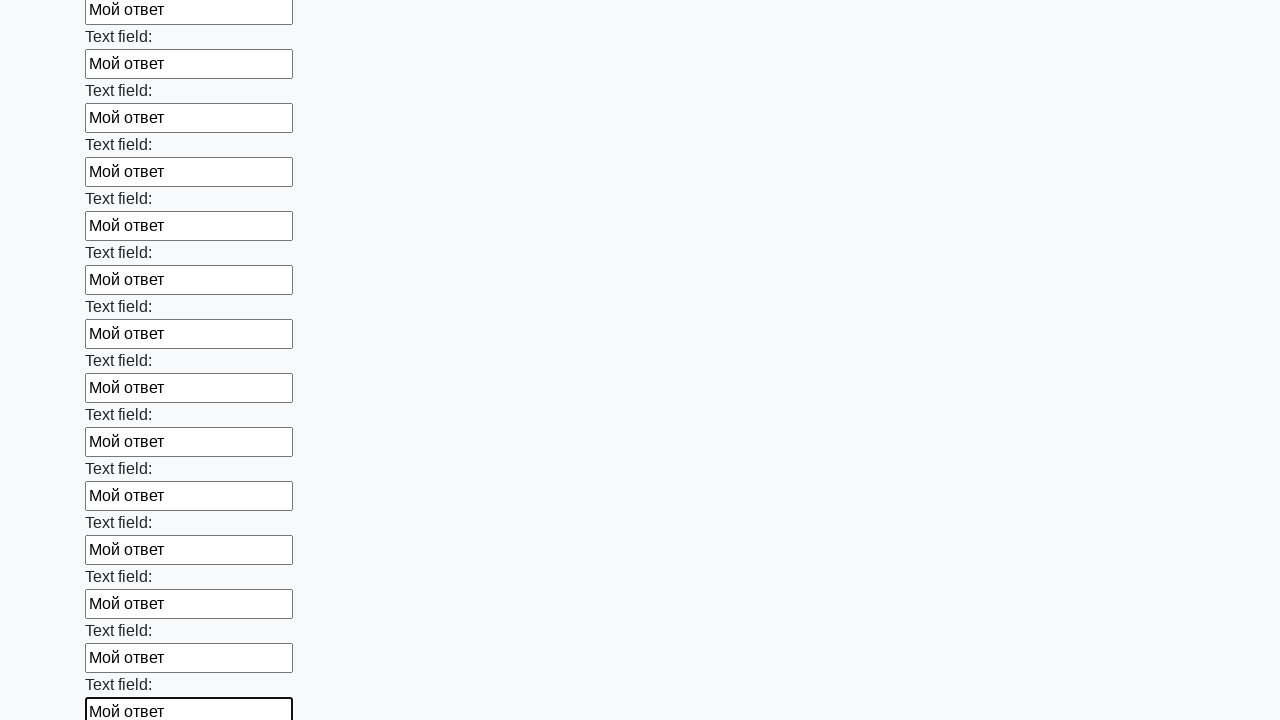

Filled input field with answer text on input >> nth=55
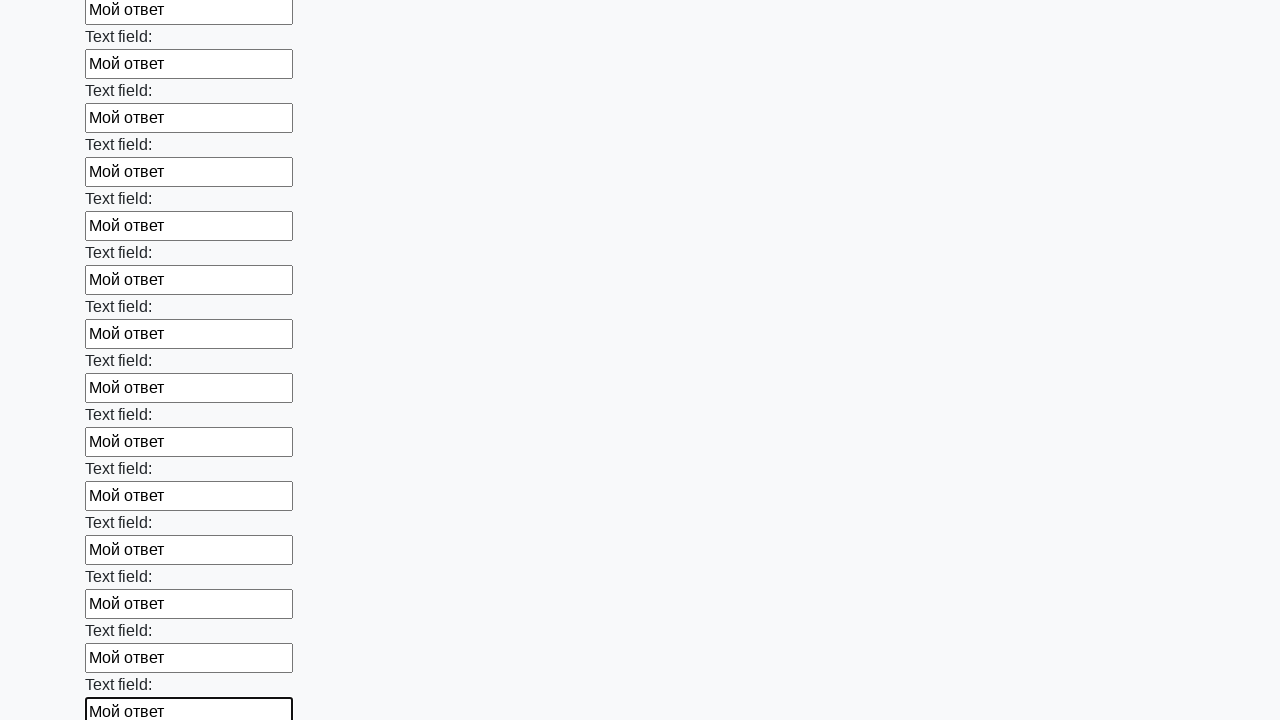

Filled input field with answer text on input >> nth=56
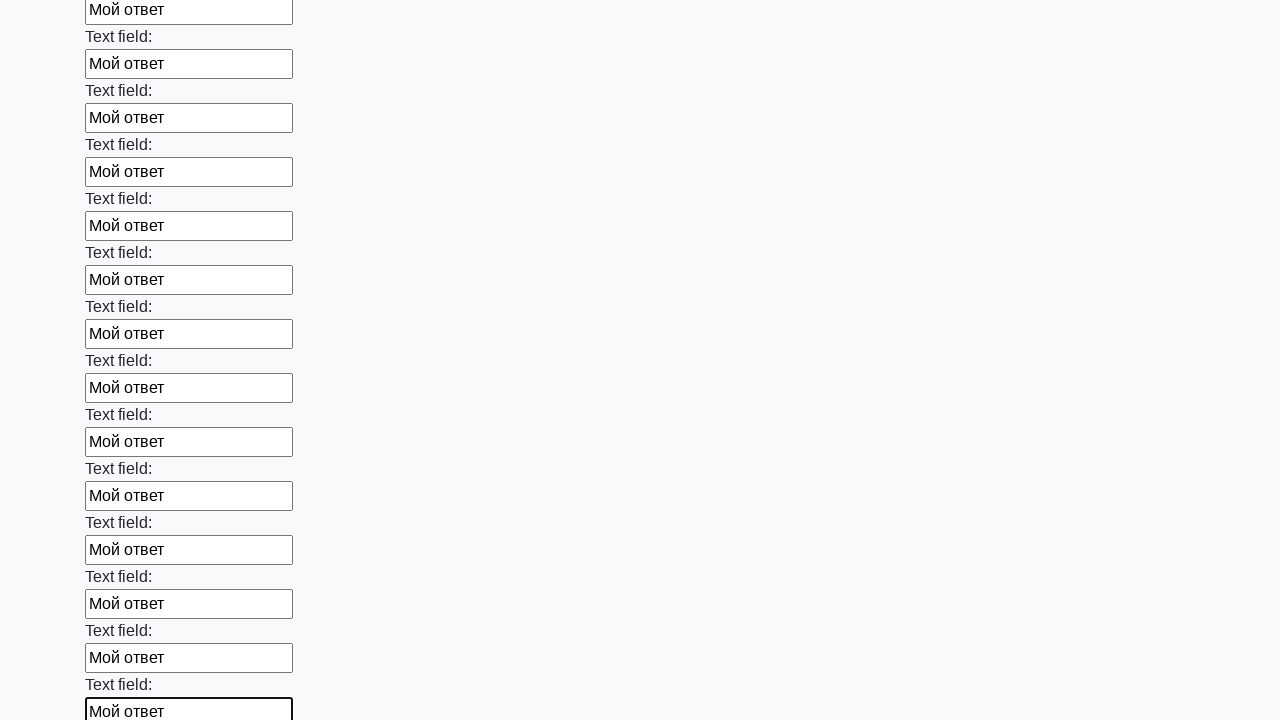

Filled input field with answer text on input >> nth=57
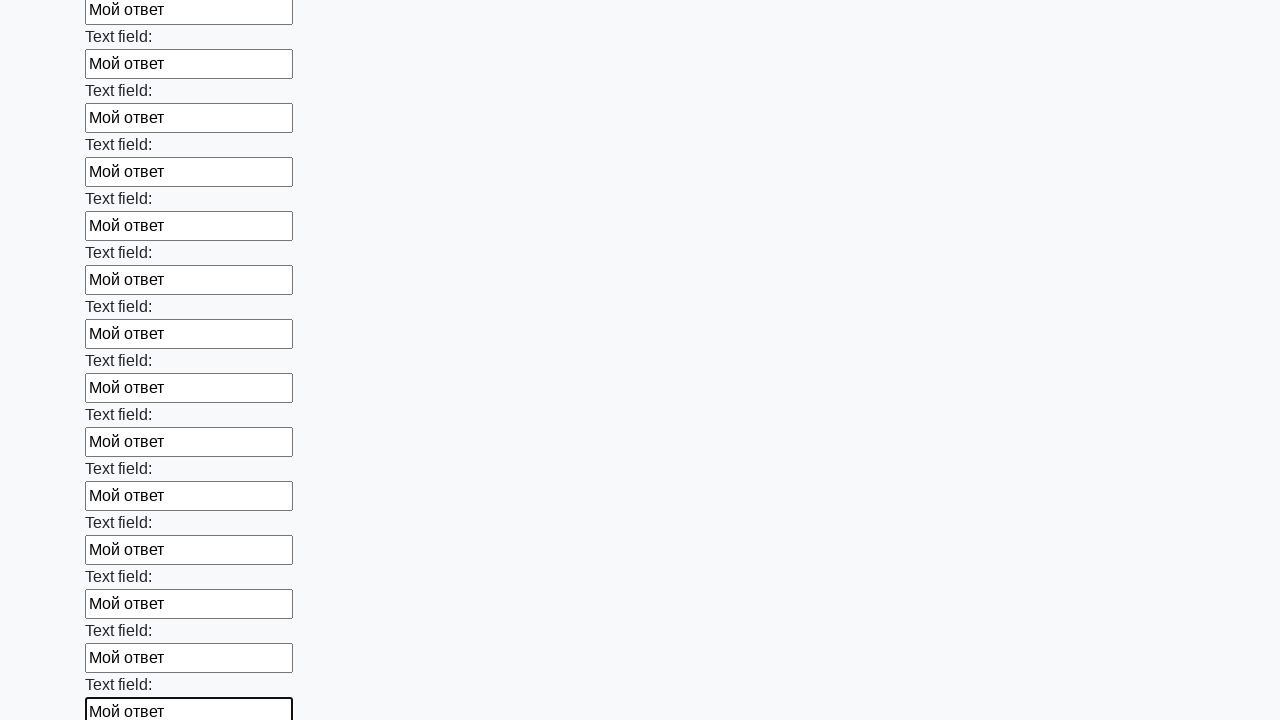

Filled input field with answer text on input >> nth=58
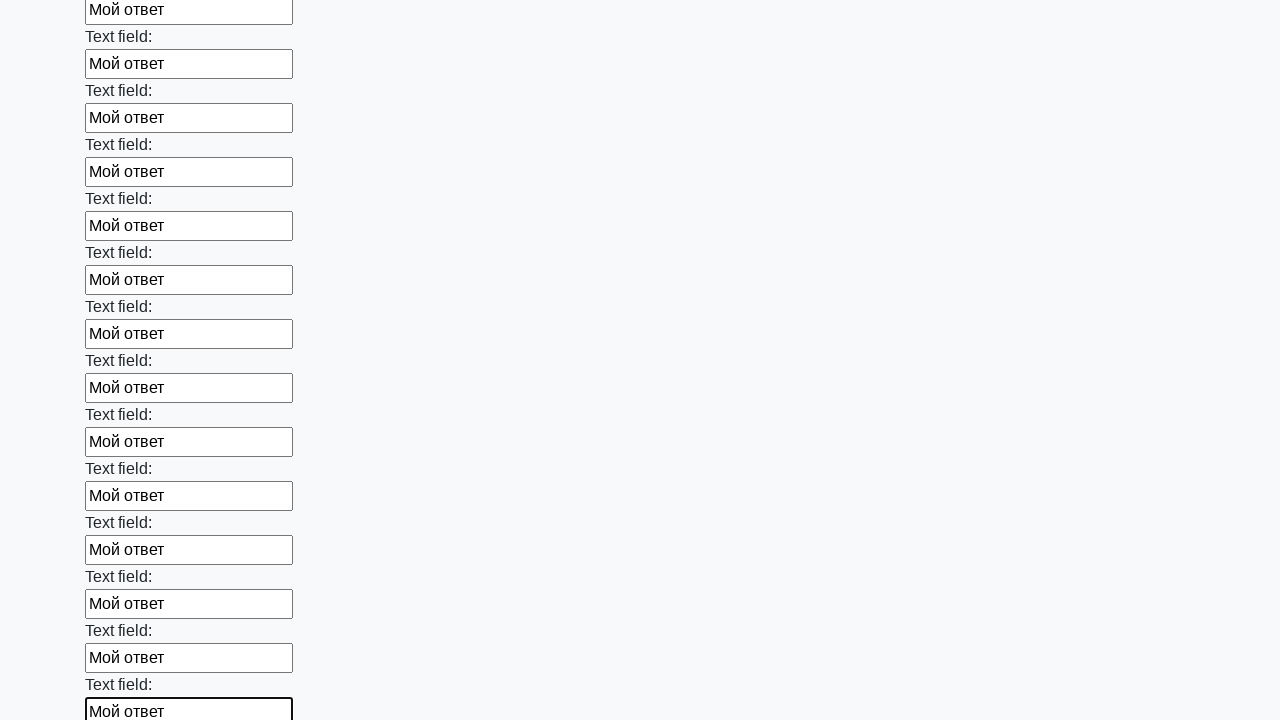

Filled input field with answer text on input >> nth=59
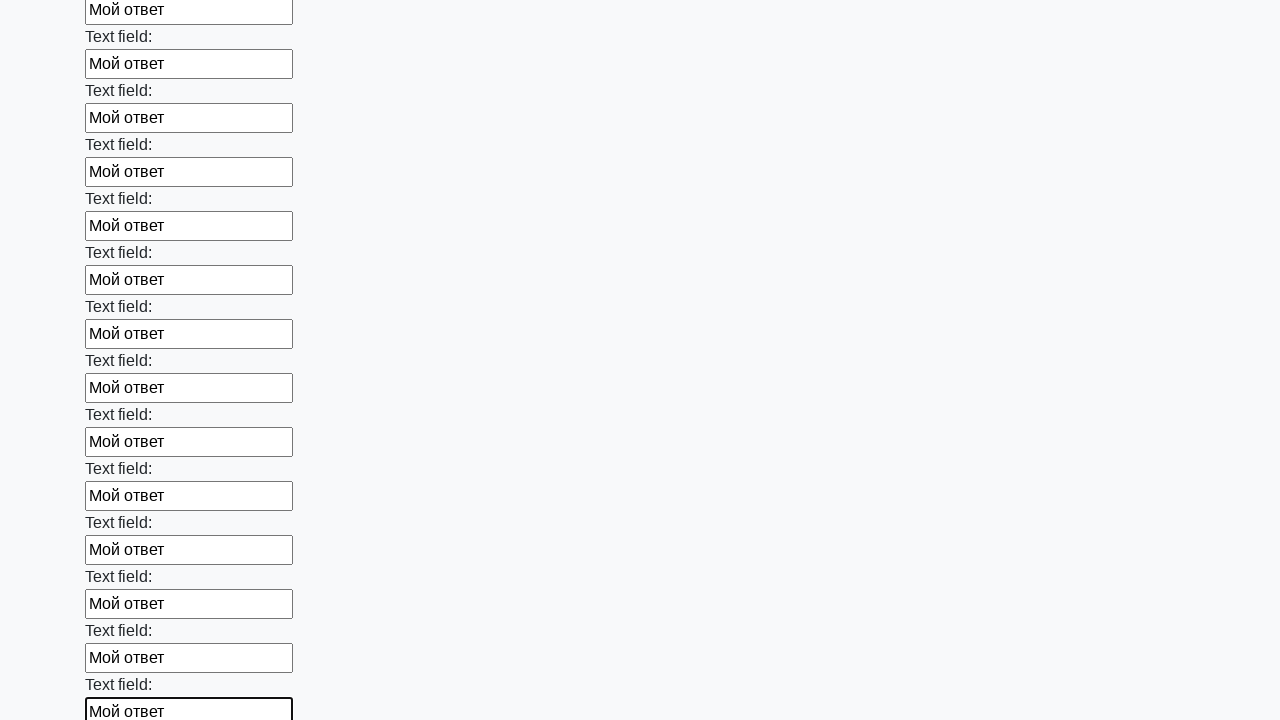

Filled input field with answer text on input >> nth=60
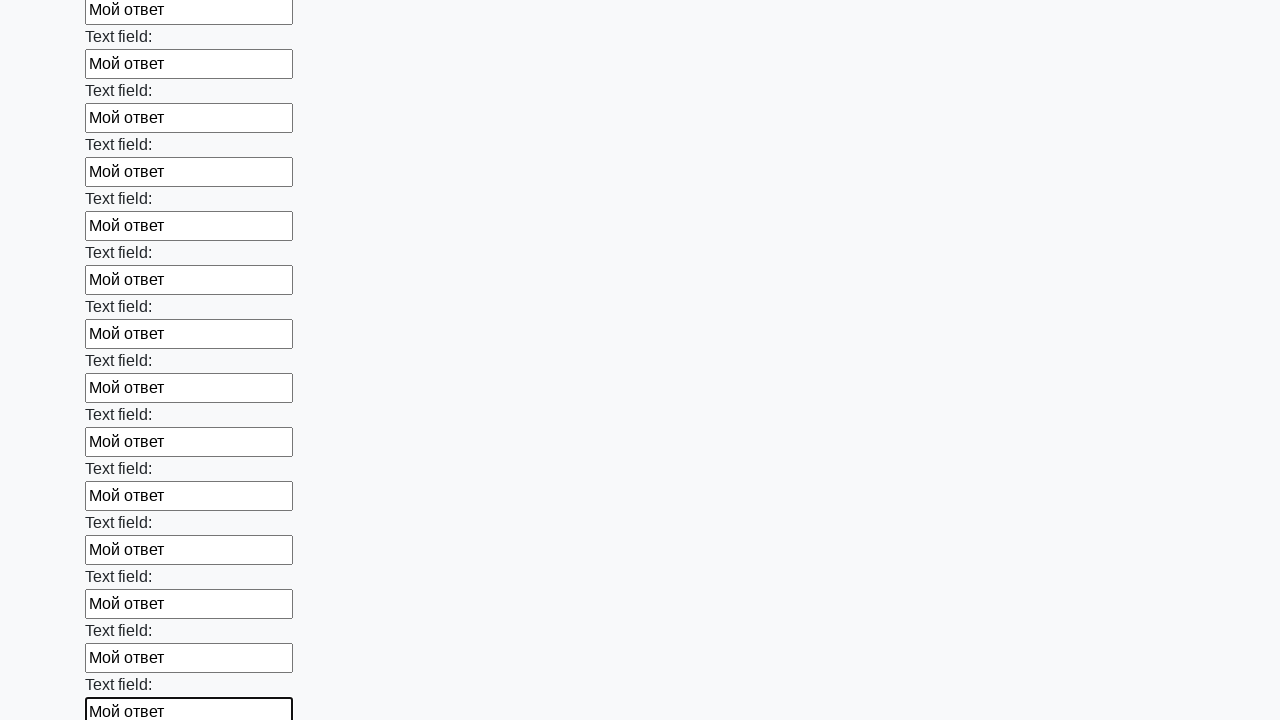

Filled input field with answer text on input >> nth=61
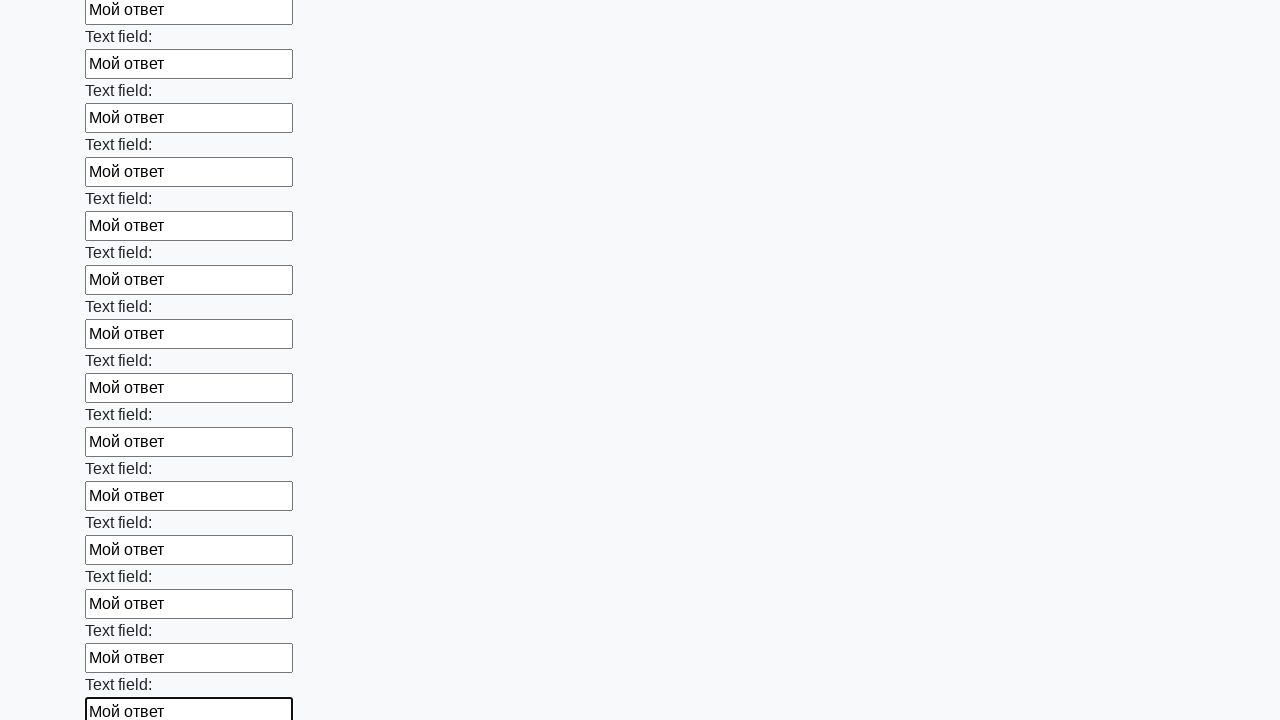

Filled input field with answer text on input >> nth=62
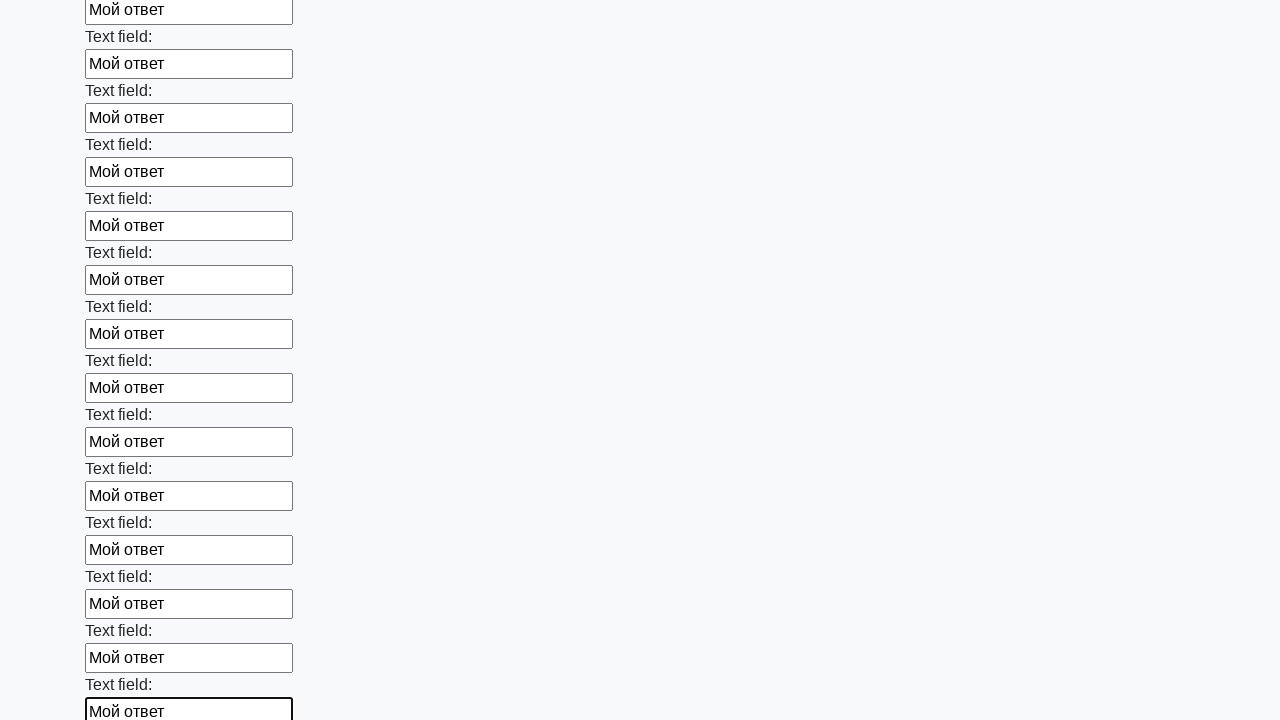

Filled input field with answer text on input >> nth=63
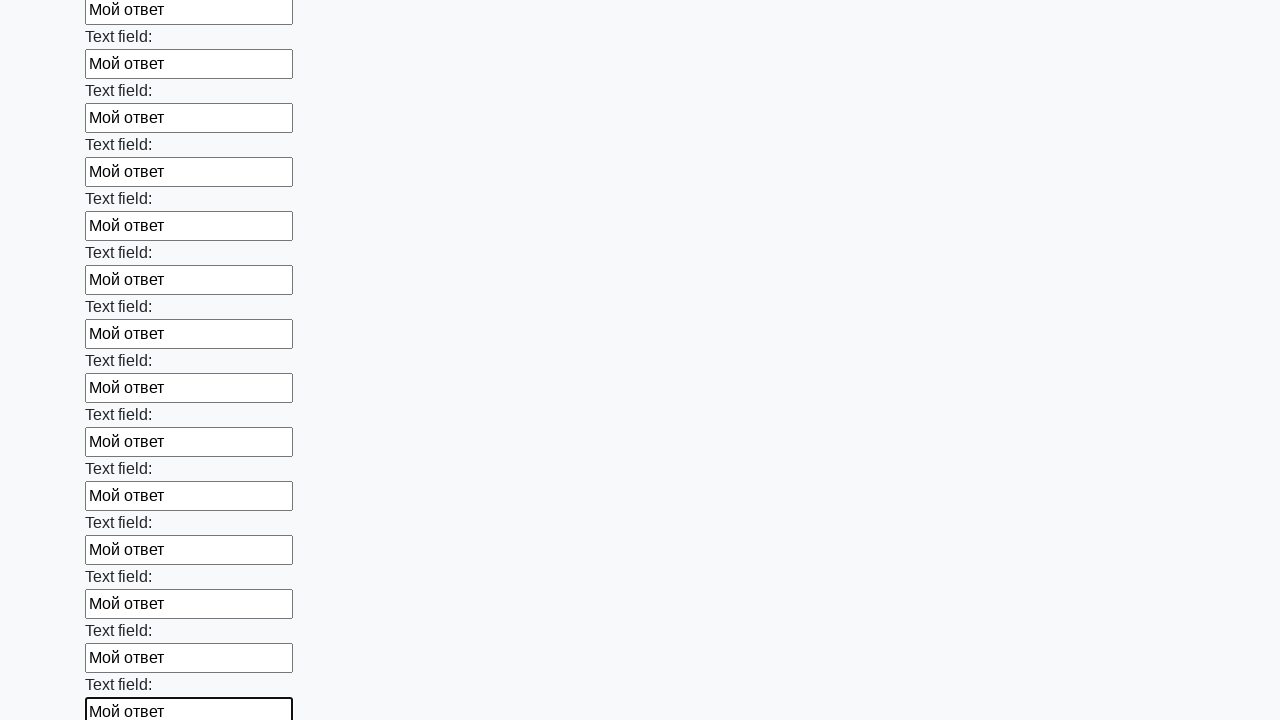

Filled input field with answer text on input >> nth=64
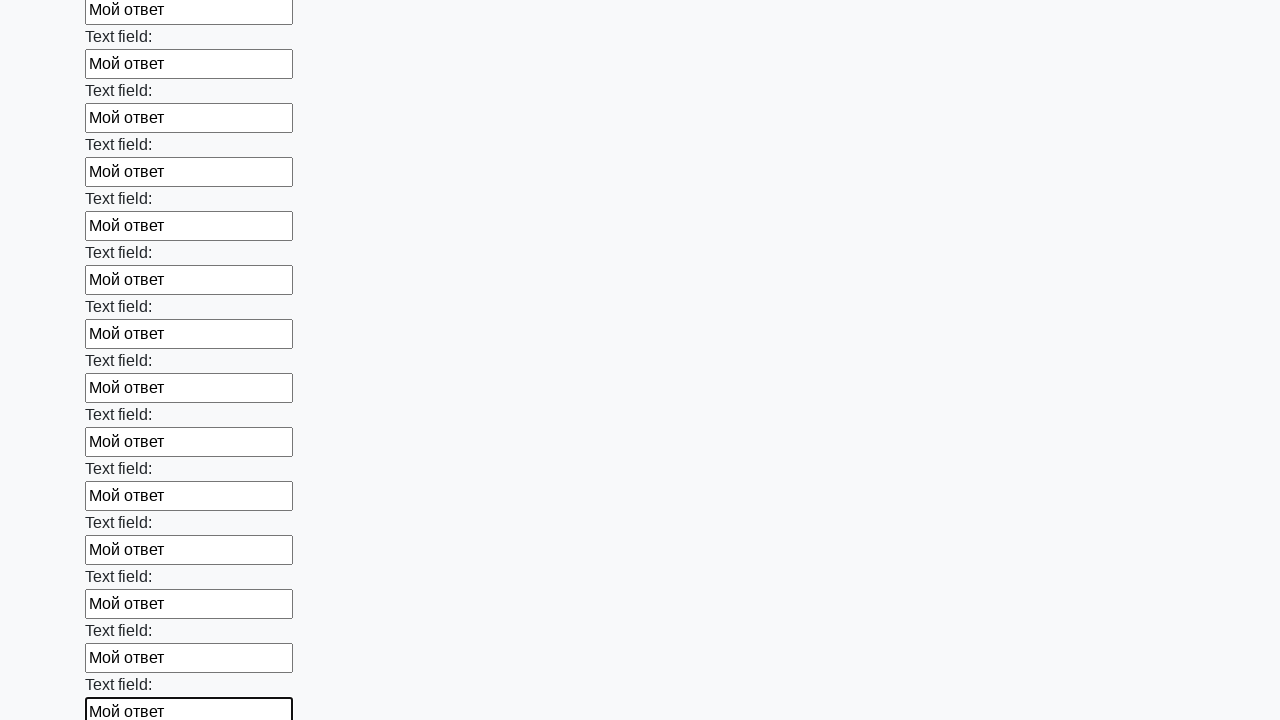

Filled input field with answer text on input >> nth=65
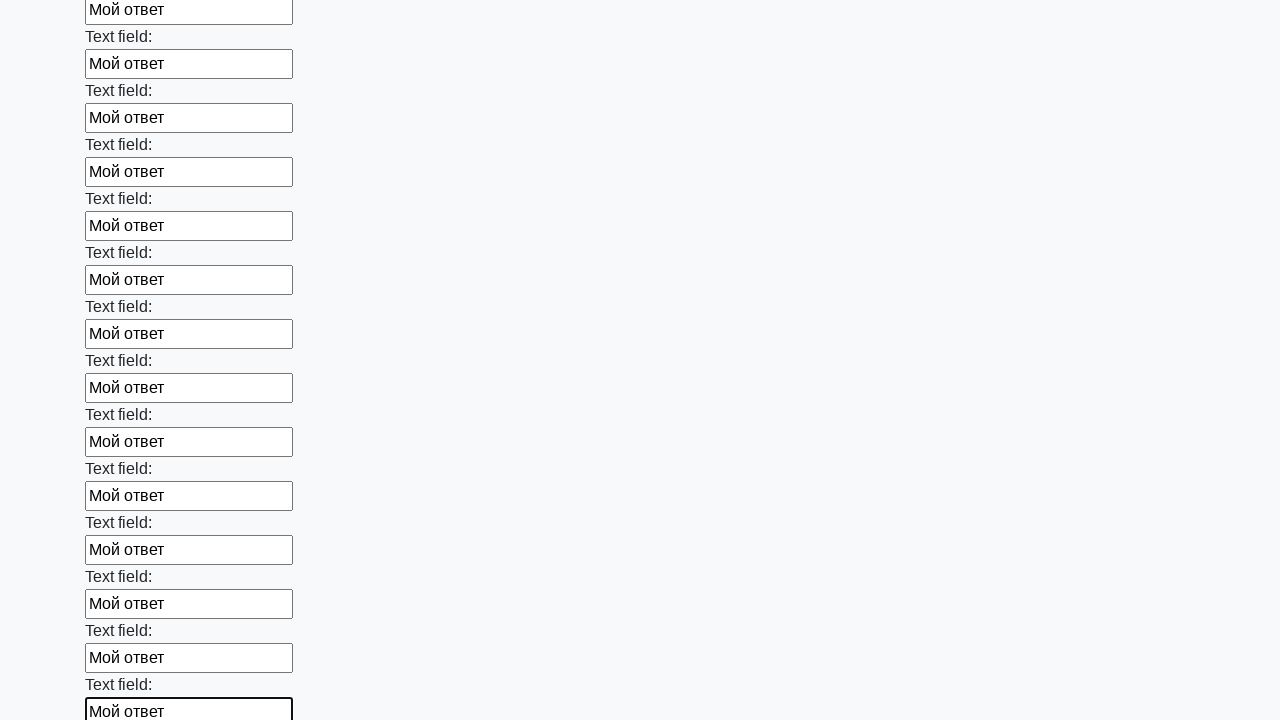

Filled input field with answer text on input >> nth=66
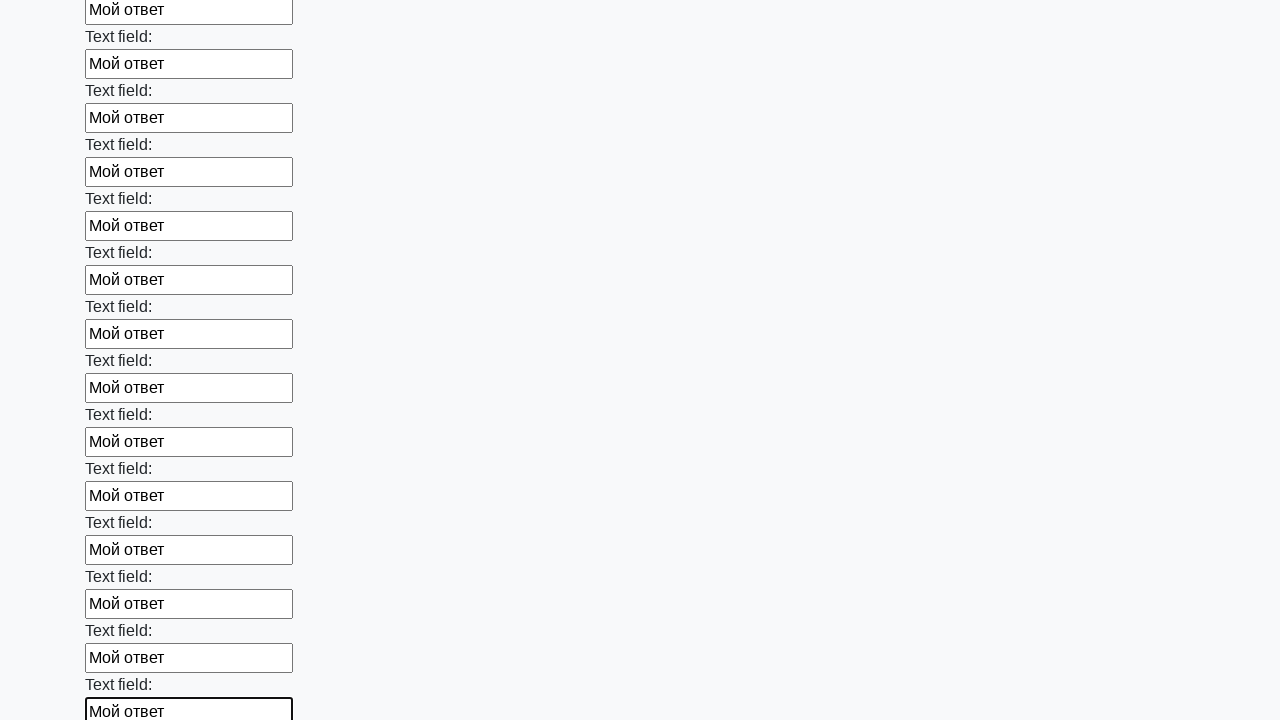

Filled input field with answer text on input >> nth=67
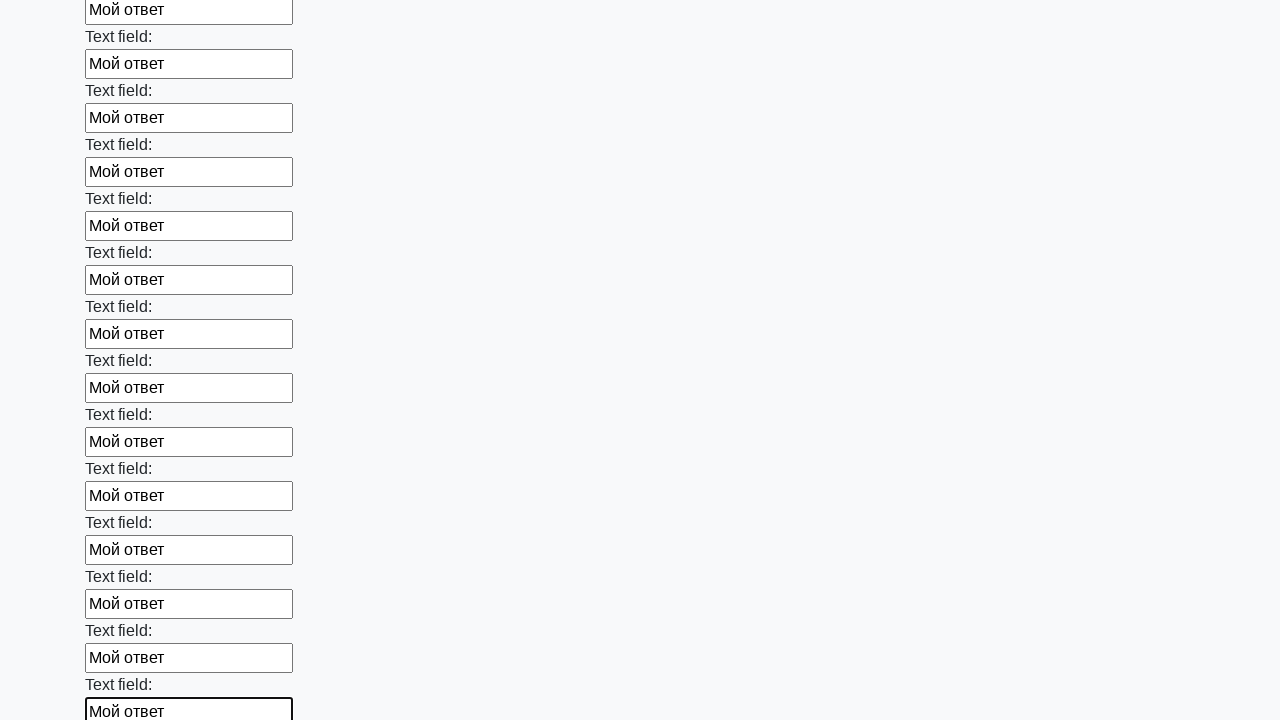

Filled input field with answer text on input >> nth=68
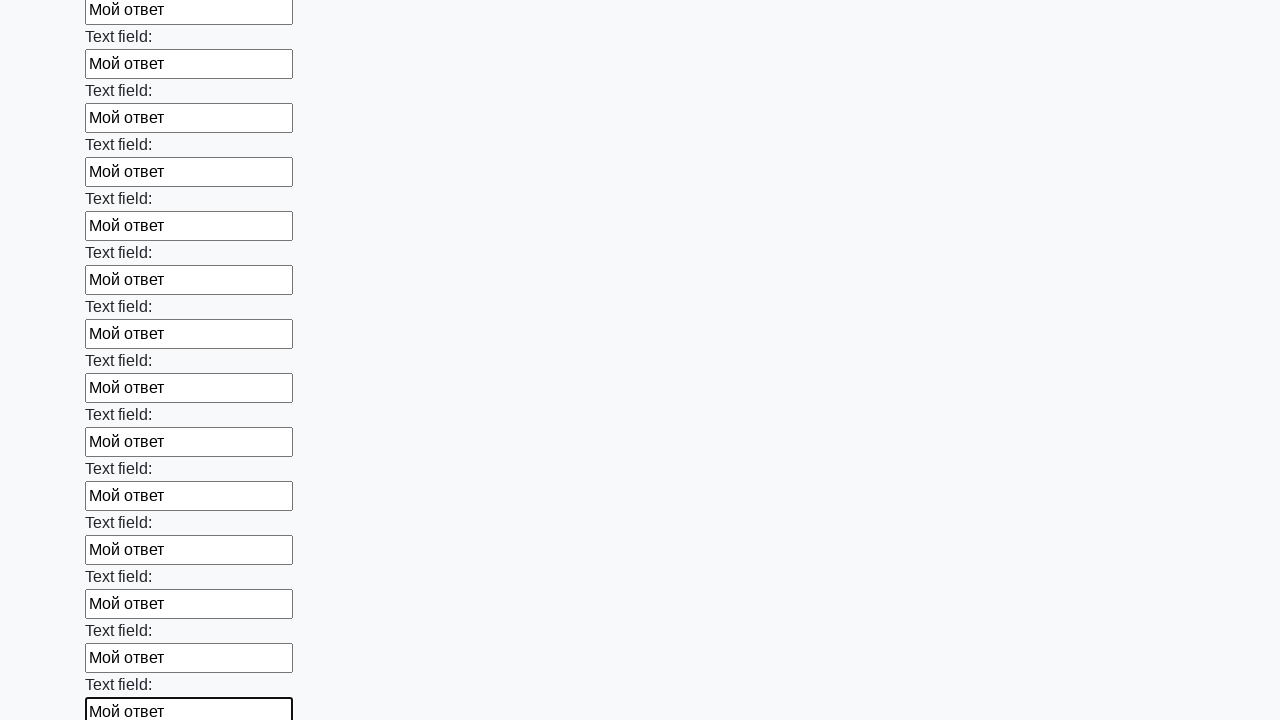

Filled input field with answer text on input >> nth=69
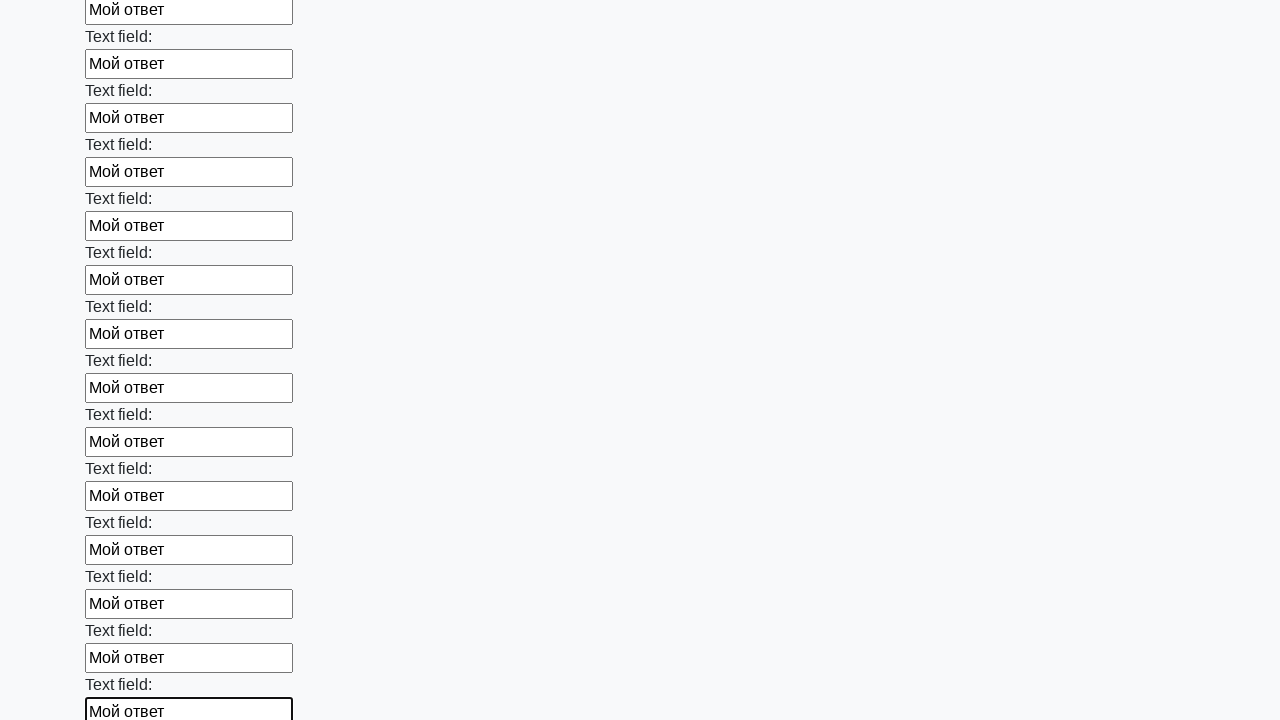

Filled input field with answer text on input >> nth=70
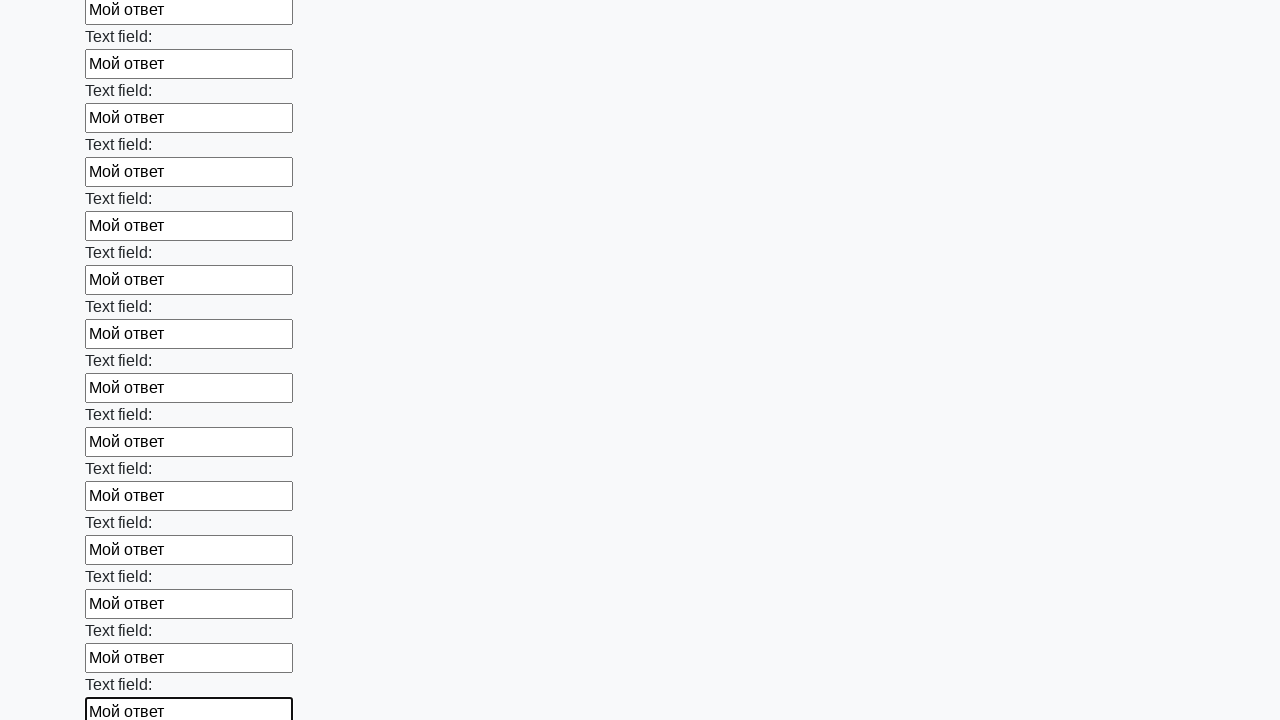

Filled input field with answer text on input >> nth=71
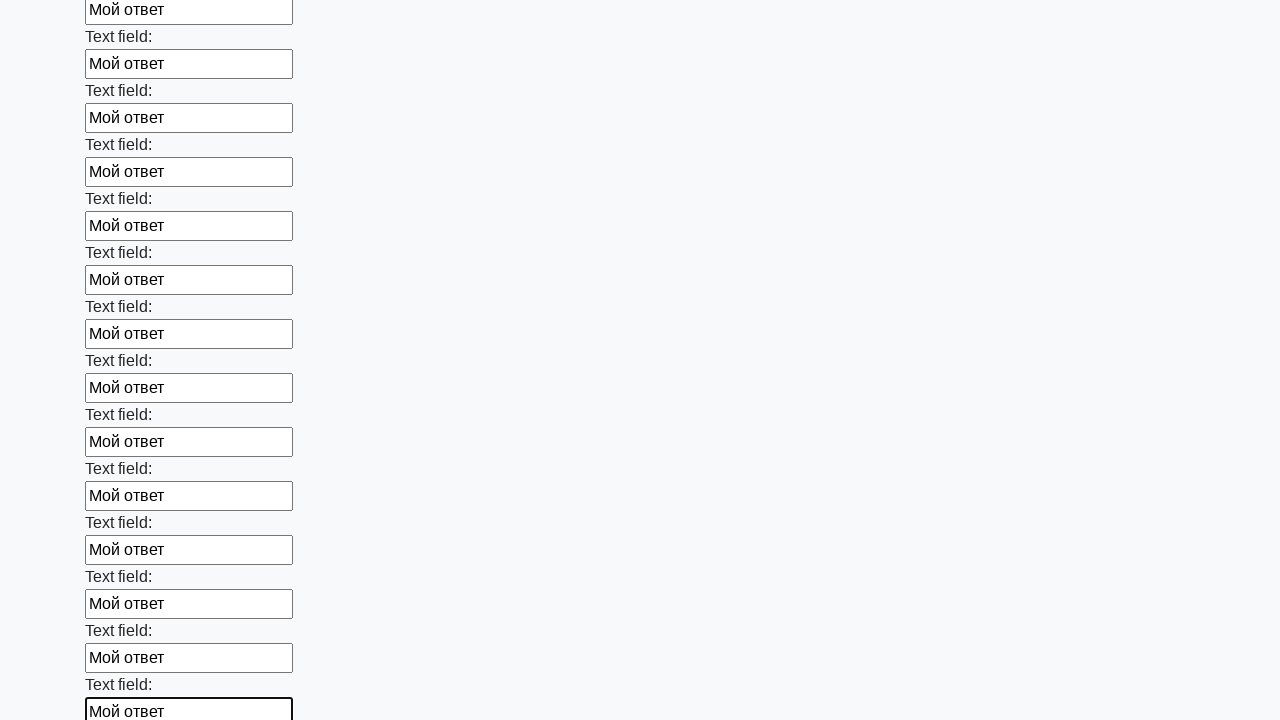

Filled input field with answer text on input >> nth=72
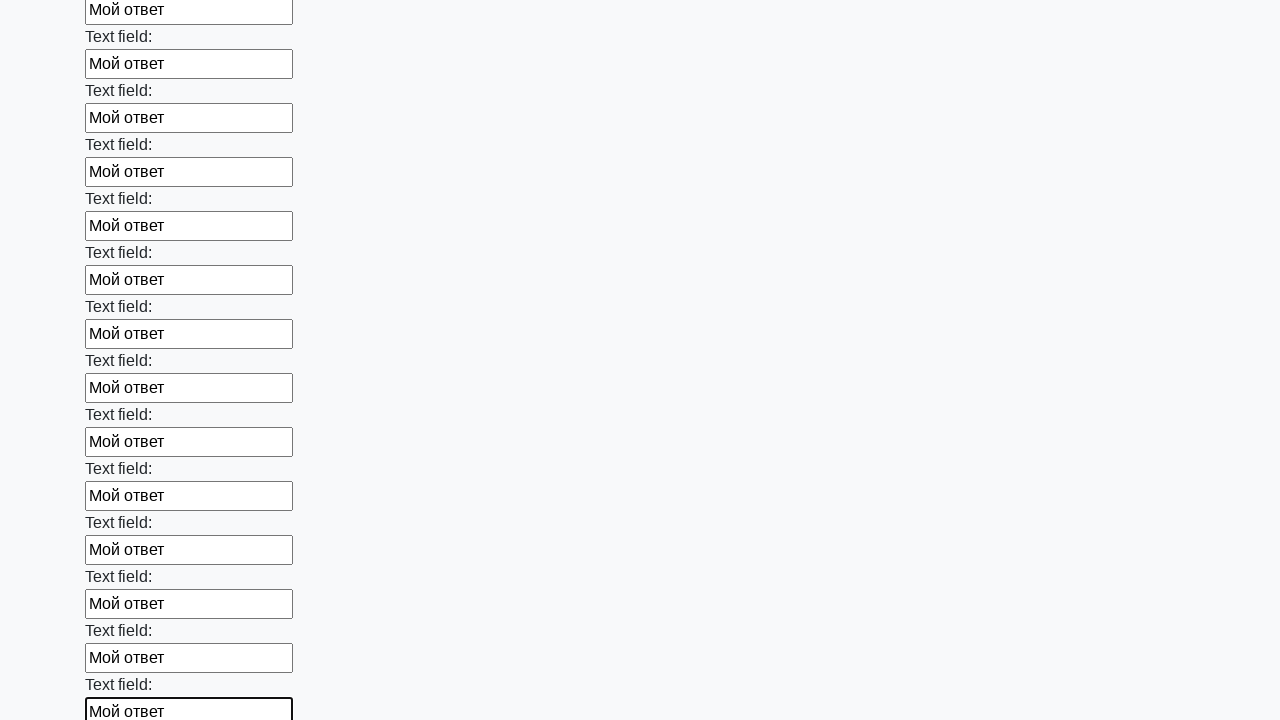

Filled input field with answer text on input >> nth=73
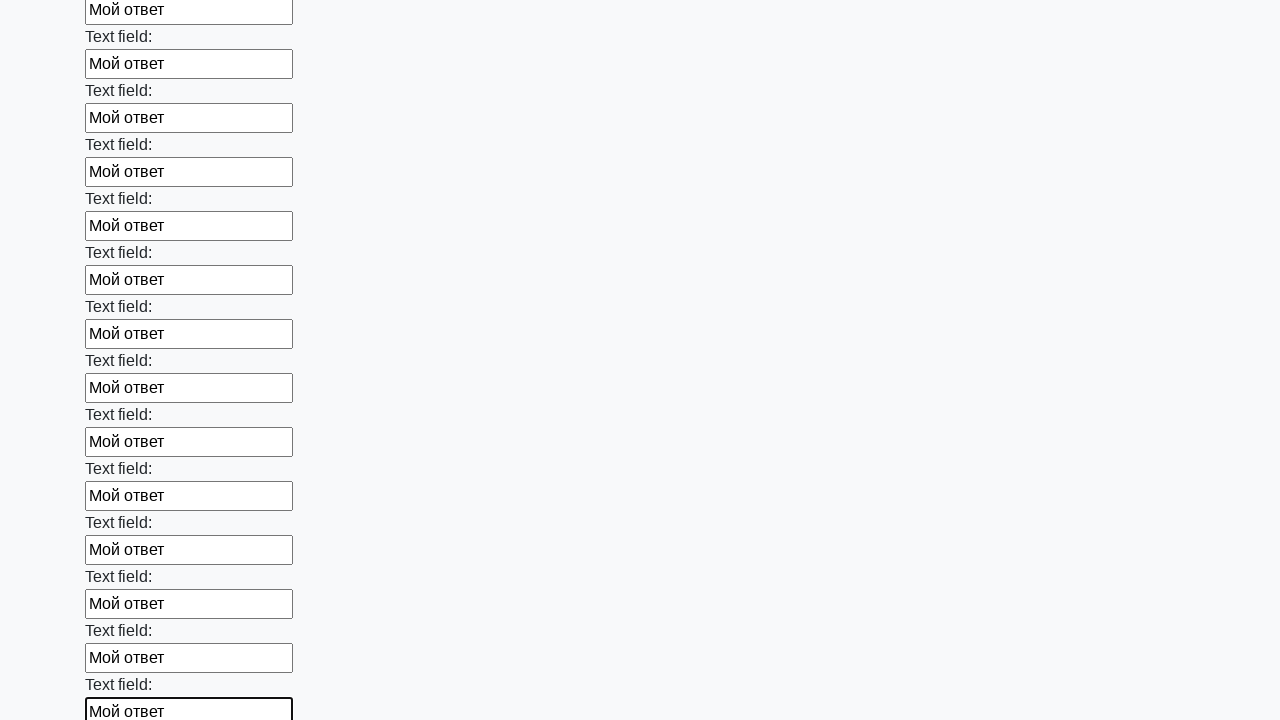

Filled input field with answer text on input >> nth=74
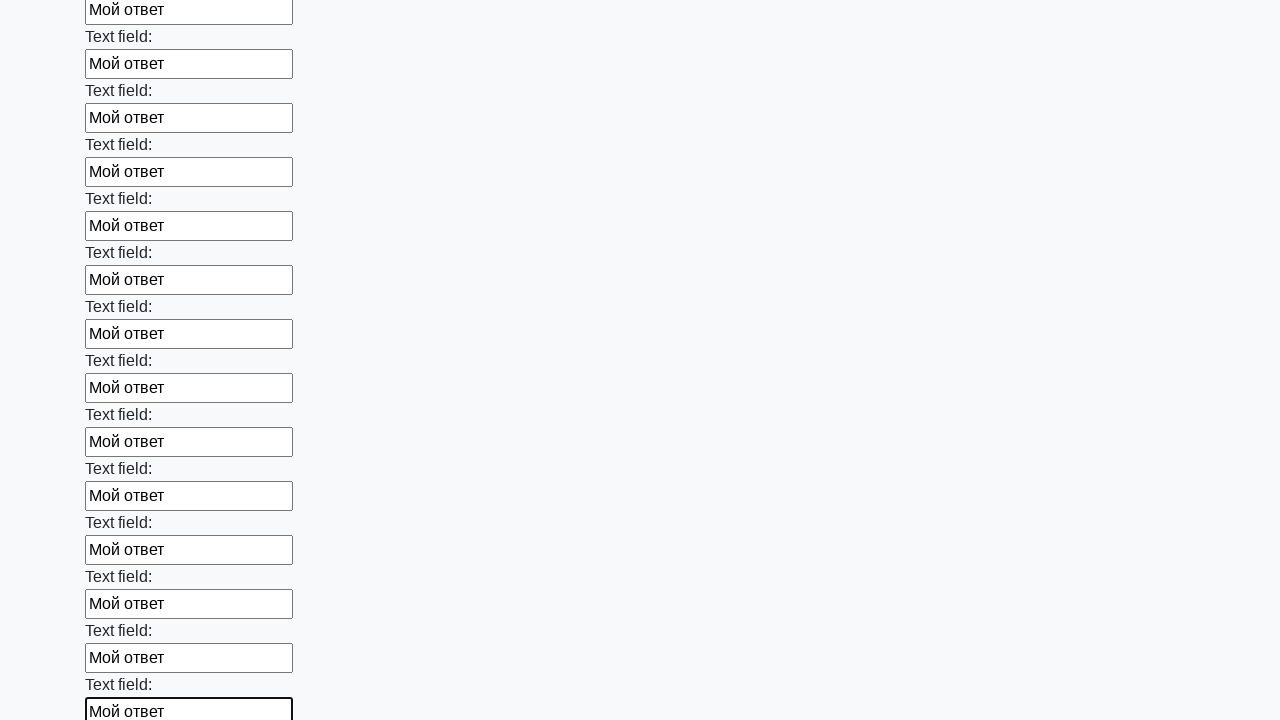

Filled input field with answer text on input >> nth=75
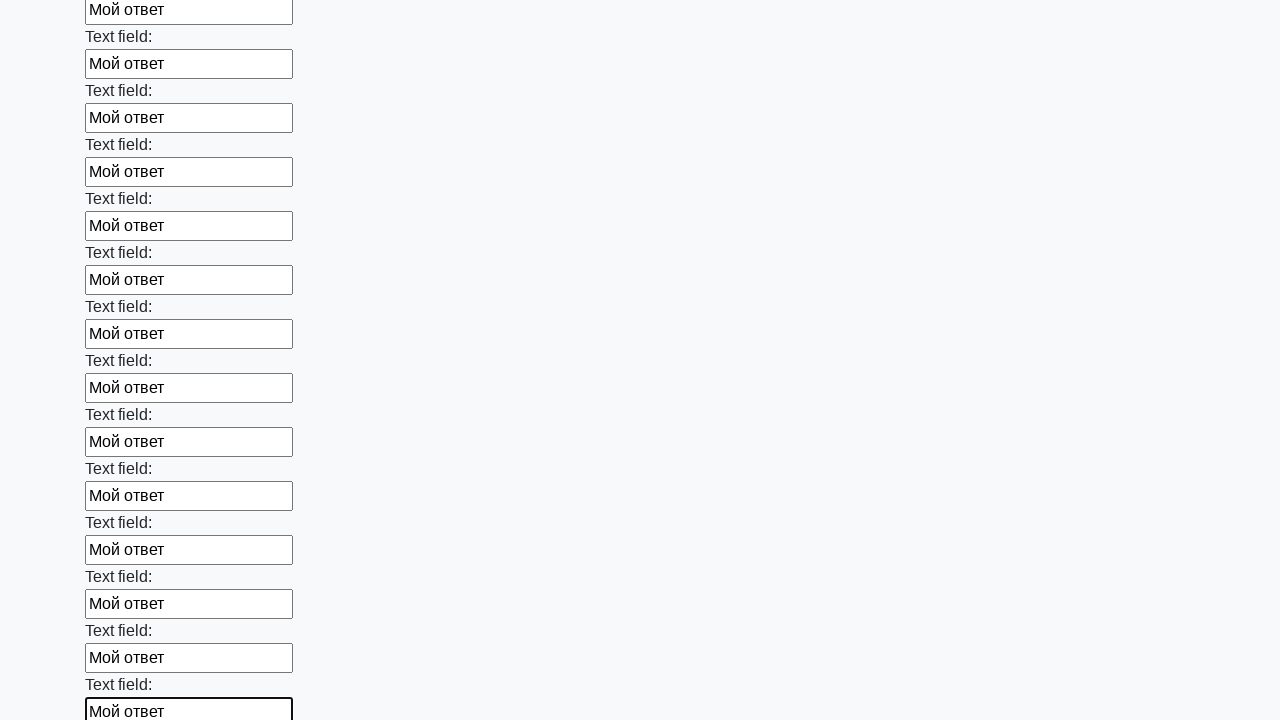

Filled input field with answer text on input >> nth=76
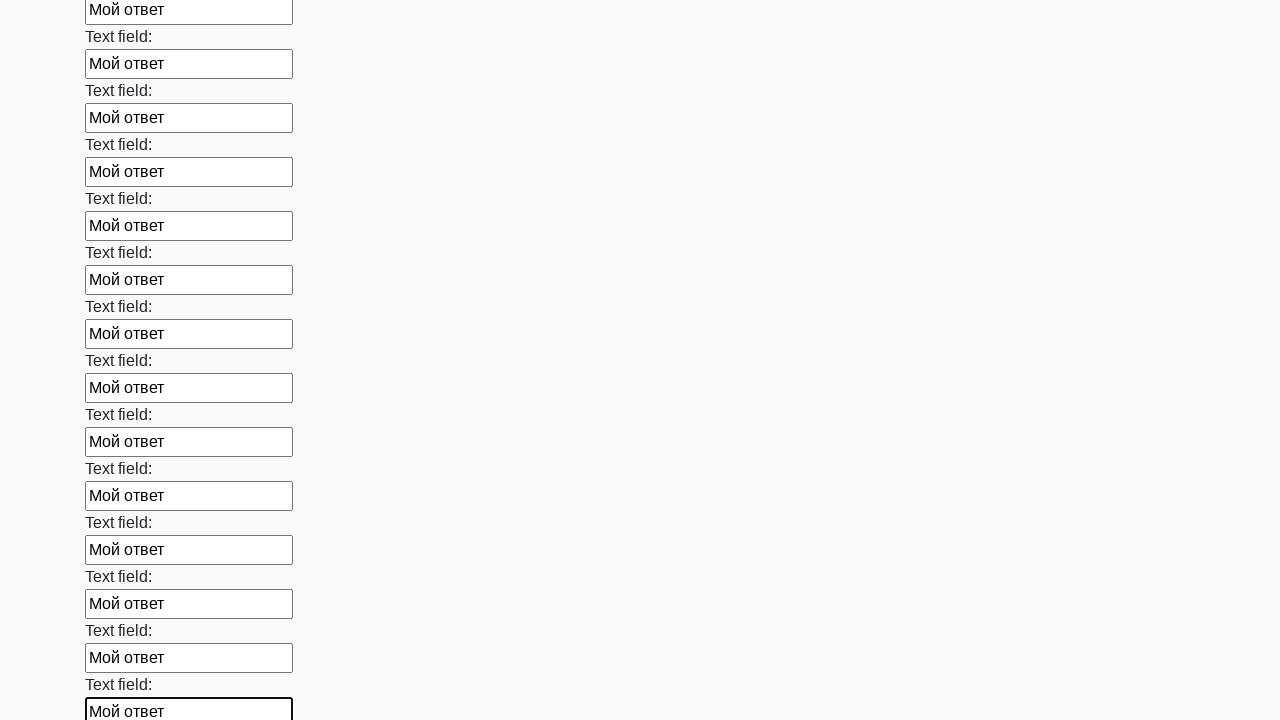

Filled input field with answer text on input >> nth=77
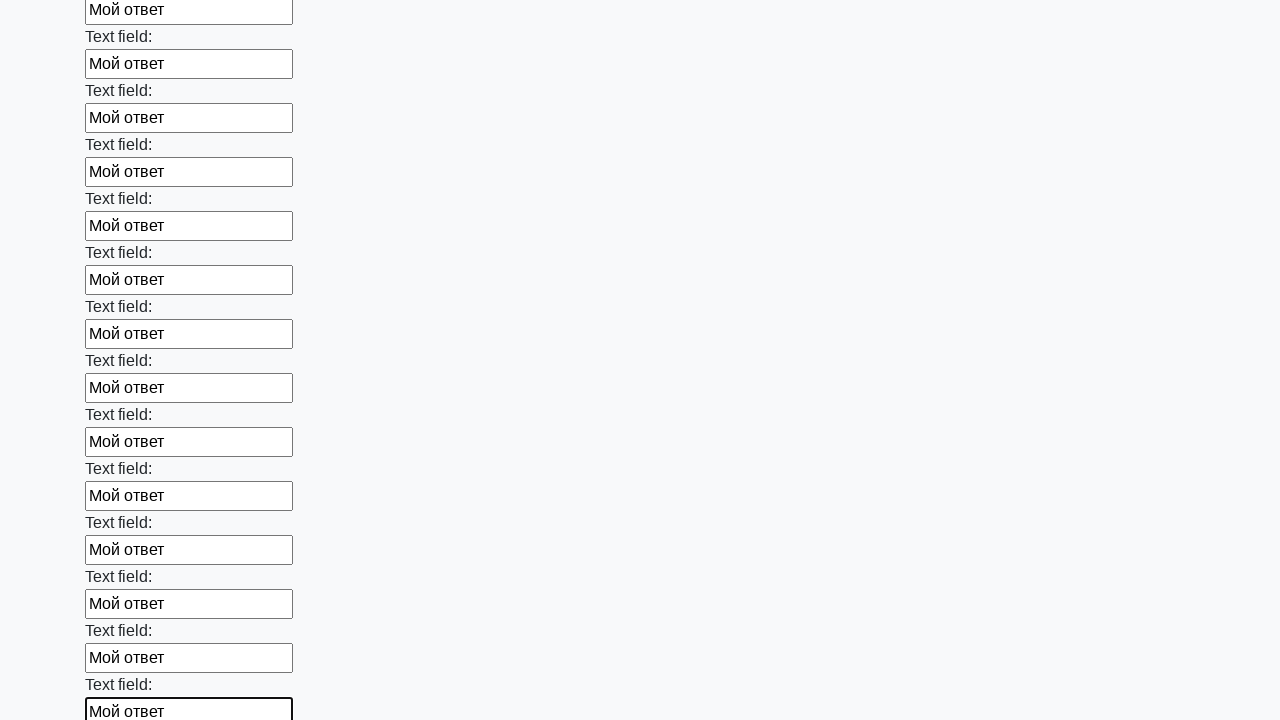

Filled input field with answer text on input >> nth=78
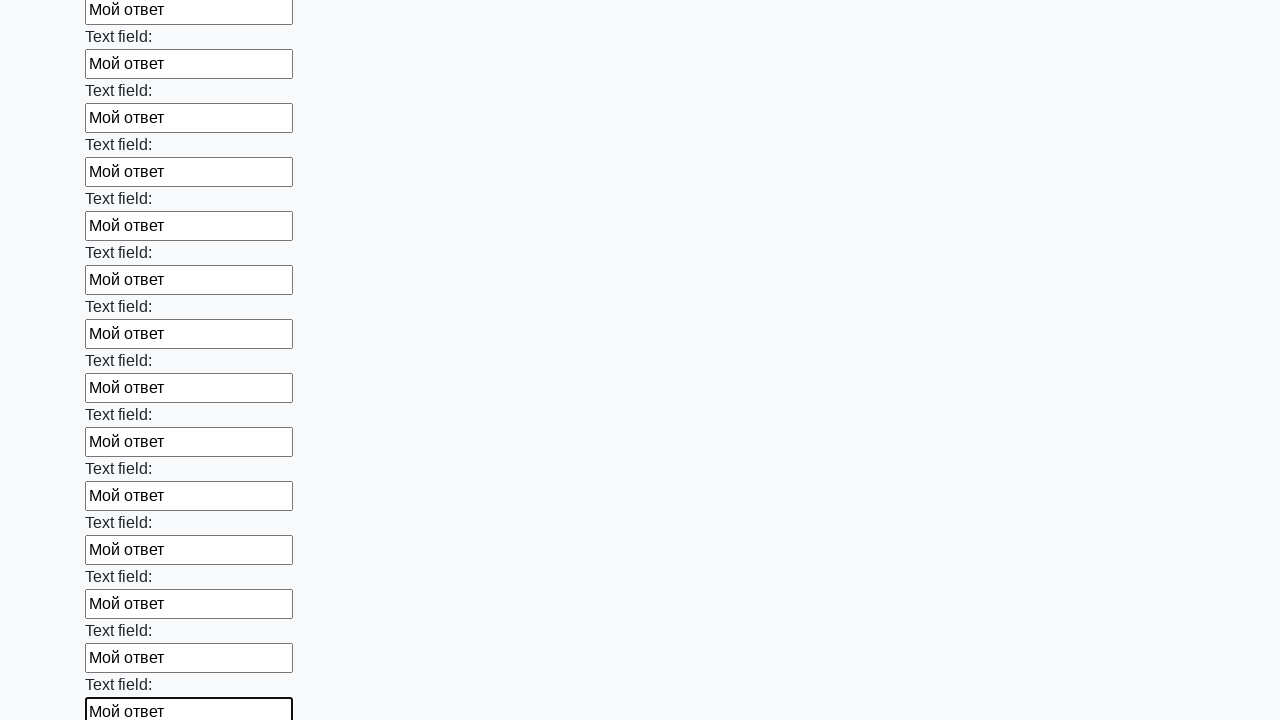

Filled input field with answer text on input >> nth=79
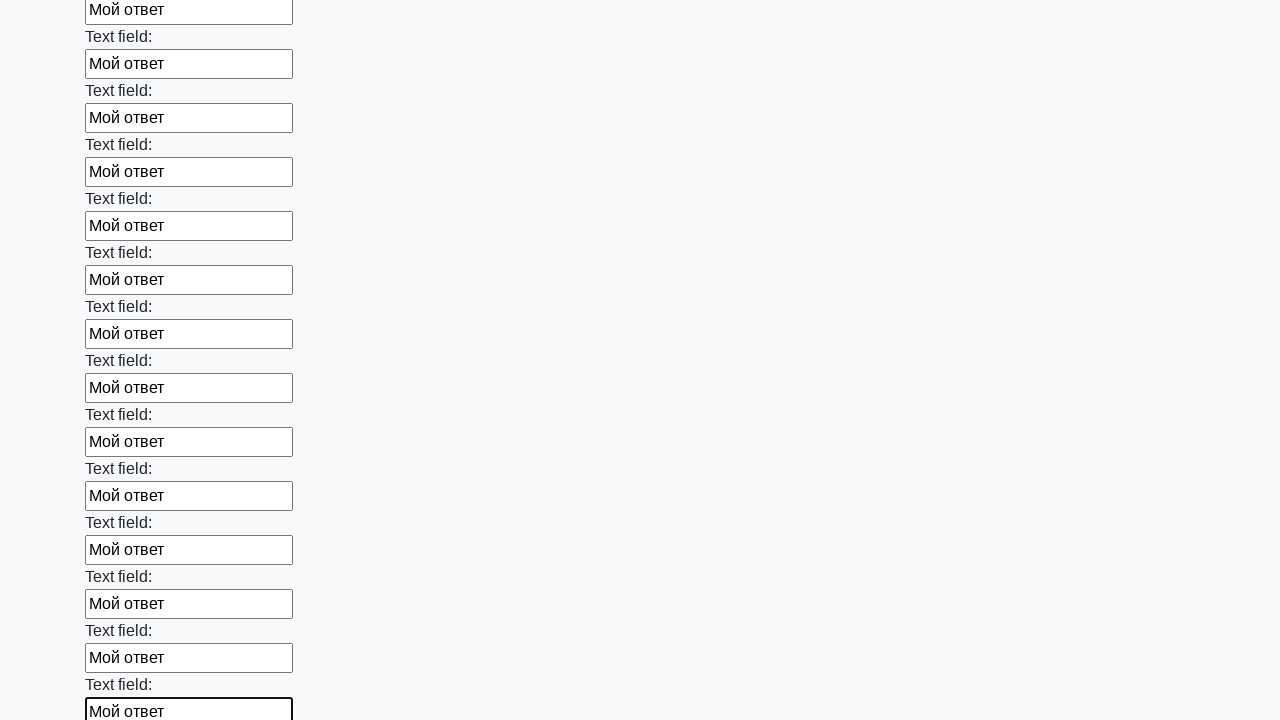

Filled input field with answer text on input >> nth=80
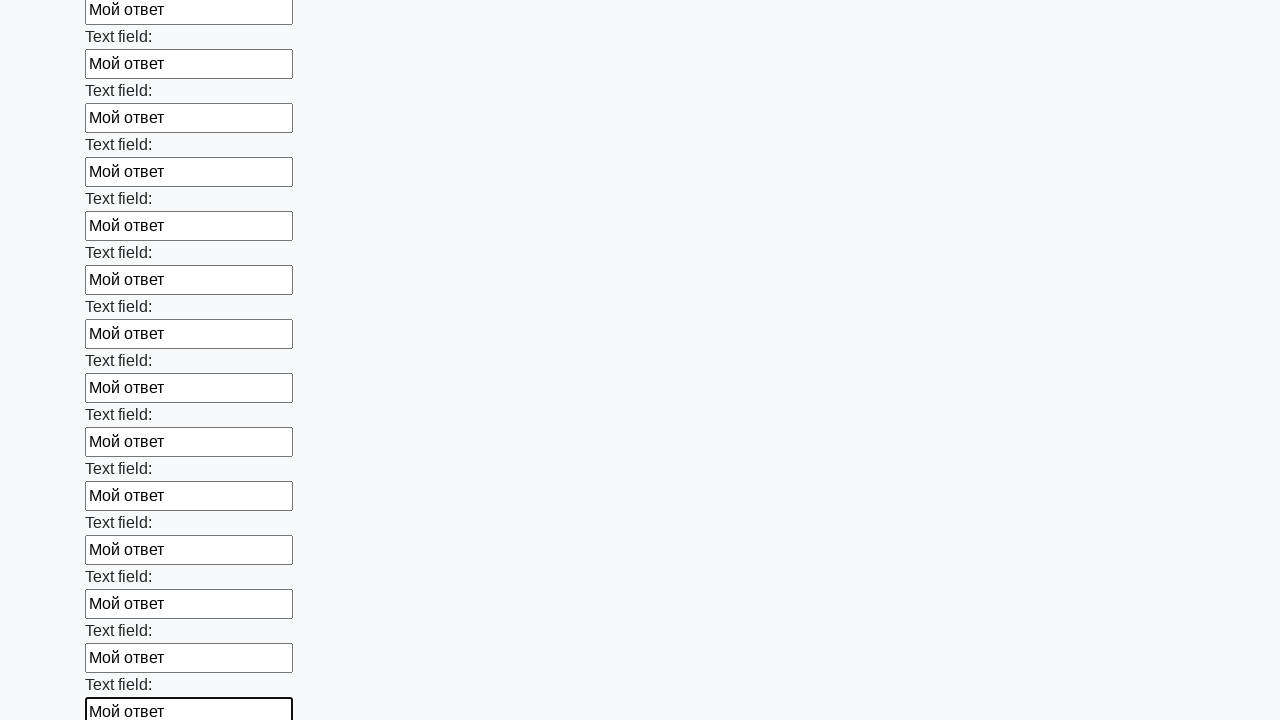

Filled input field with answer text on input >> nth=81
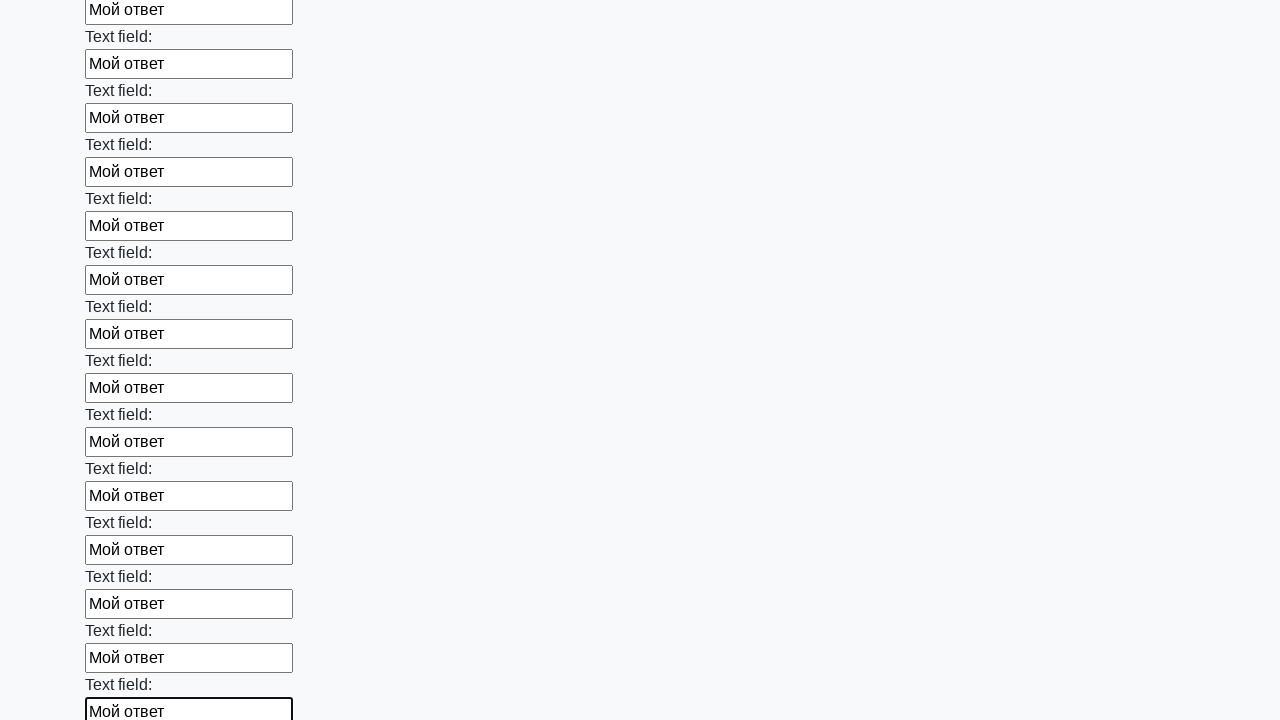

Filled input field with answer text on input >> nth=82
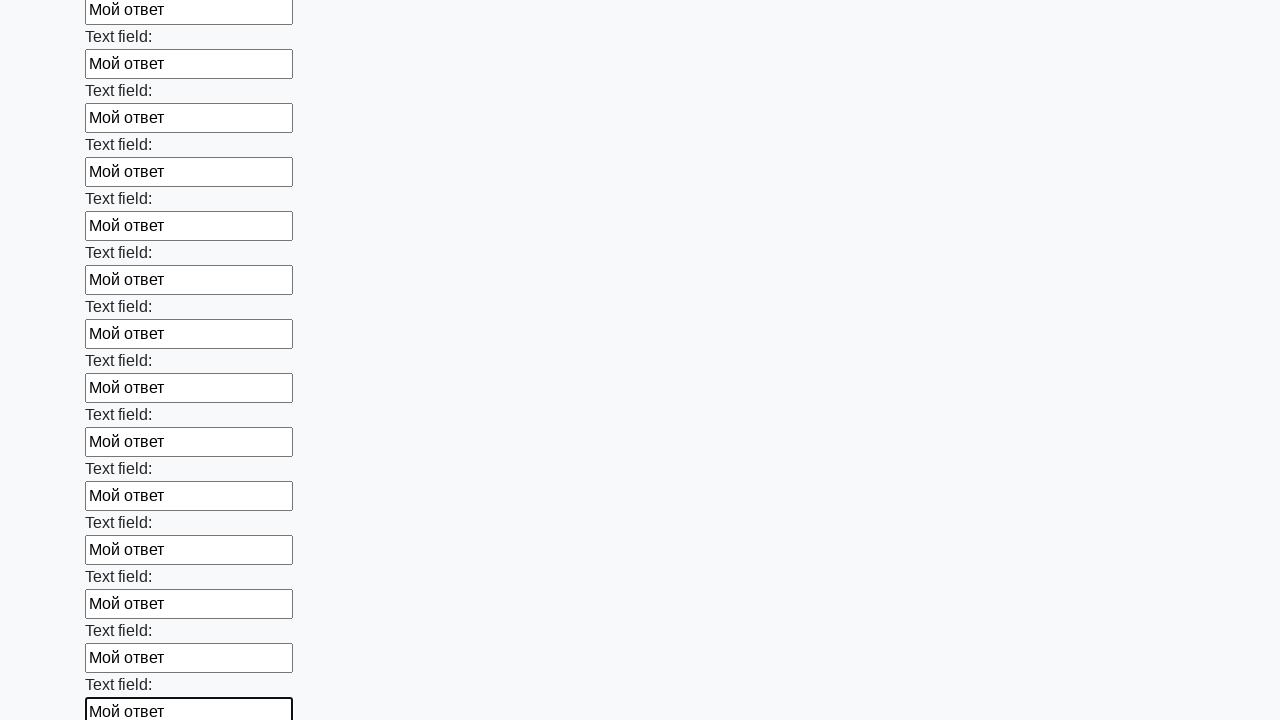

Filled input field with answer text on input >> nth=83
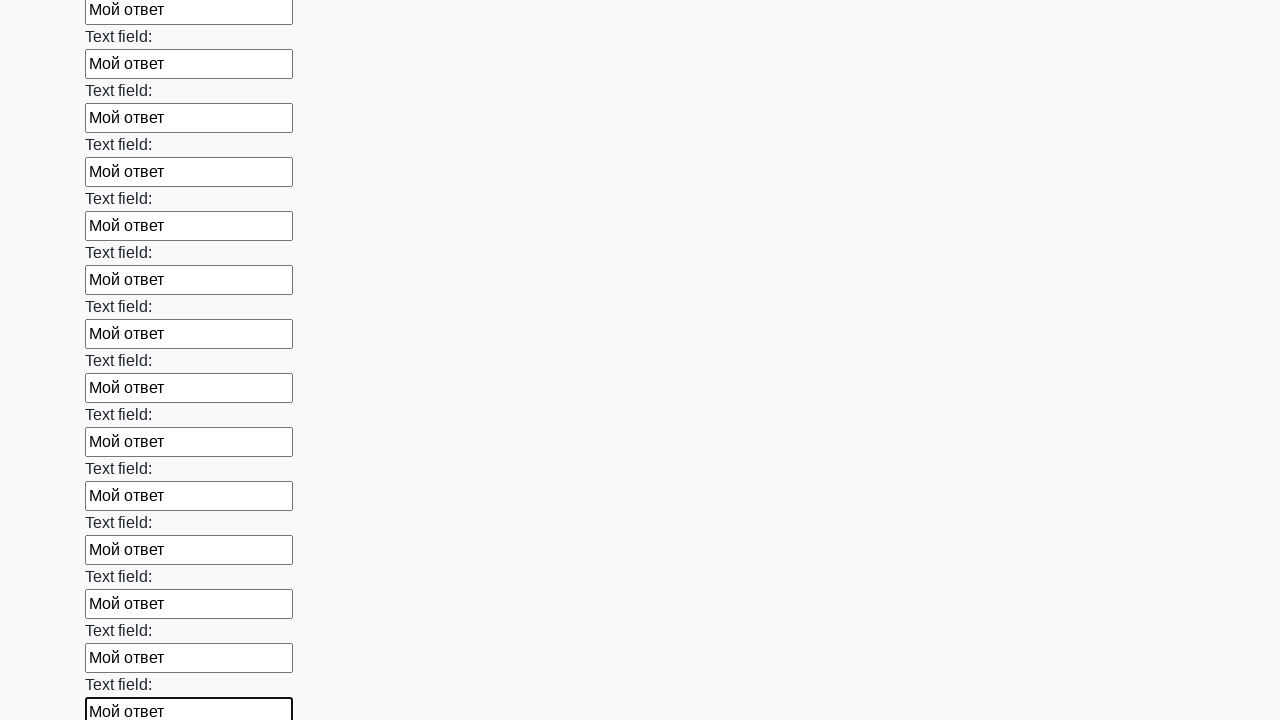

Filled input field with answer text on input >> nth=84
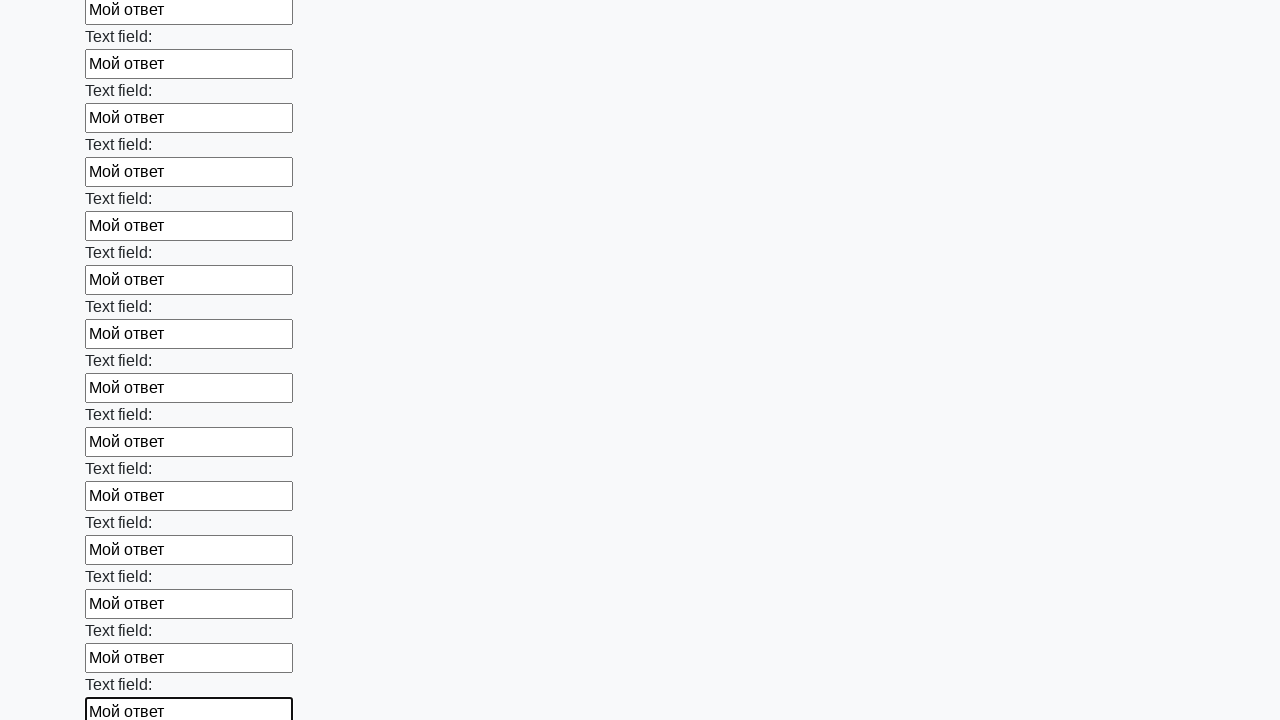

Filled input field with answer text on input >> nth=85
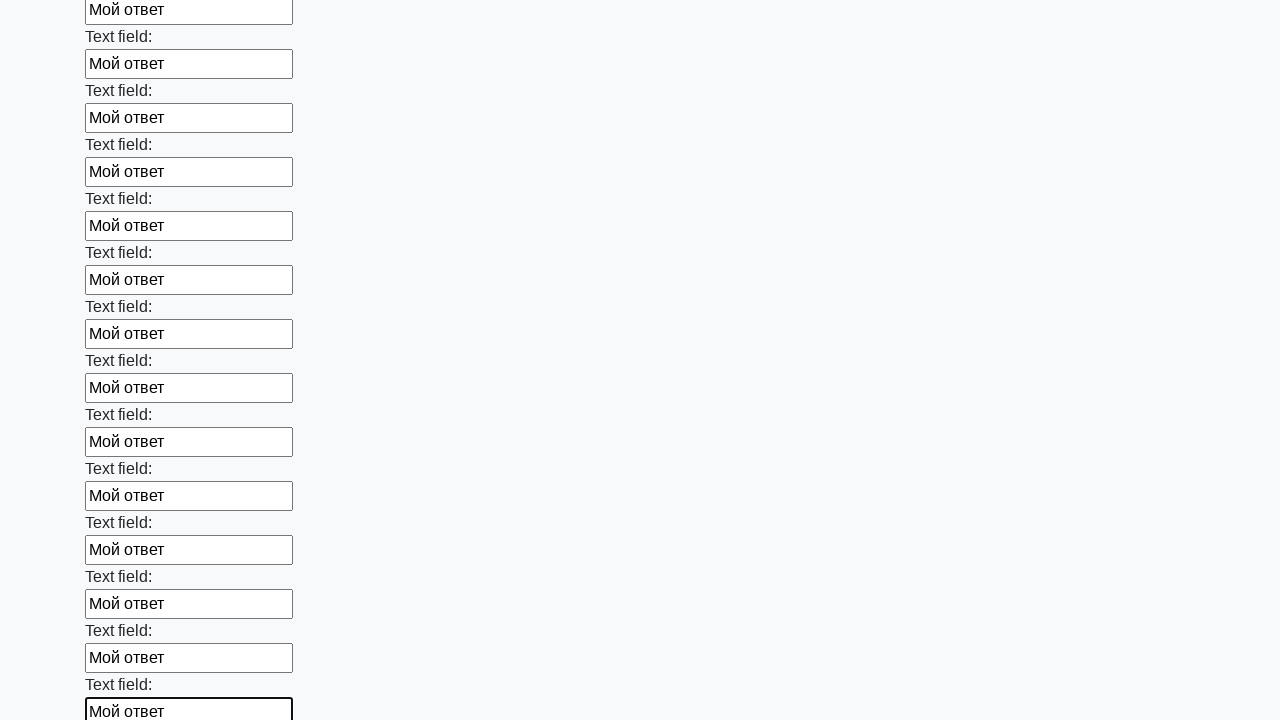

Filled input field with answer text on input >> nth=86
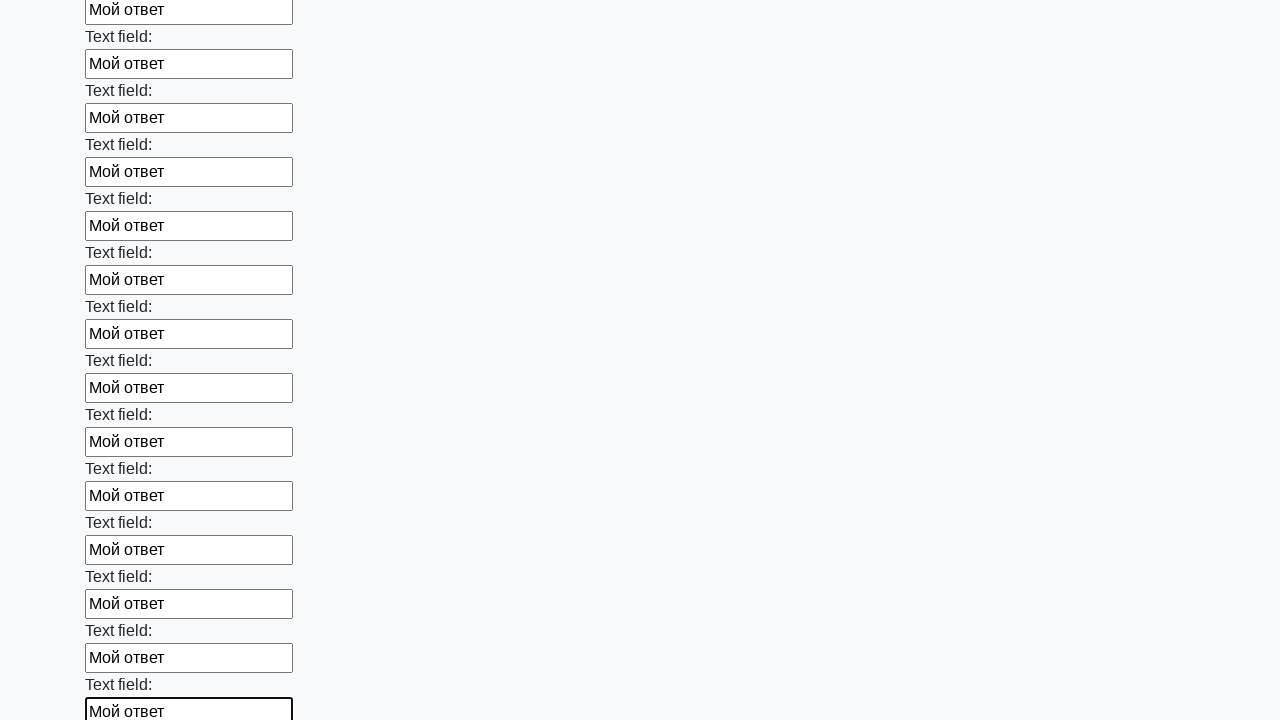

Filled input field with answer text on input >> nth=87
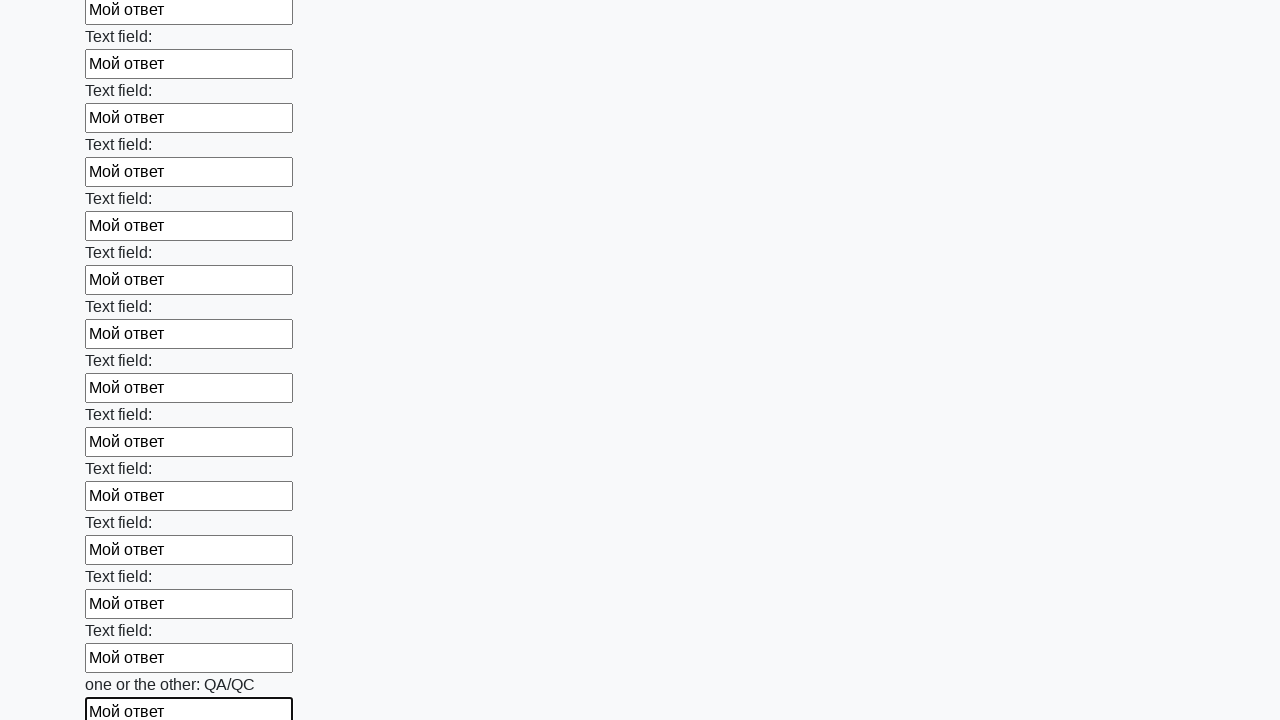

Filled input field with answer text on input >> nth=88
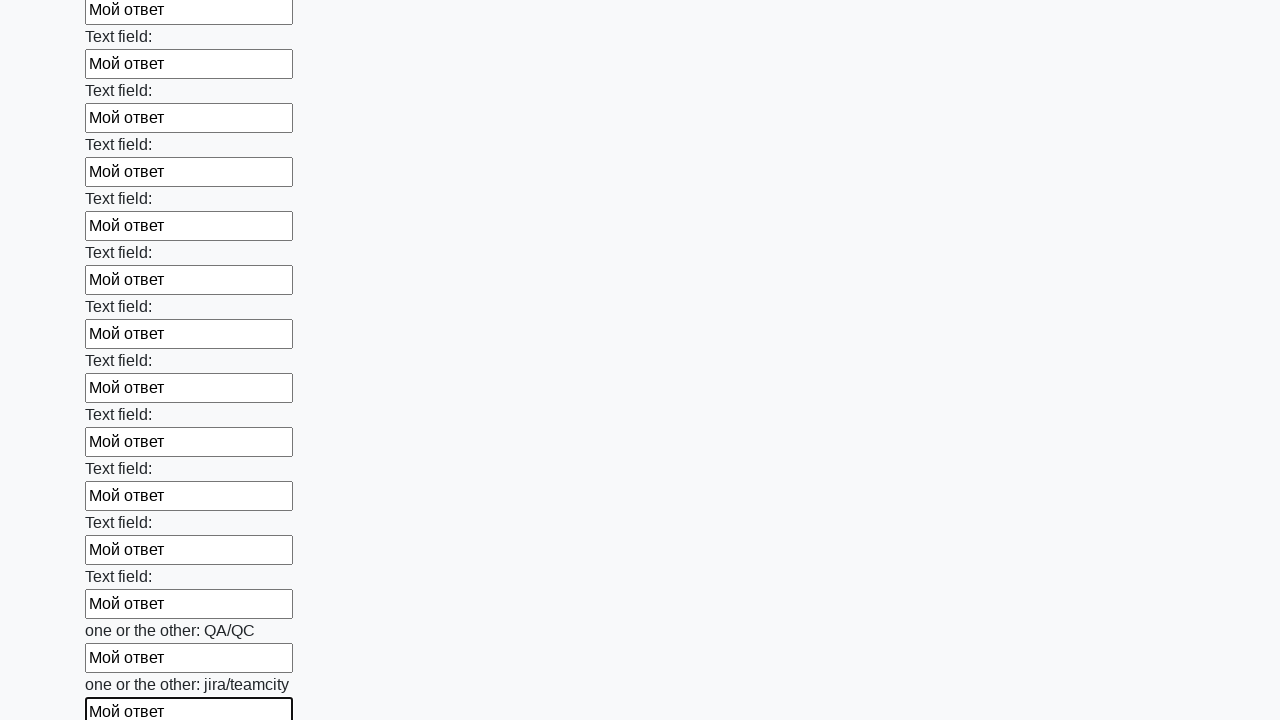

Filled input field with answer text on input >> nth=89
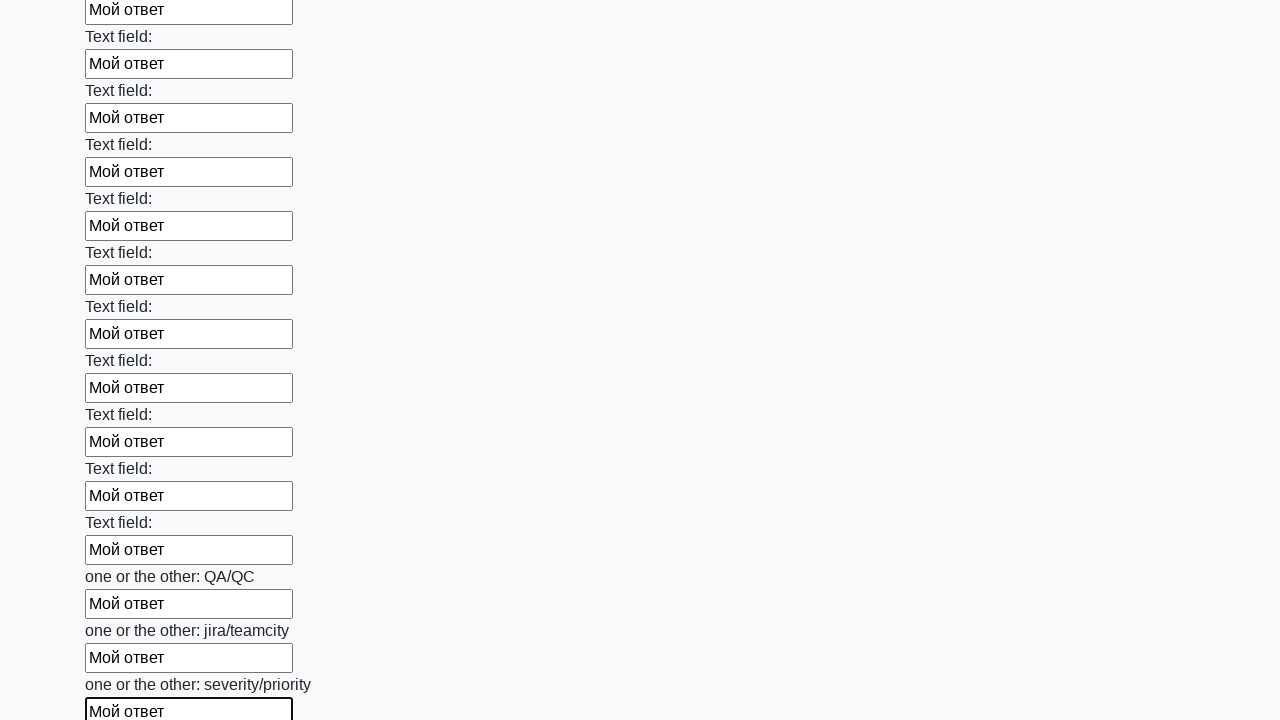

Filled input field with answer text on input >> nth=90
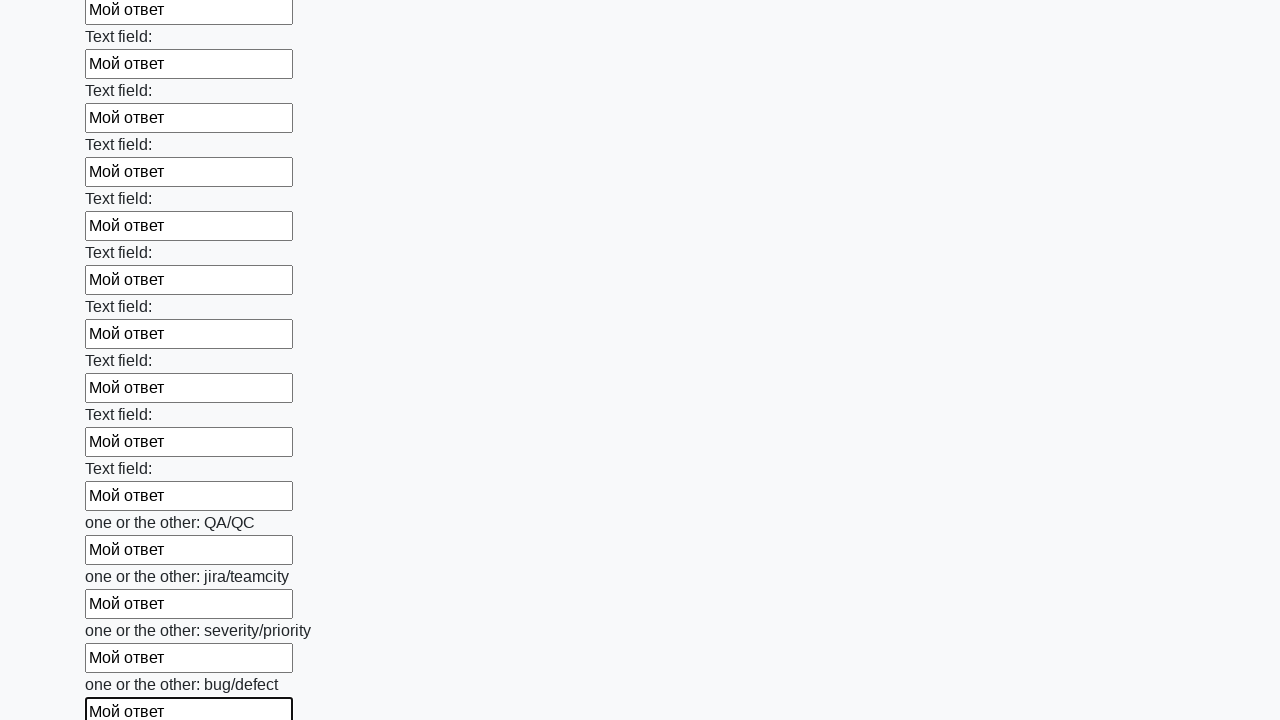

Filled input field with answer text on input >> nth=91
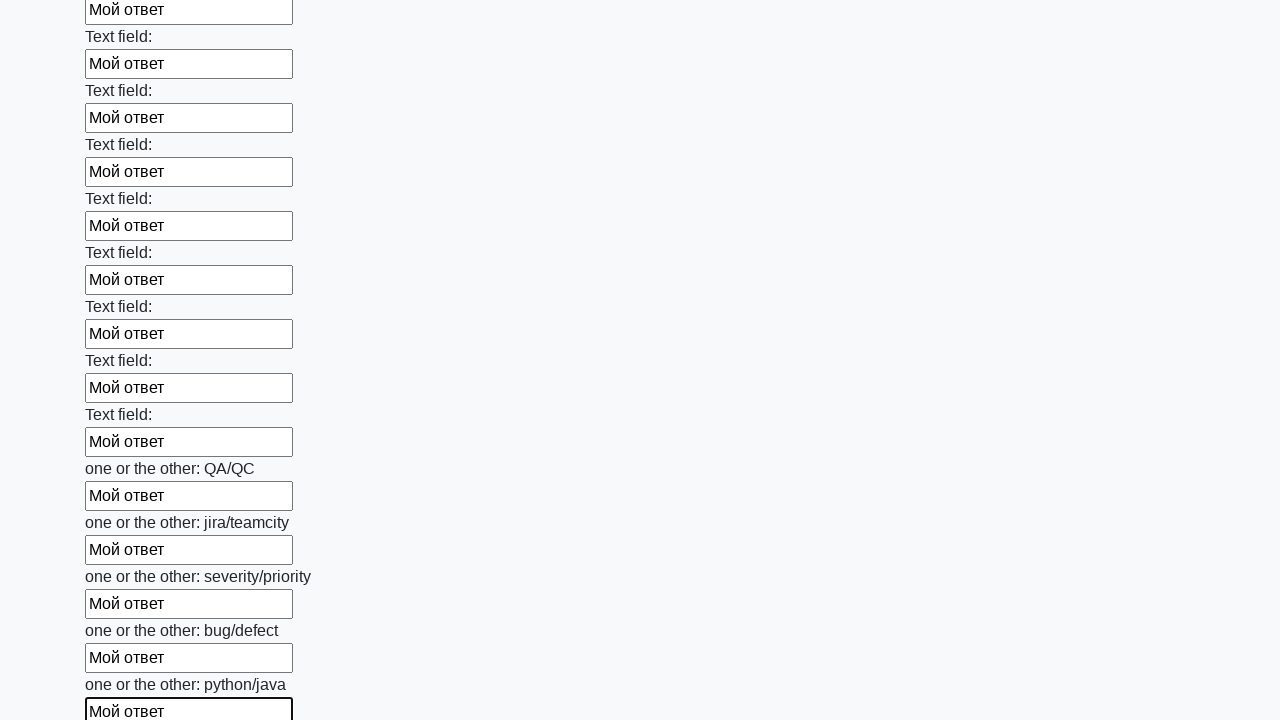

Filled input field with answer text on input >> nth=92
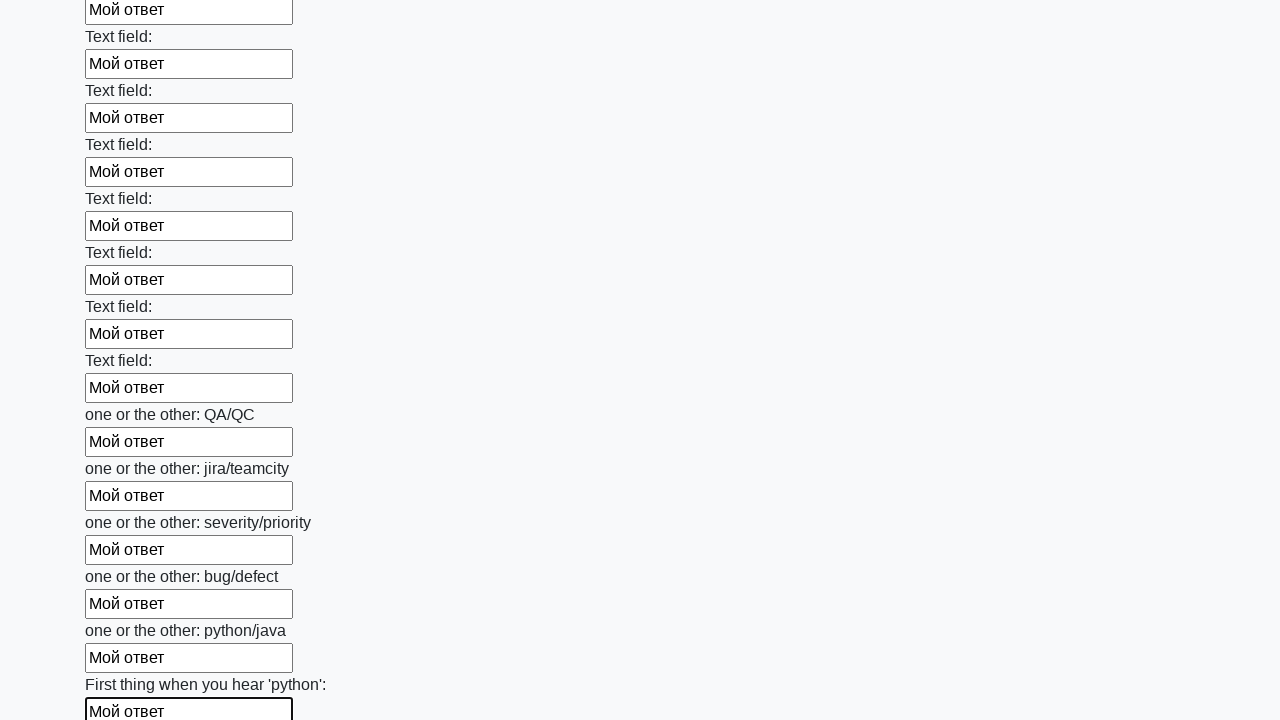

Filled input field with answer text on input >> nth=93
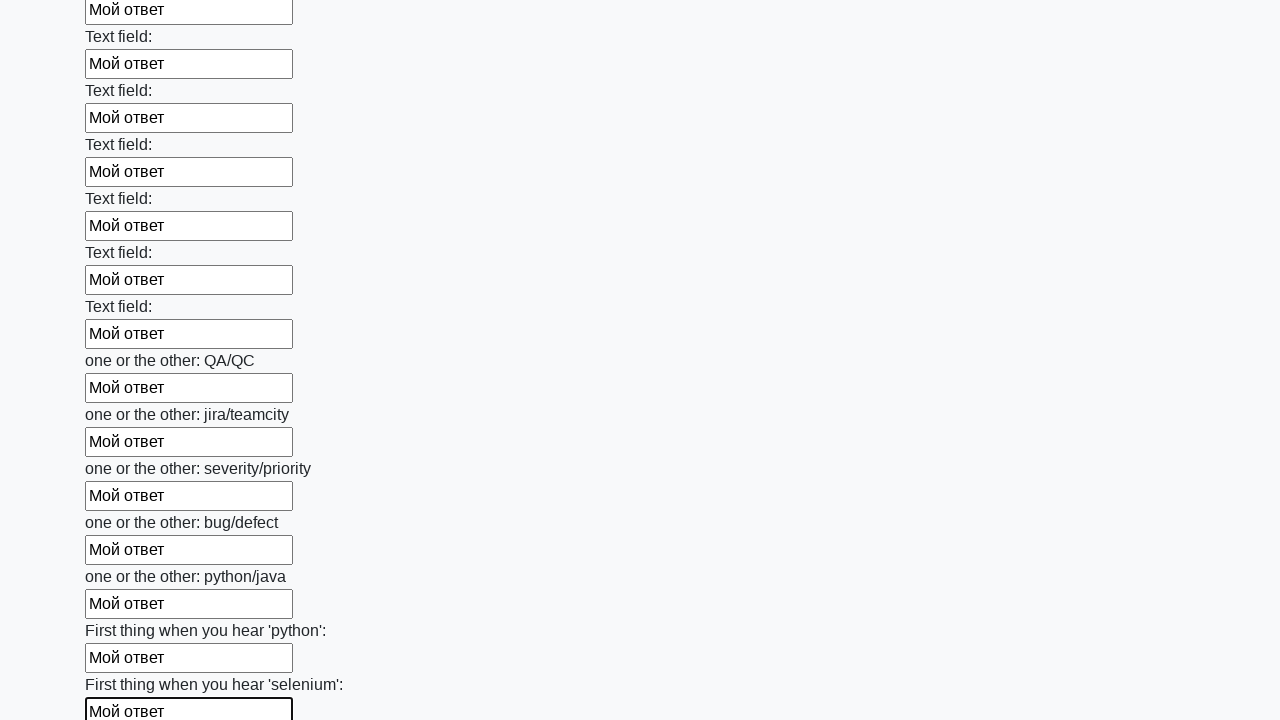

Filled input field with answer text on input >> nth=94
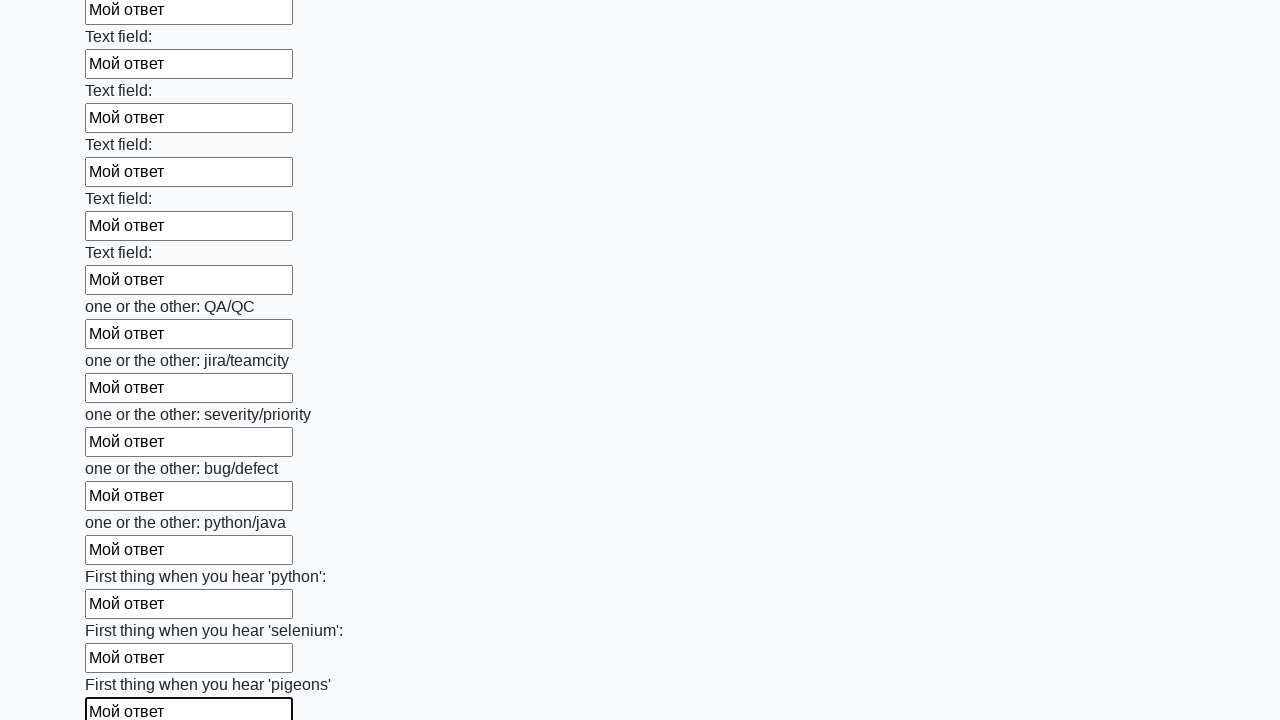

Filled input field with answer text on input >> nth=95
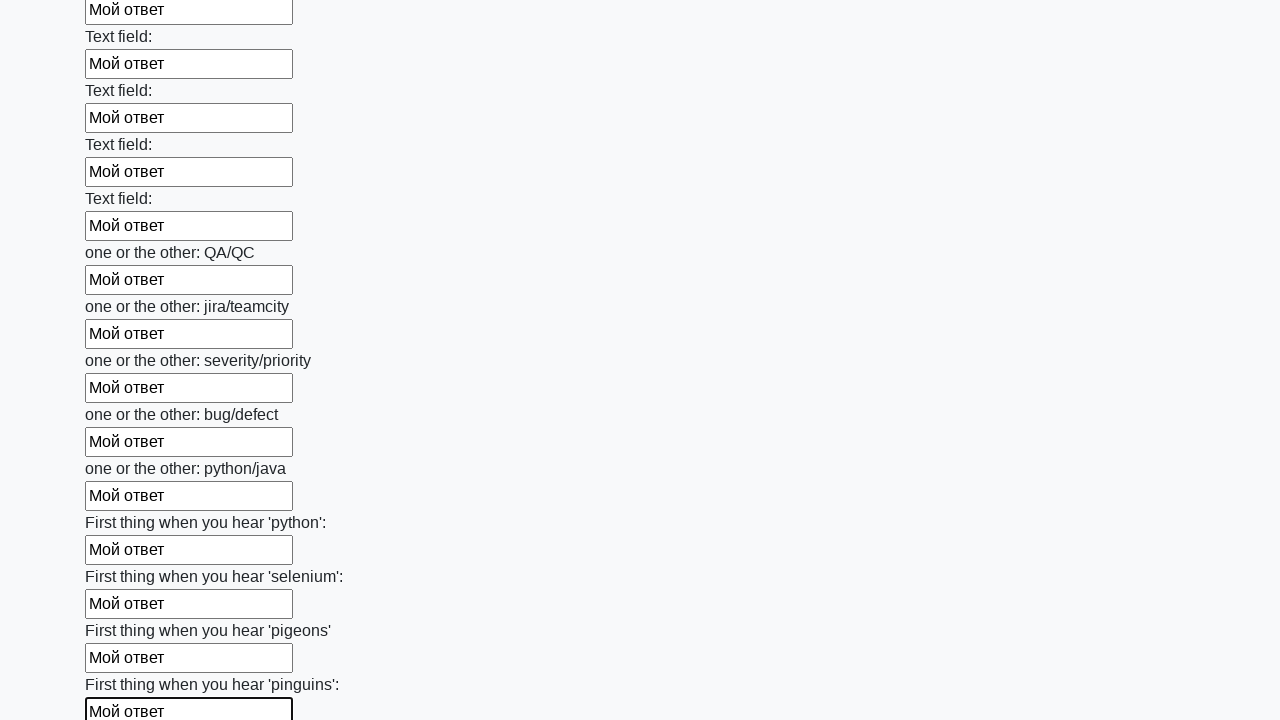

Filled input field with answer text on input >> nth=96
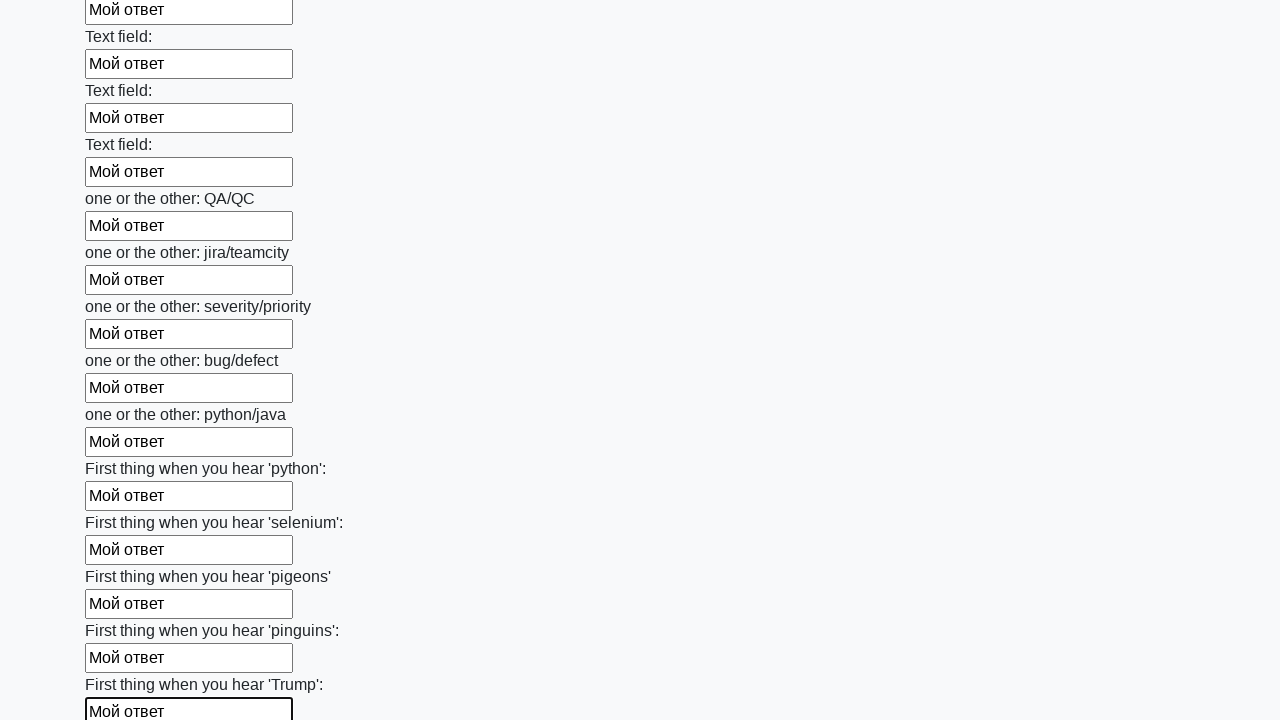

Filled input field with answer text on input >> nth=97
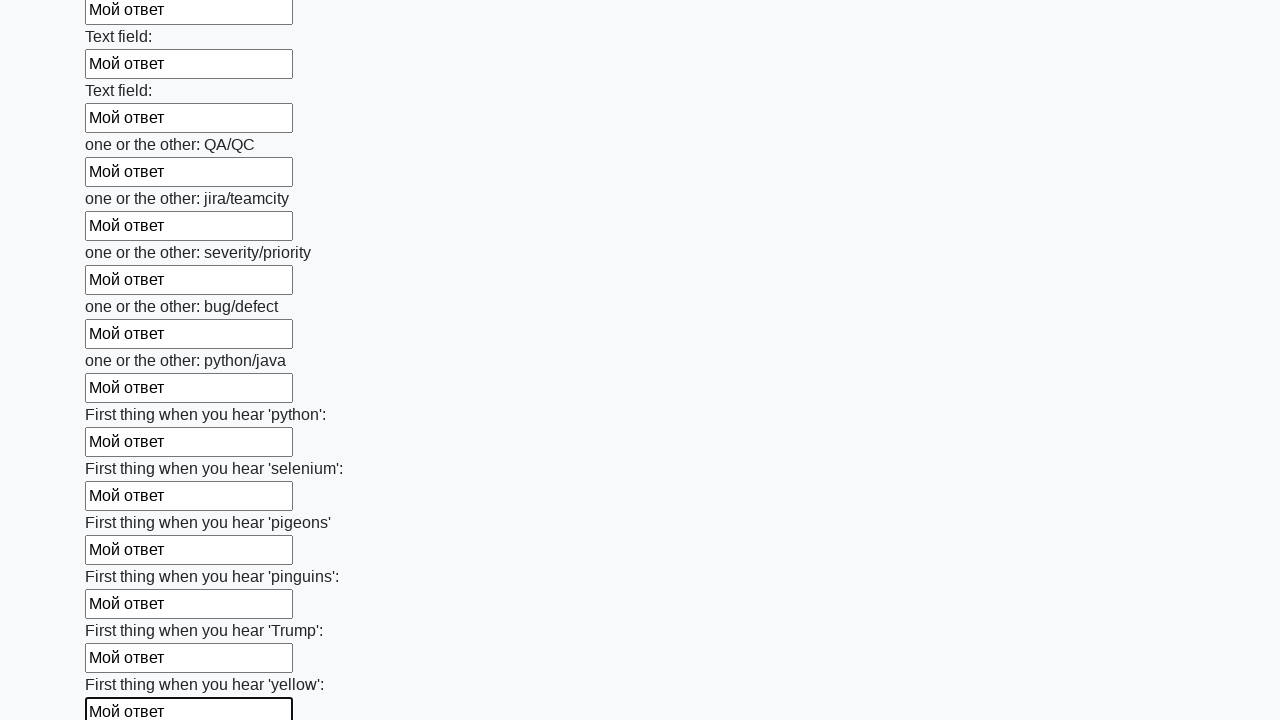

Filled input field with answer text on input >> nth=98
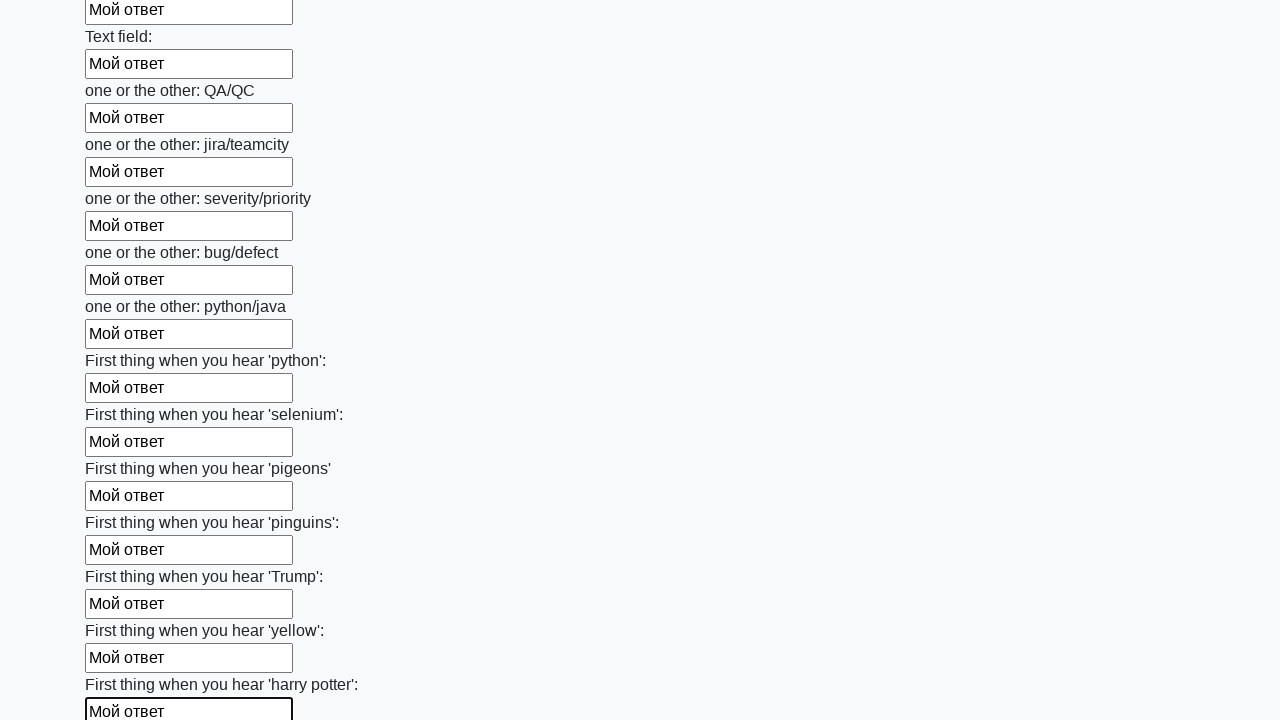

Filled input field with answer text on input >> nth=99
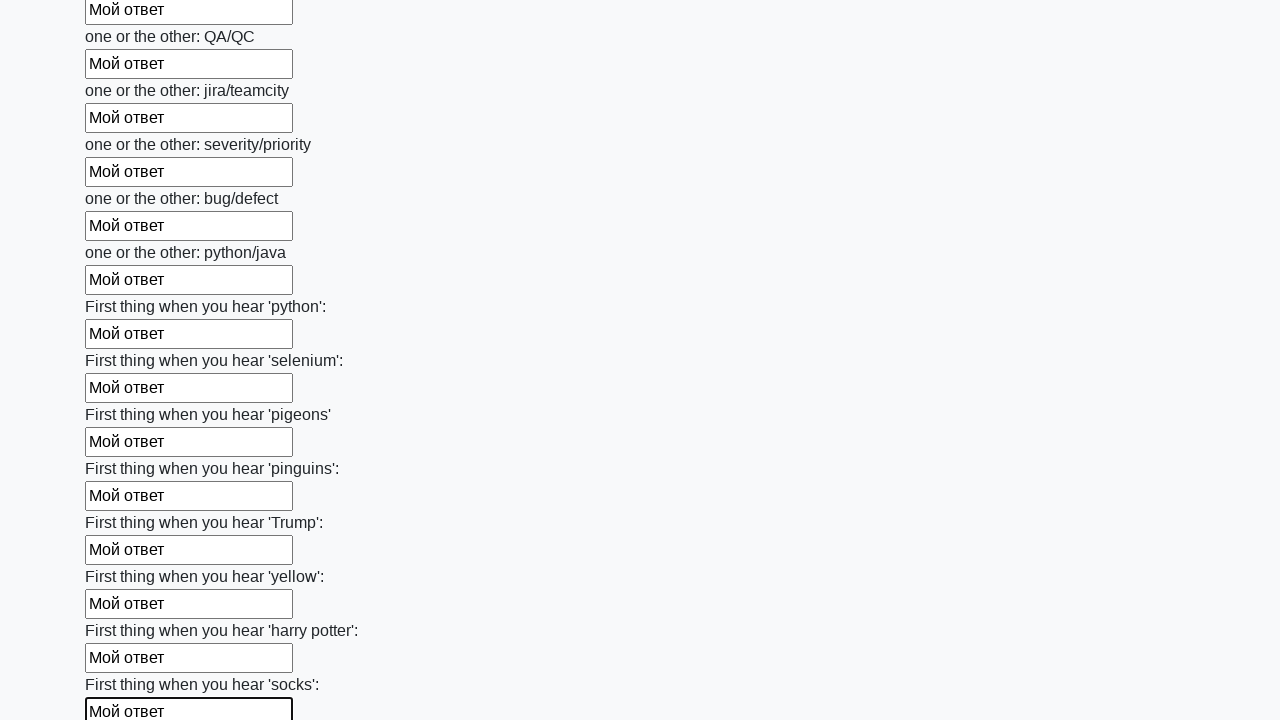

Clicked submit button to submit the form at (123, 611) on button
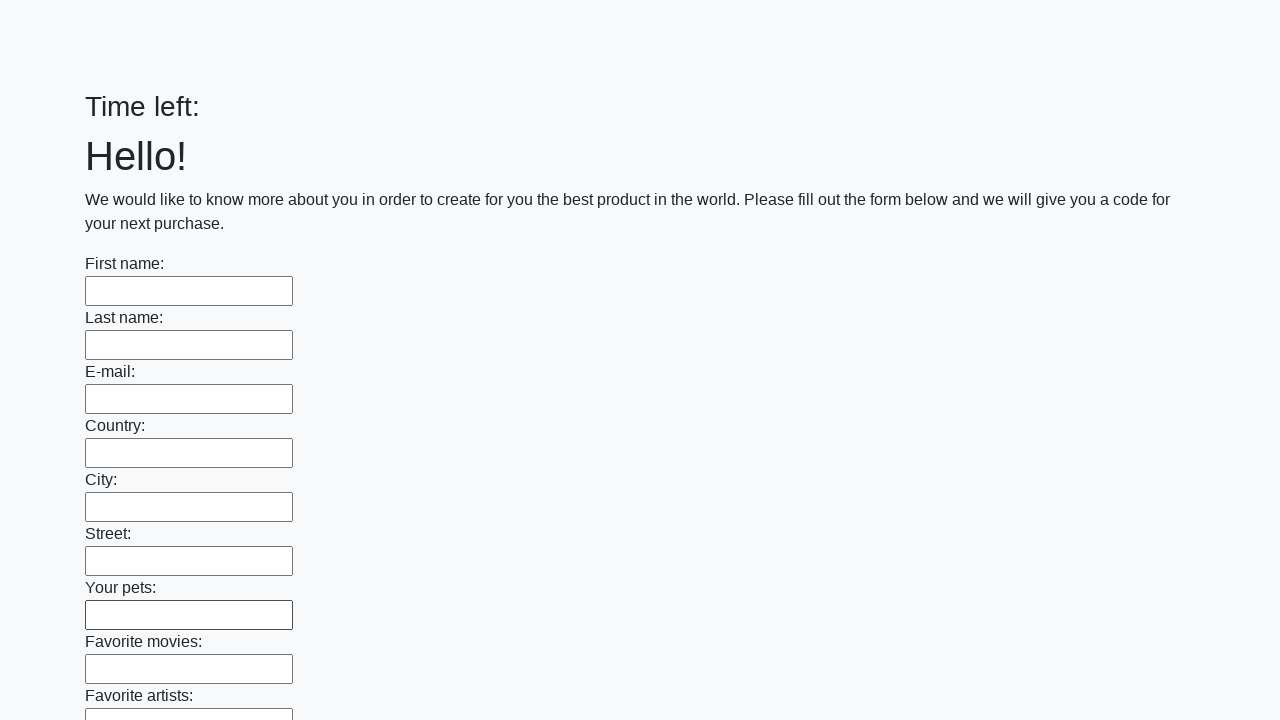

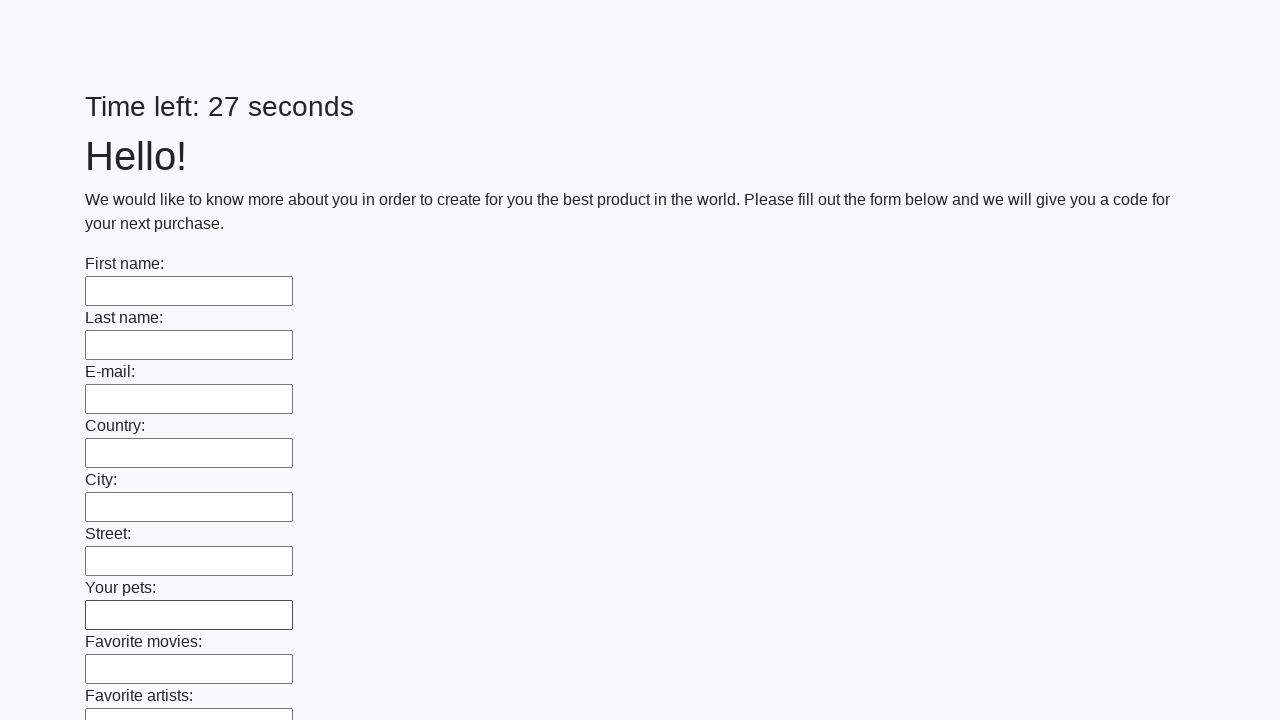